Fills out a large form with personal information (firstname, lastname, email) and fills all remaining text input fields with a generic answer, then submits the form.

Starting URL: http://suninjuly.github.io/huge_form.html

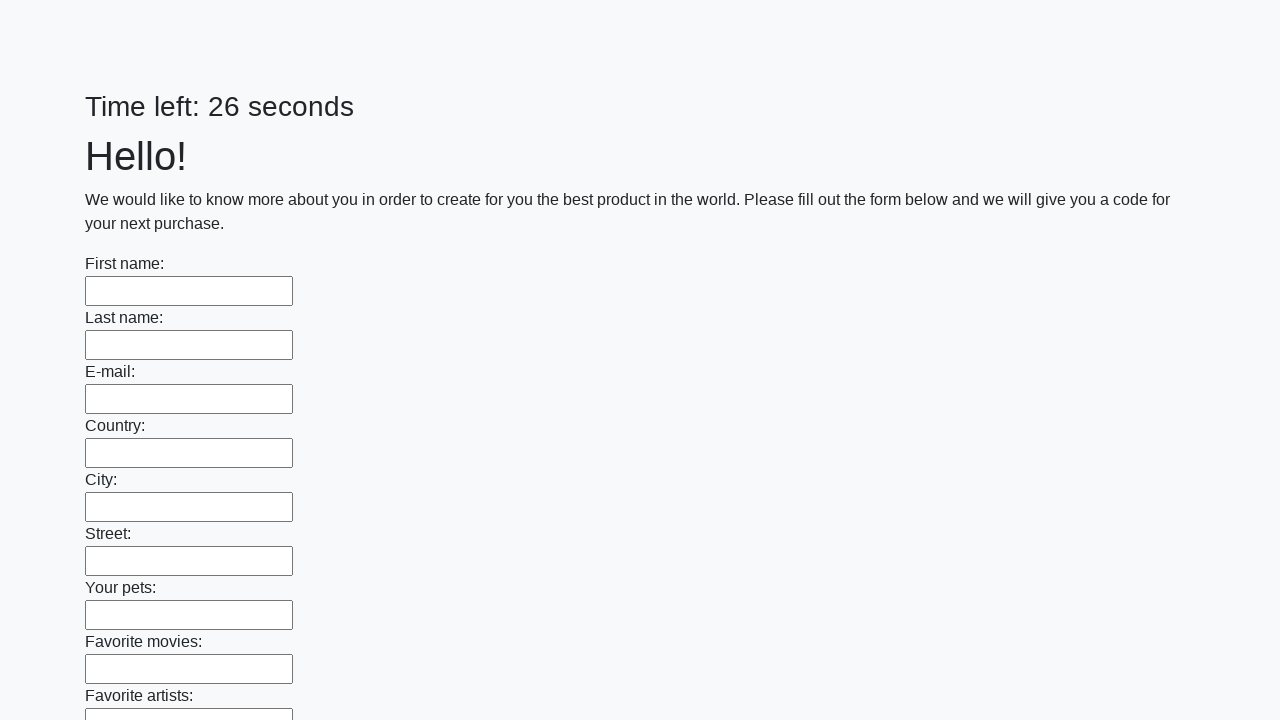

Filled firstname field with 'Ivan' on input[name='firstname']
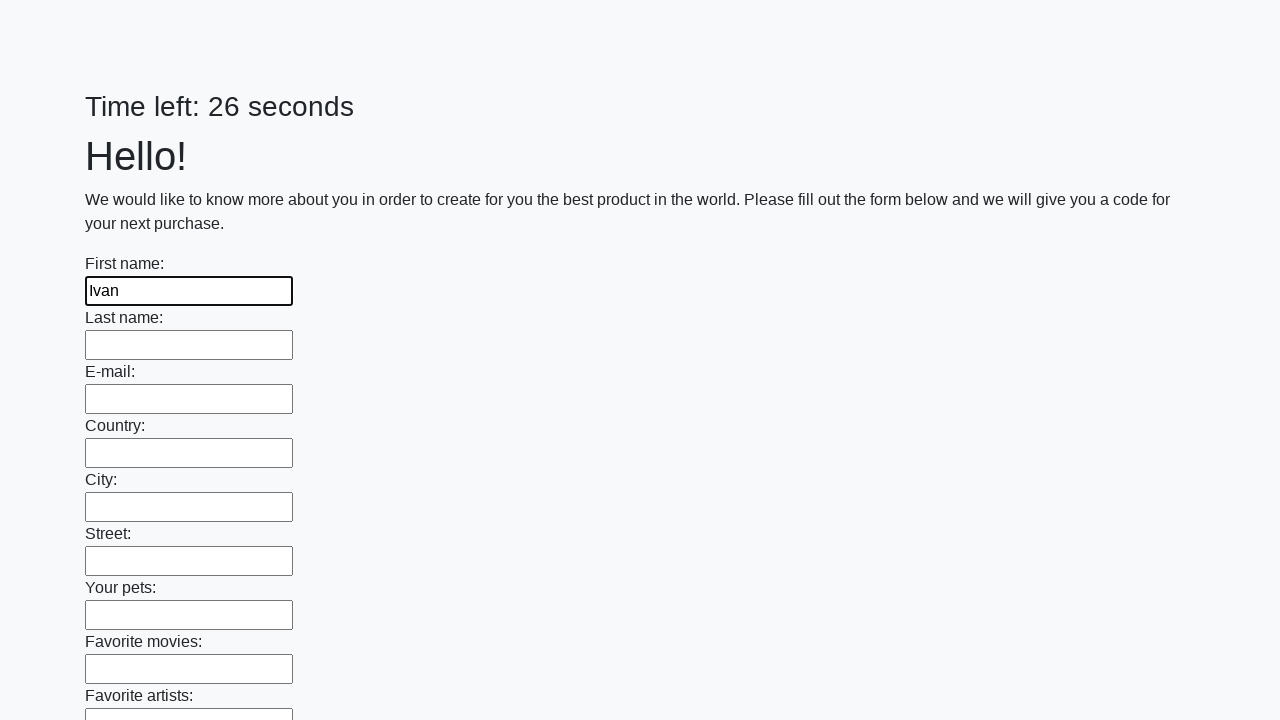

Filled lastname field with 'Petrov' on input[name='lastname']
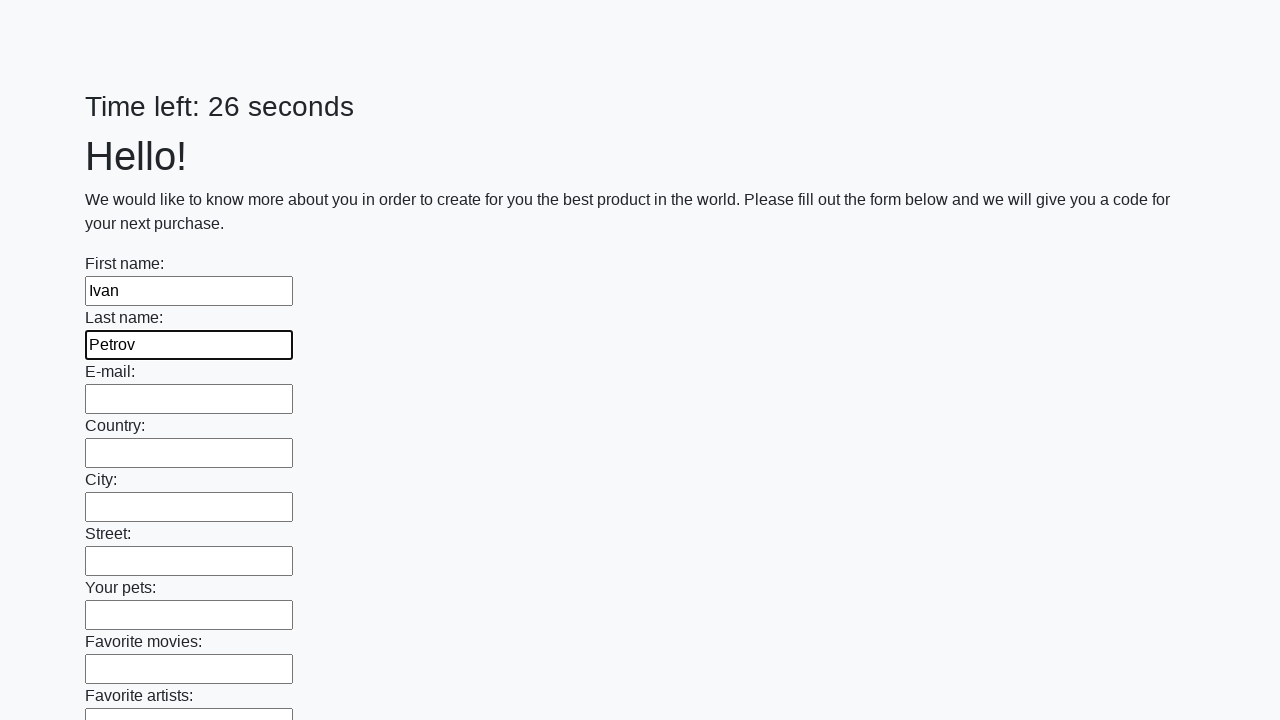

Filled email field with 'ivan.petrov@example.com' on input[name='e-mail']
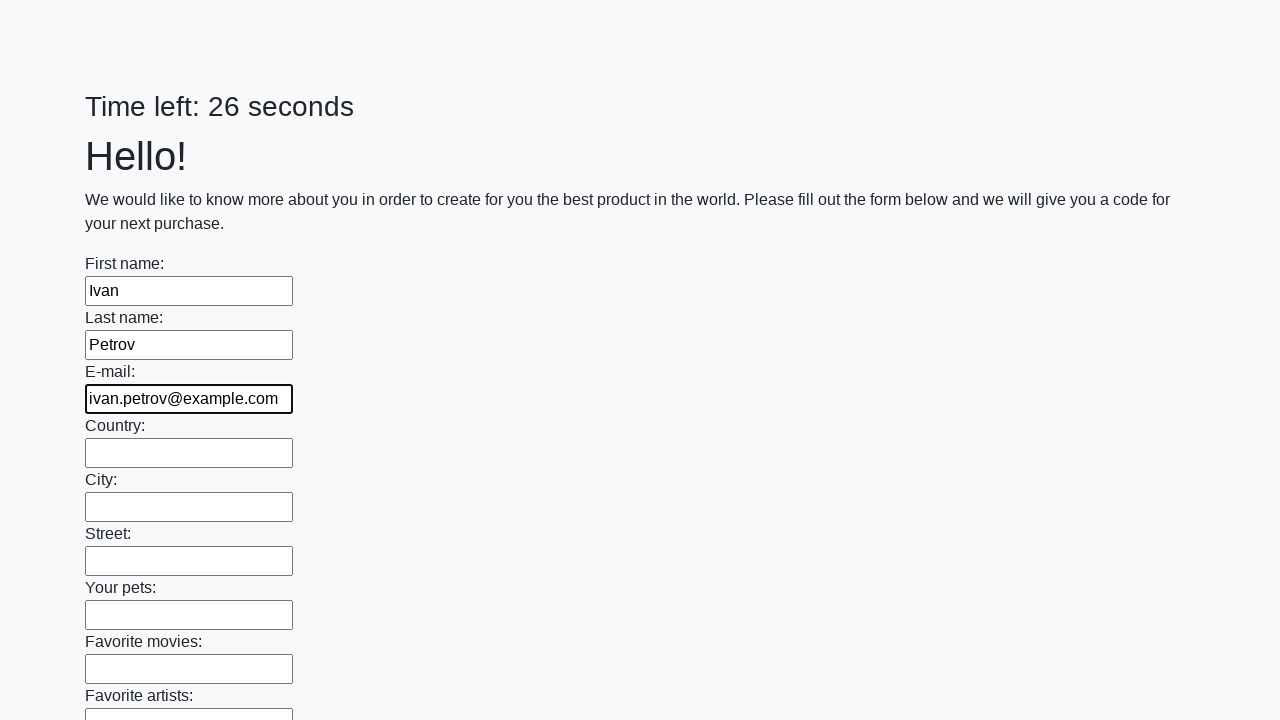

Located 100 text input fields on the form
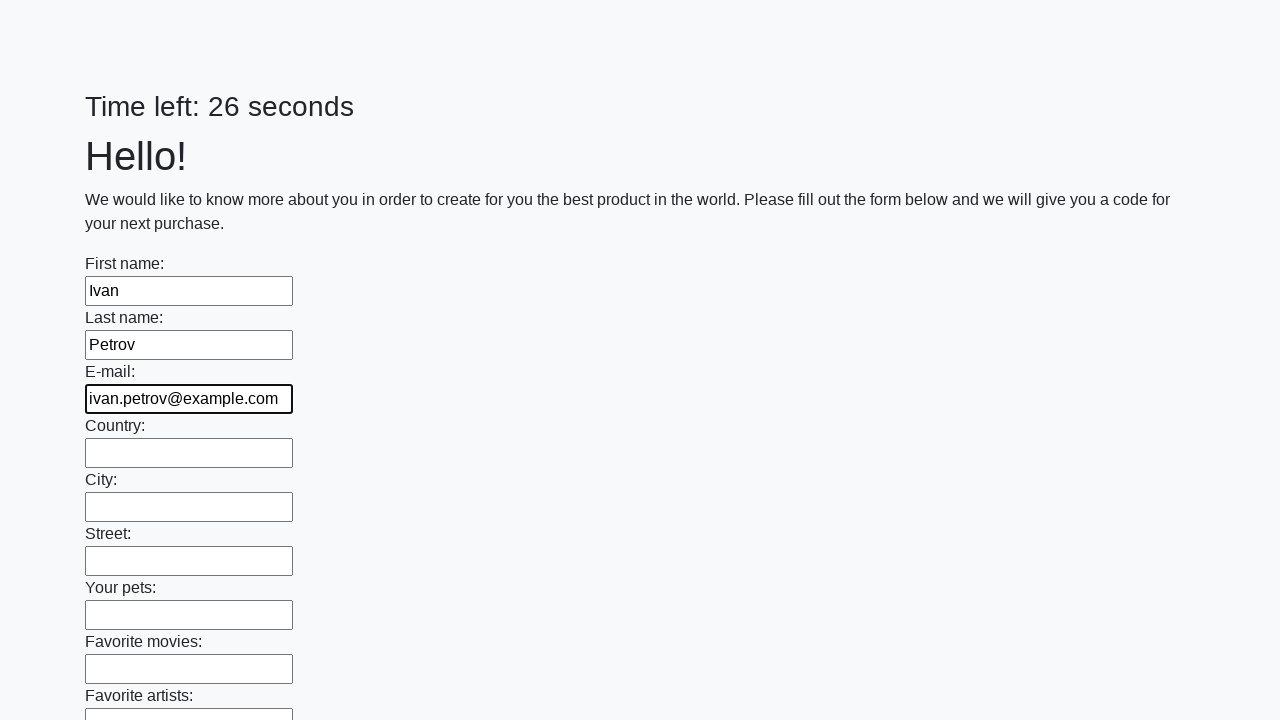

Filled empty text input field 4 with 'answ' on [type='text'] >> nth=3
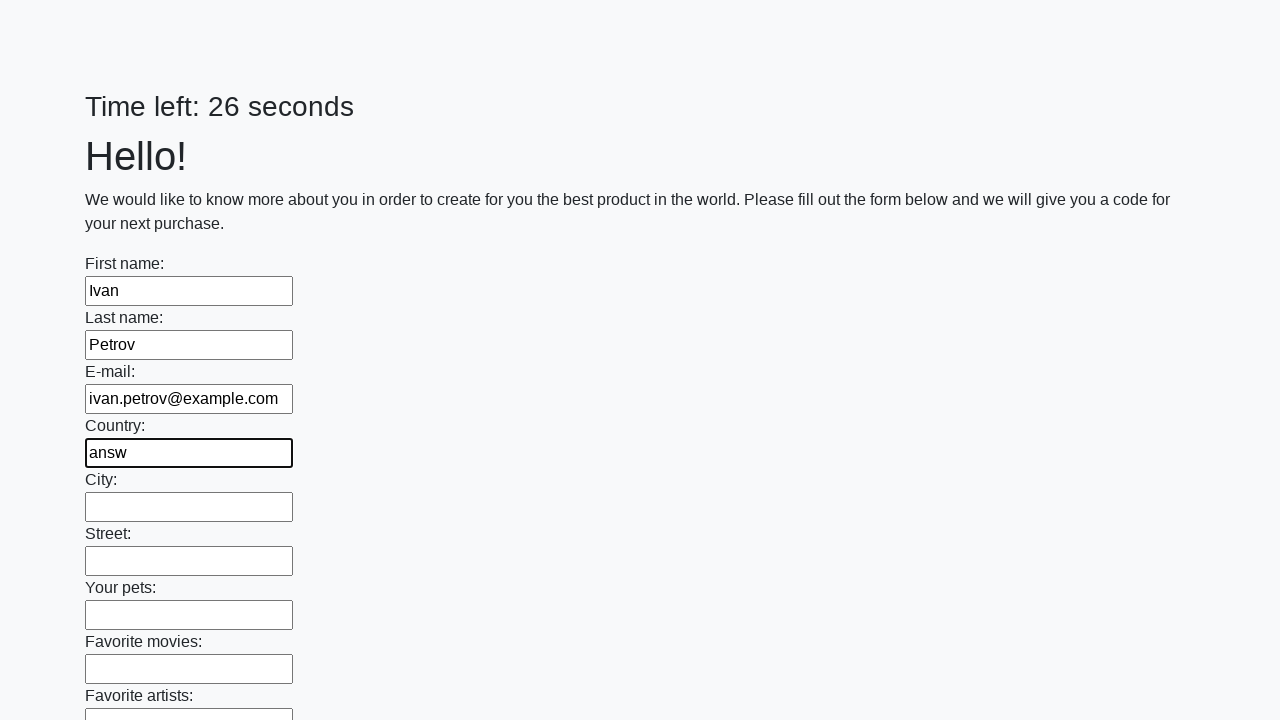

Filled empty text input field 5 with 'answ' on [type='text'] >> nth=4
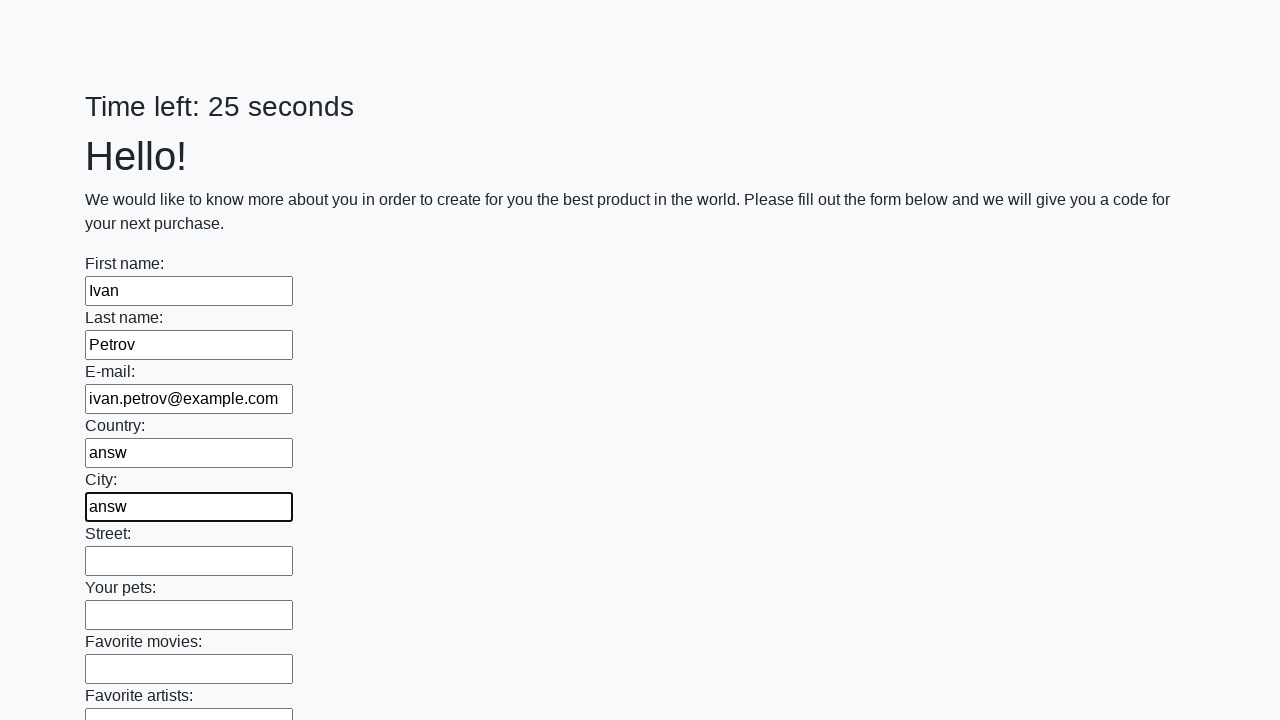

Filled empty text input field 6 with 'answ' on [type='text'] >> nth=5
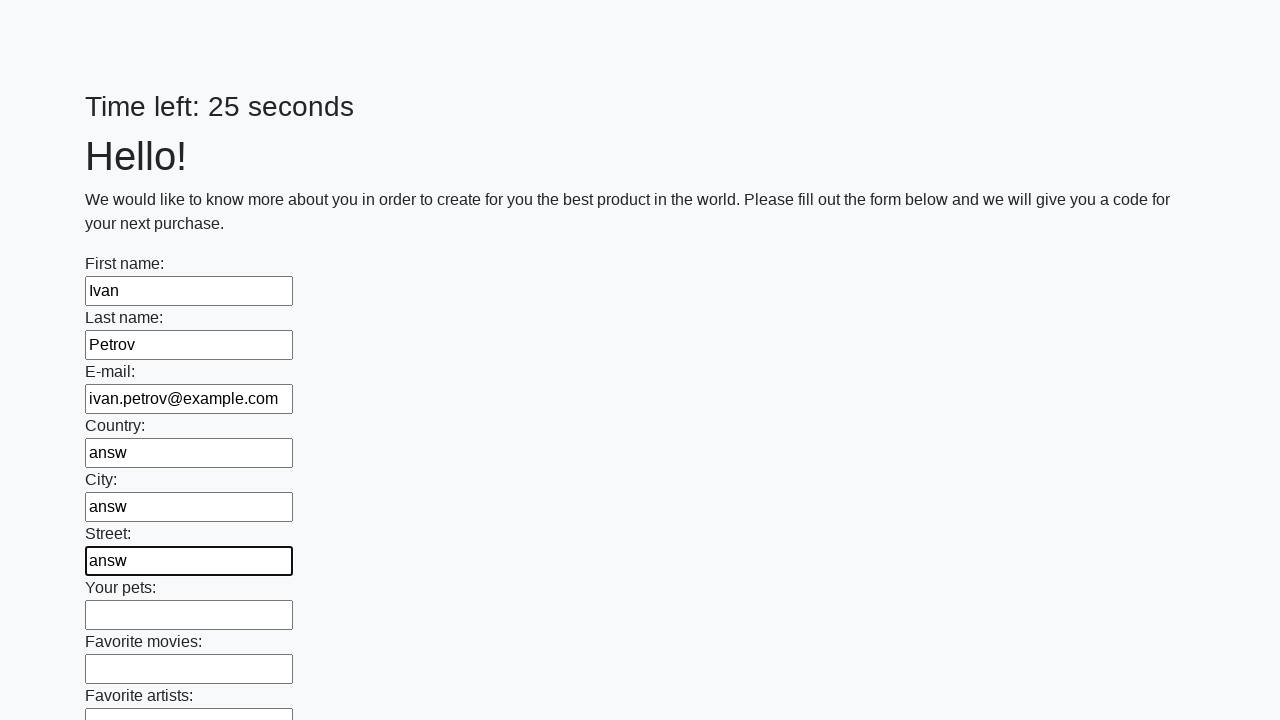

Filled empty text input field 7 with 'answ' on [type='text'] >> nth=6
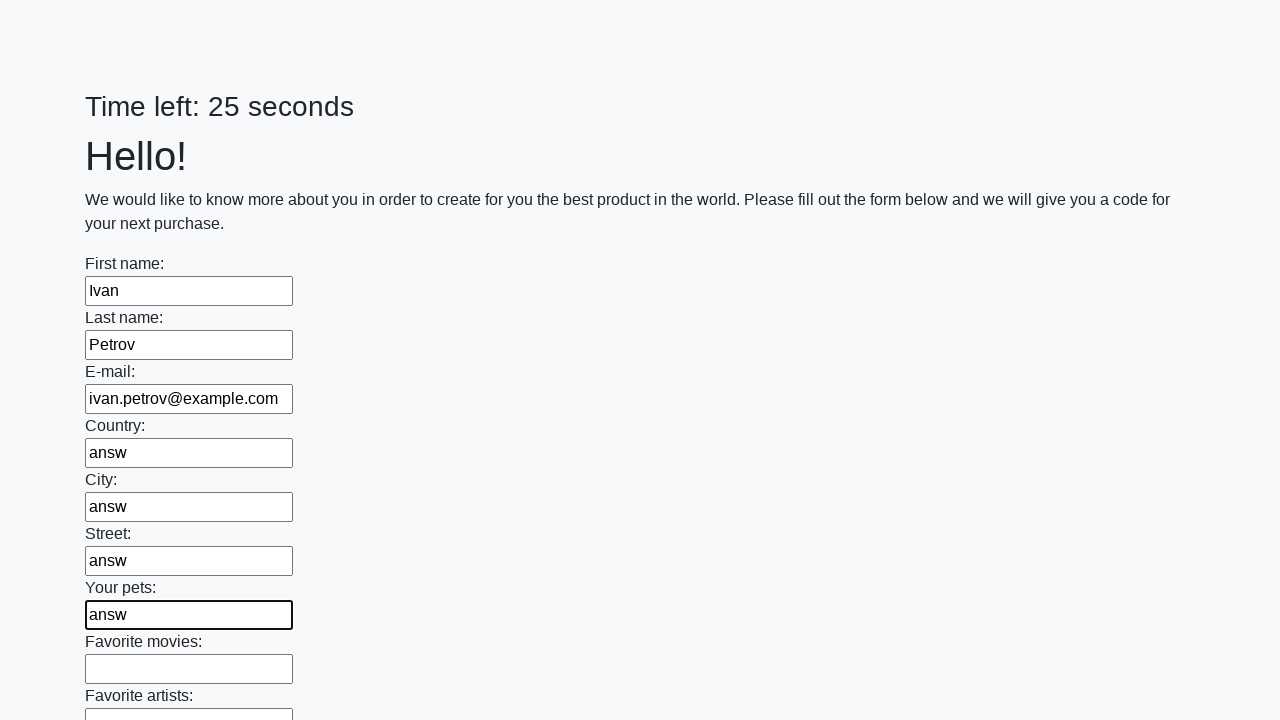

Filled empty text input field 8 with 'answ' on [type='text'] >> nth=7
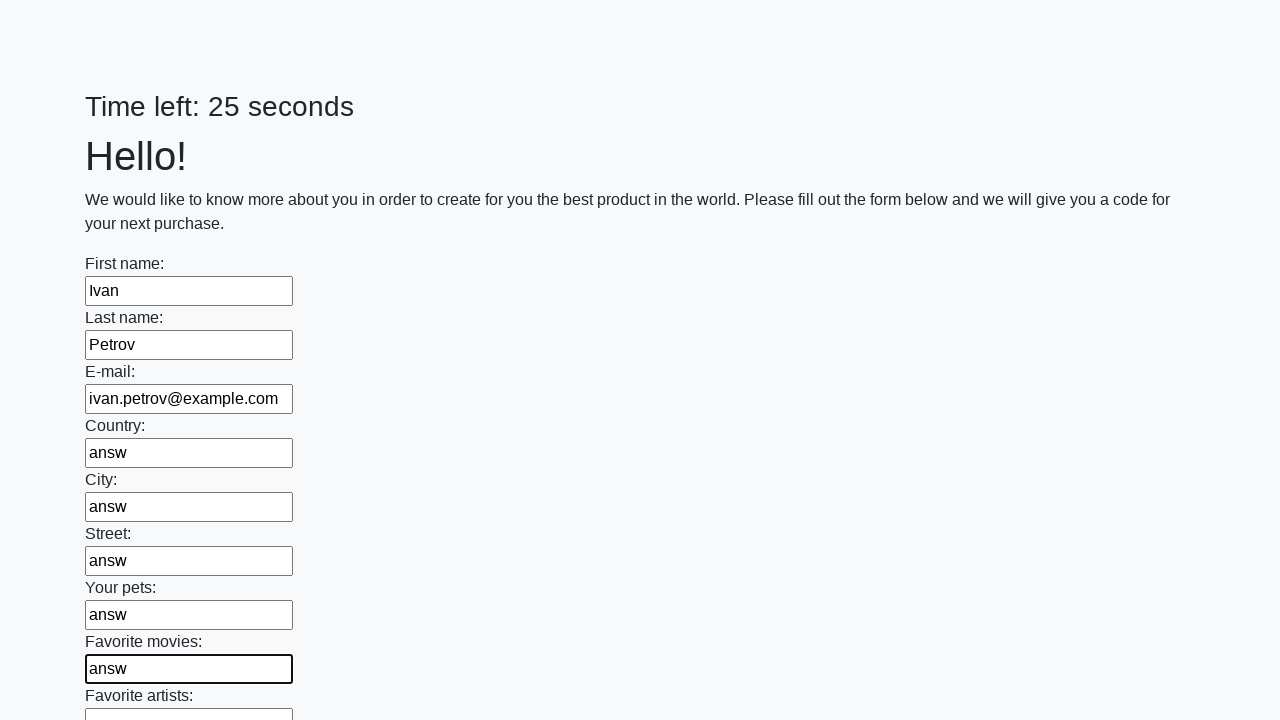

Filled empty text input field 9 with 'answ' on [type='text'] >> nth=8
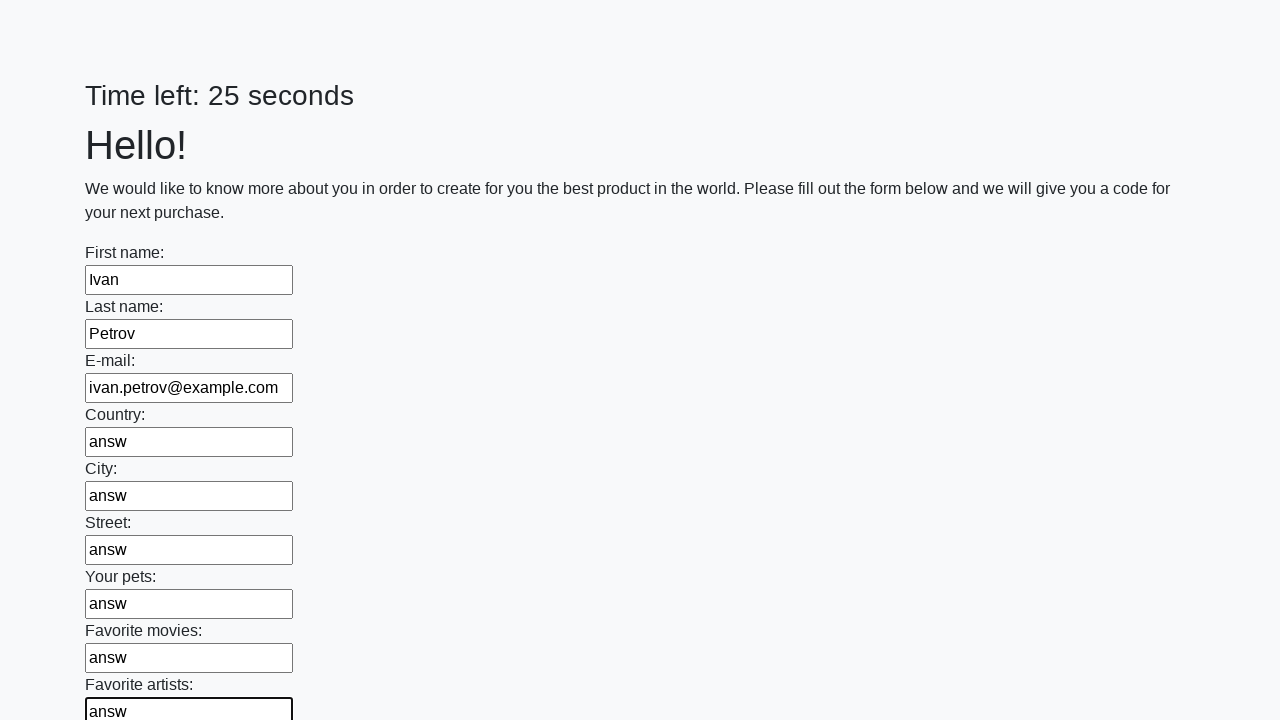

Filled empty text input field 10 with 'answ' on [type='text'] >> nth=9
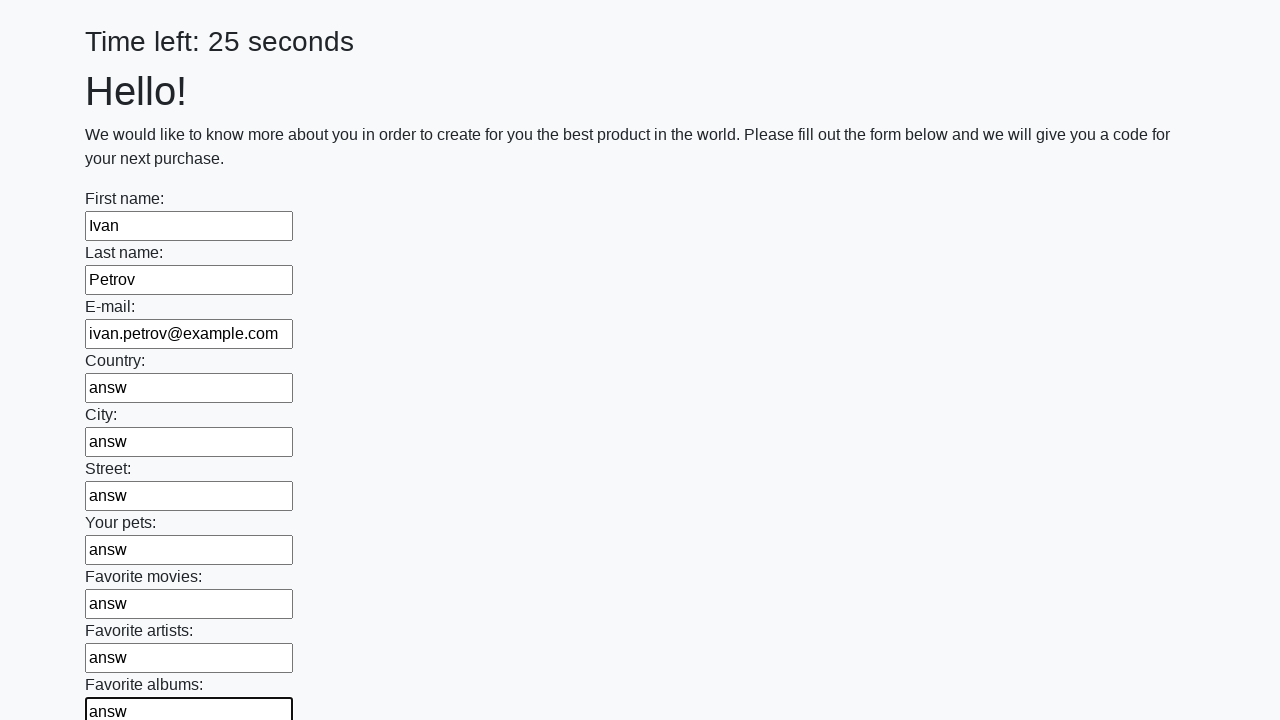

Filled empty text input field 11 with 'answ' on [type='text'] >> nth=10
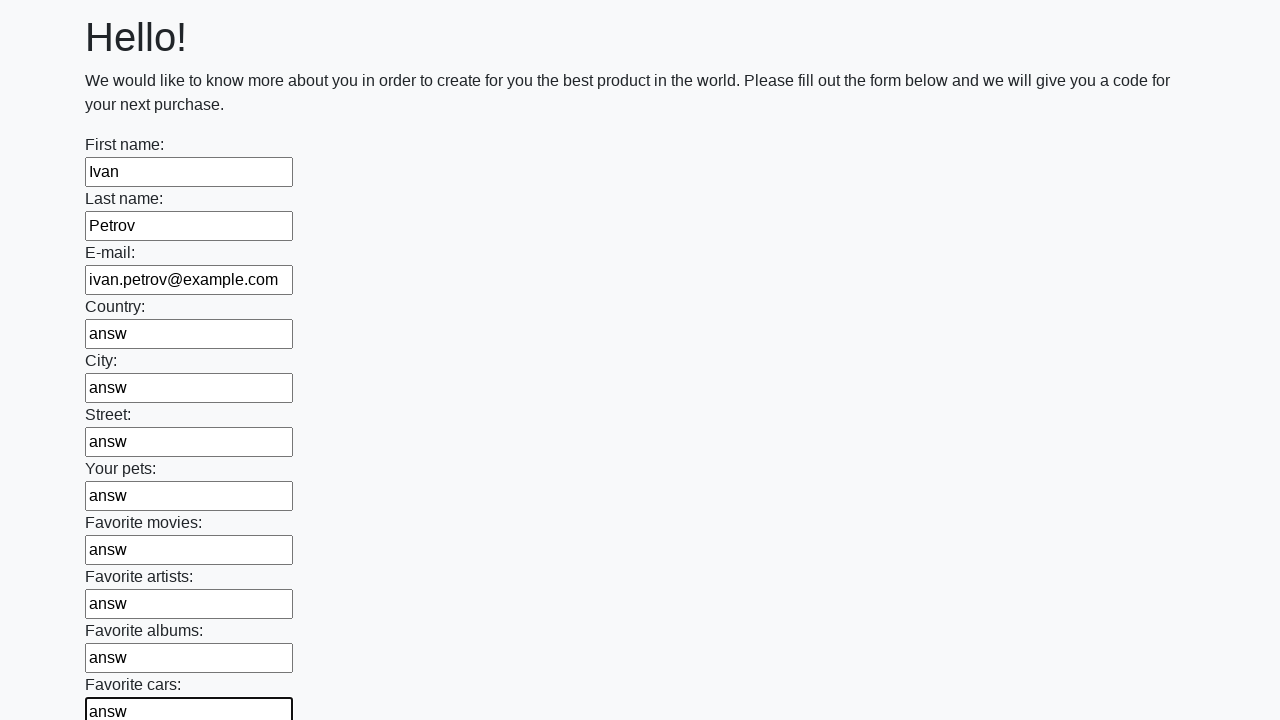

Filled empty text input field 12 with 'answ' on [type='text'] >> nth=11
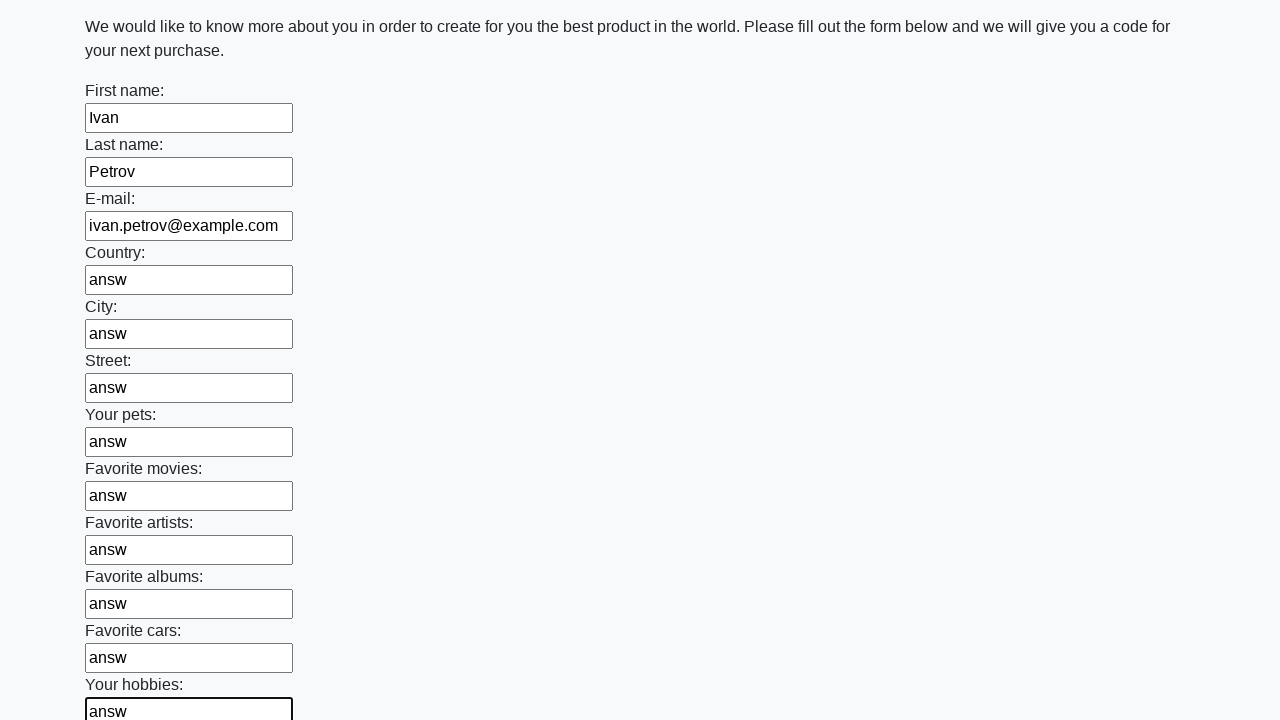

Filled empty text input field 13 with 'answ' on [type='text'] >> nth=12
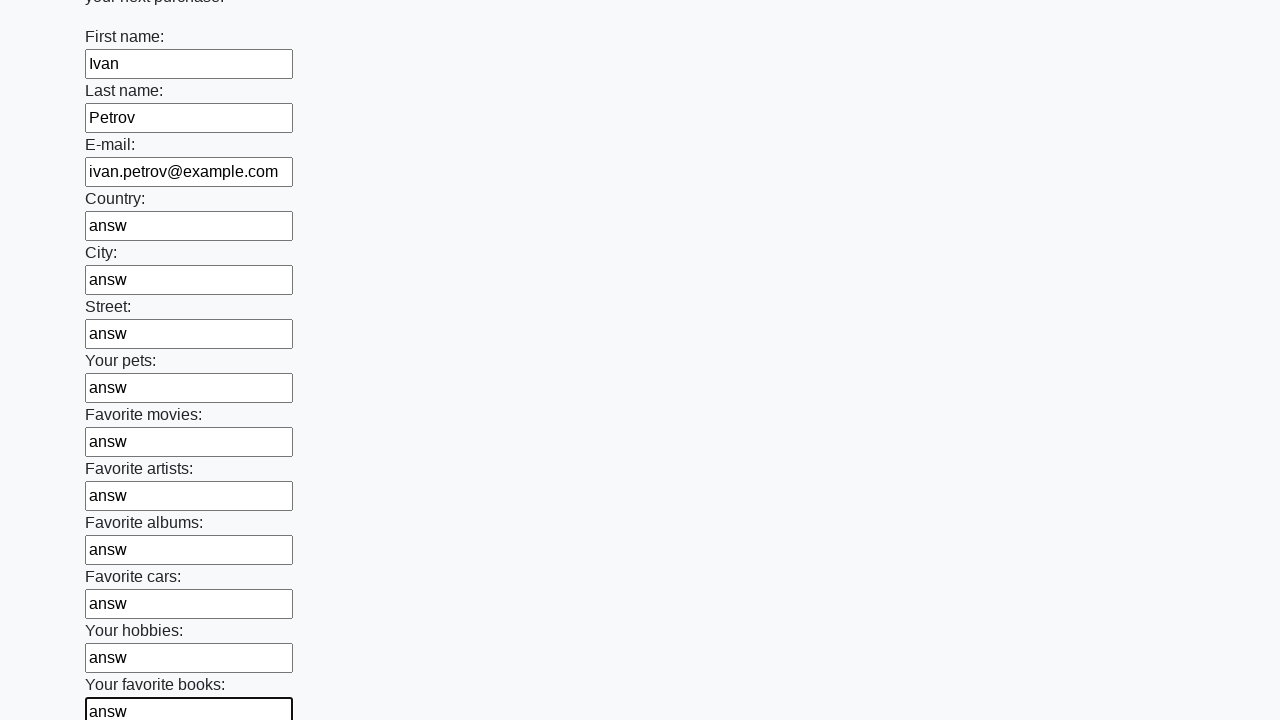

Filled empty text input field 14 with 'answ' on [type='text'] >> nth=13
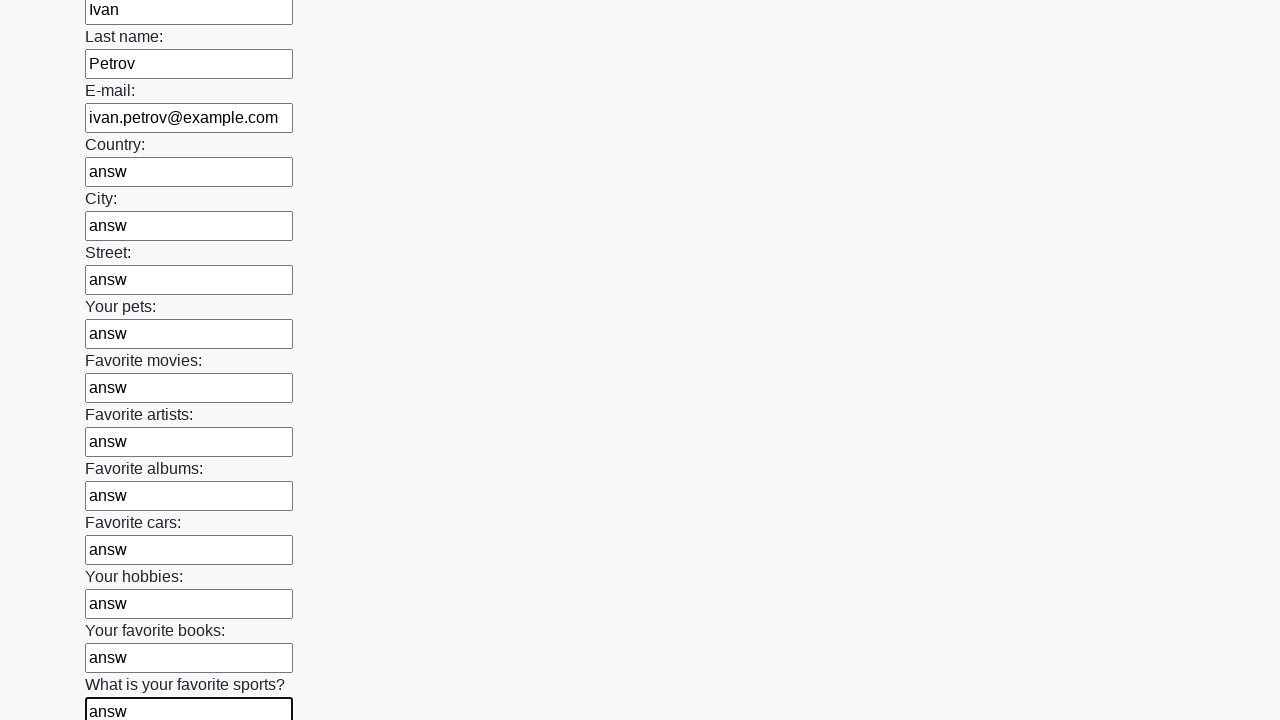

Filled empty text input field 15 with 'answ' on [type='text'] >> nth=14
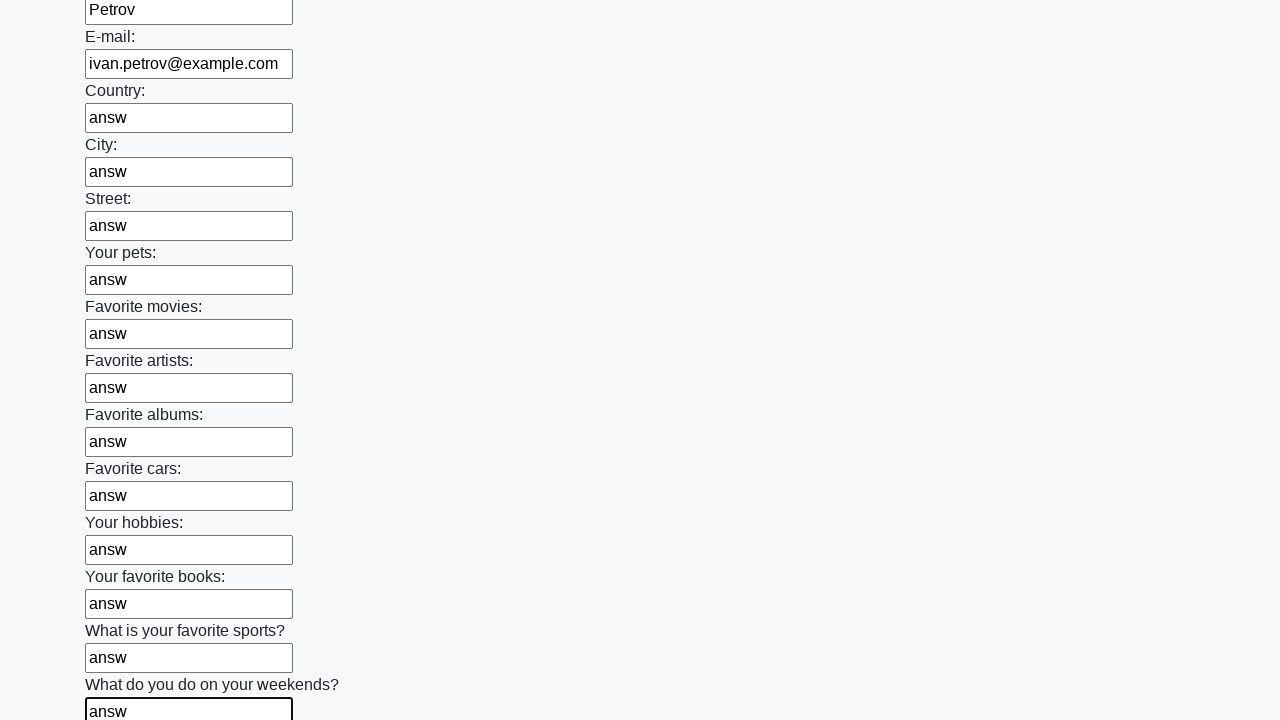

Filled empty text input field 16 with 'answ' on [type='text'] >> nth=15
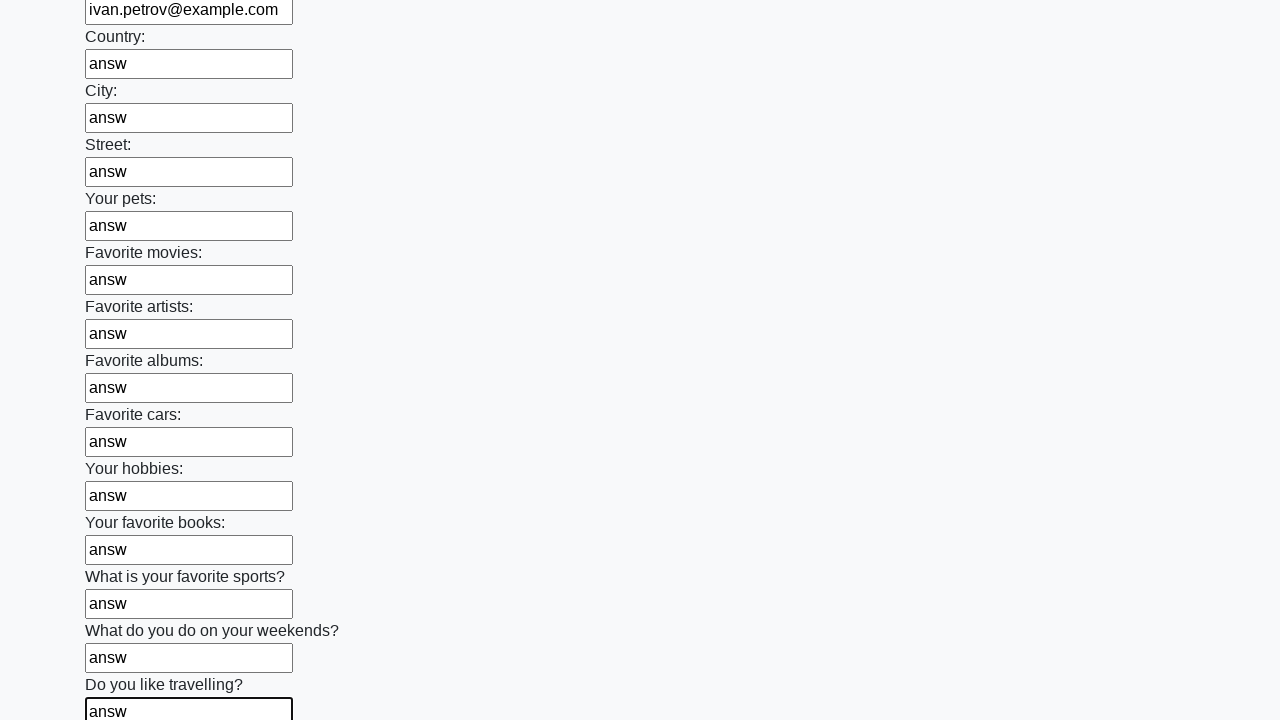

Filled empty text input field 17 with 'answ' on [type='text'] >> nth=16
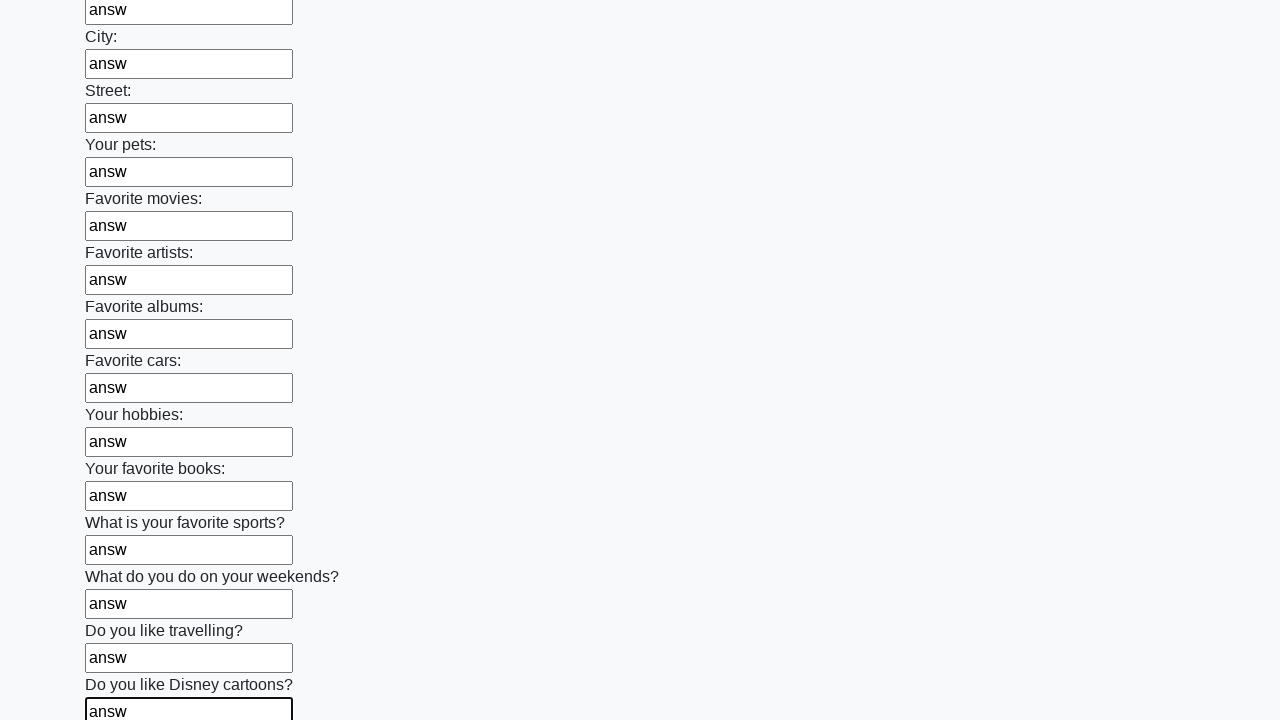

Filled empty text input field 18 with 'answ' on [type='text'] >> nth=17
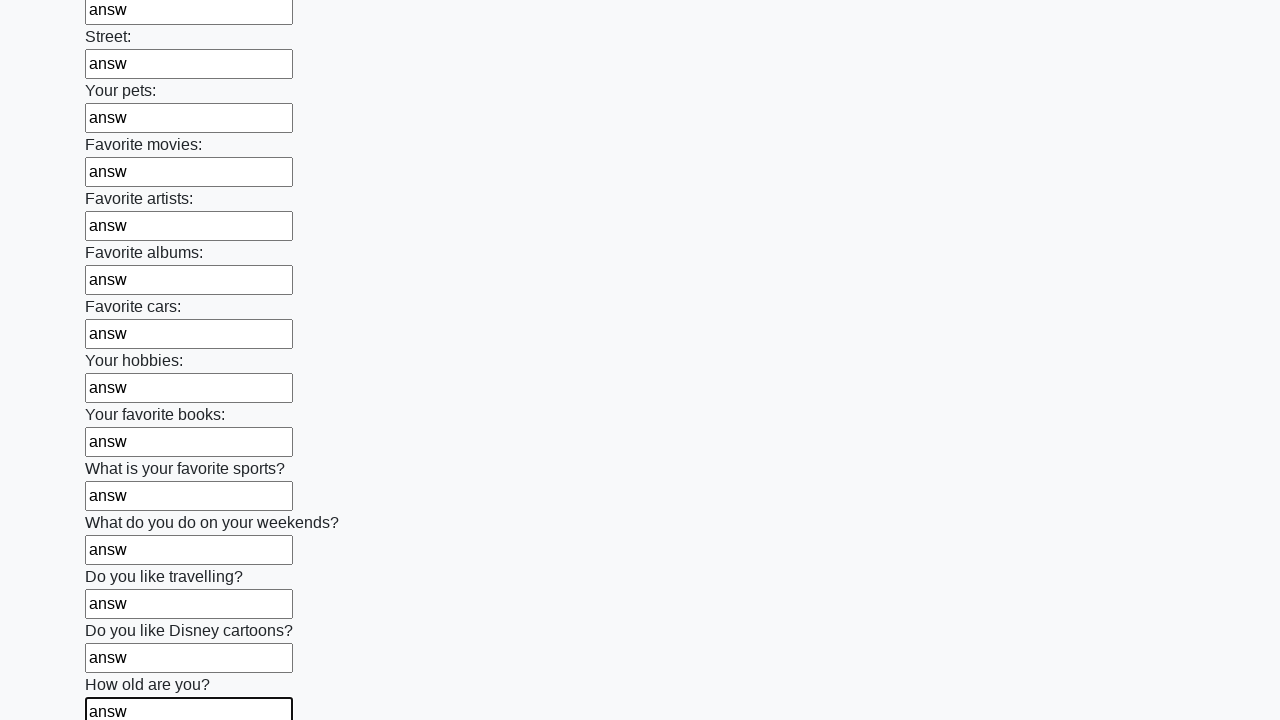

Filled empty text input field 19 with 'answ' on [type='text'] >> nth=18
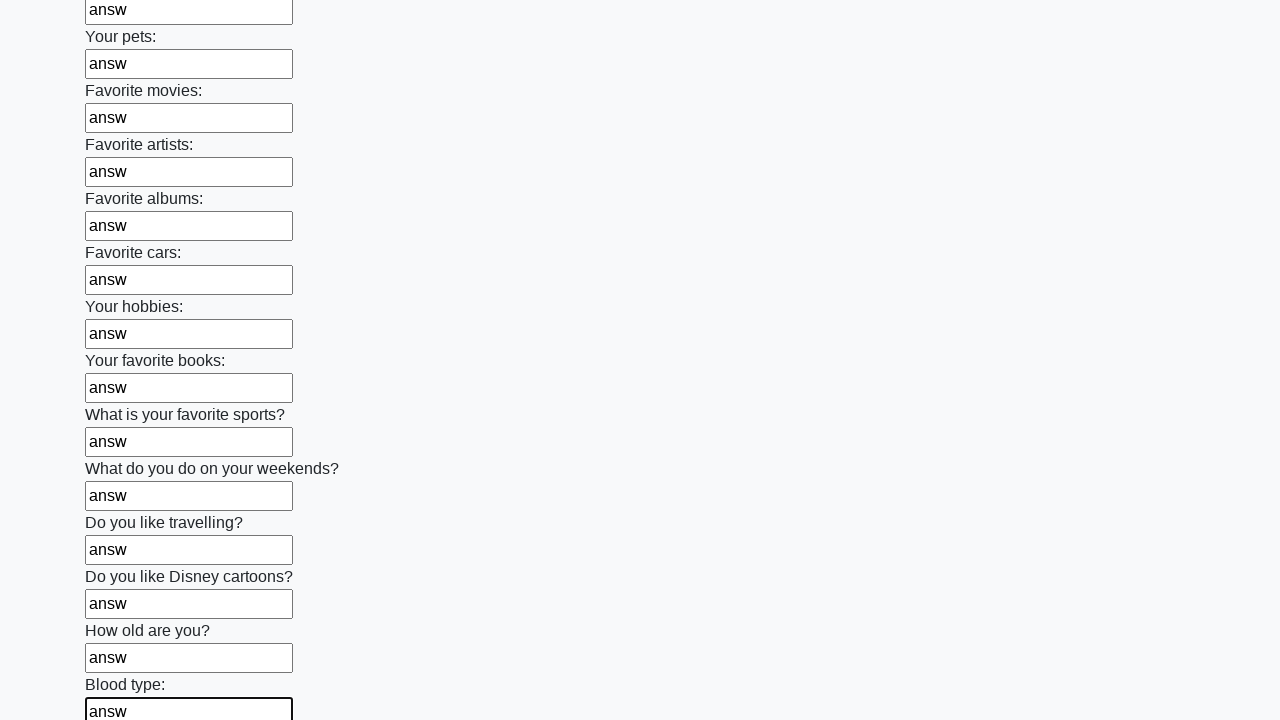

Filled empty text input field 20 with 'answ' on [type='text'] >> nth=19
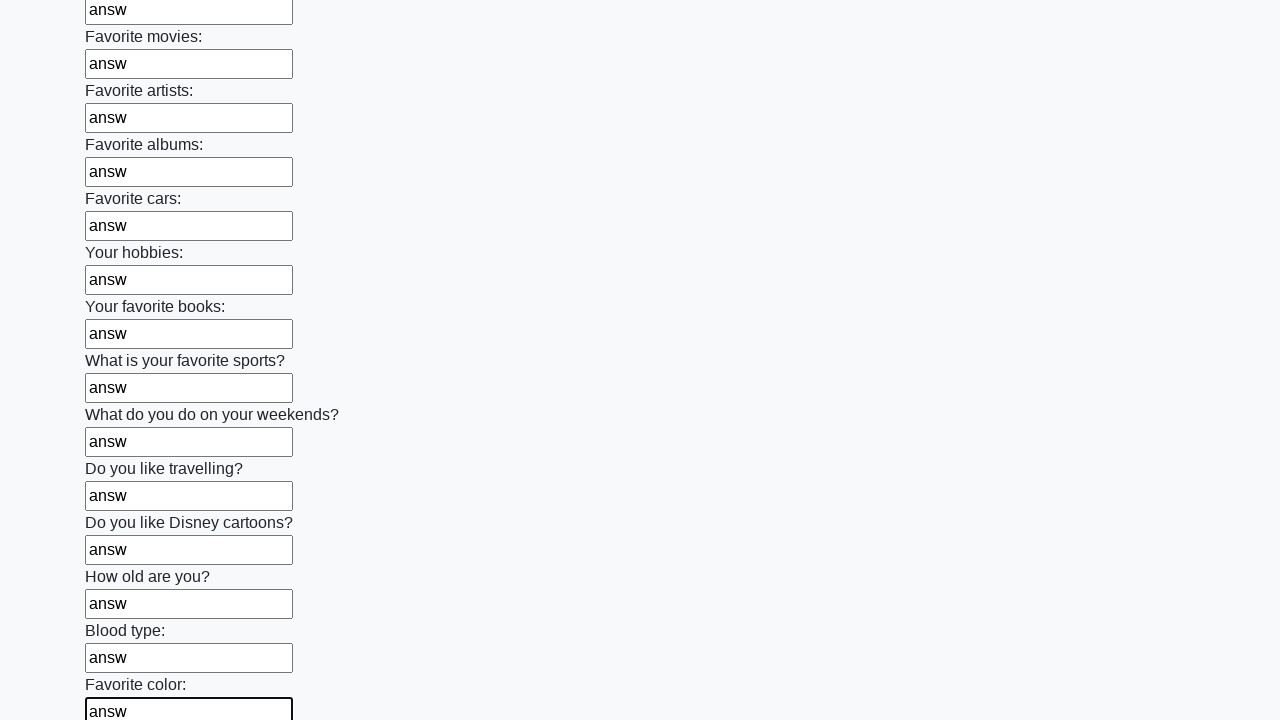

Filled empty text input field 21 with 'answ' on [type='text'] >> nth=20
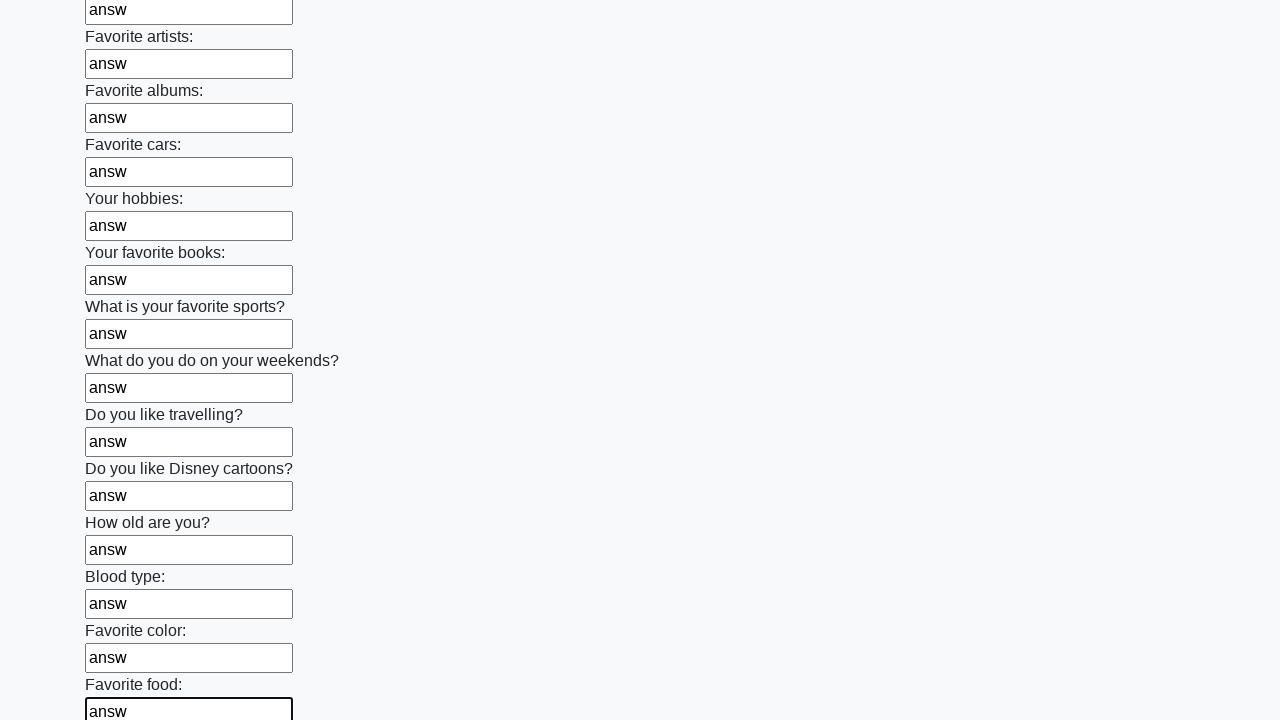

Filled empty text input field 22 with 'answ' on [type='text'] >> nth=21
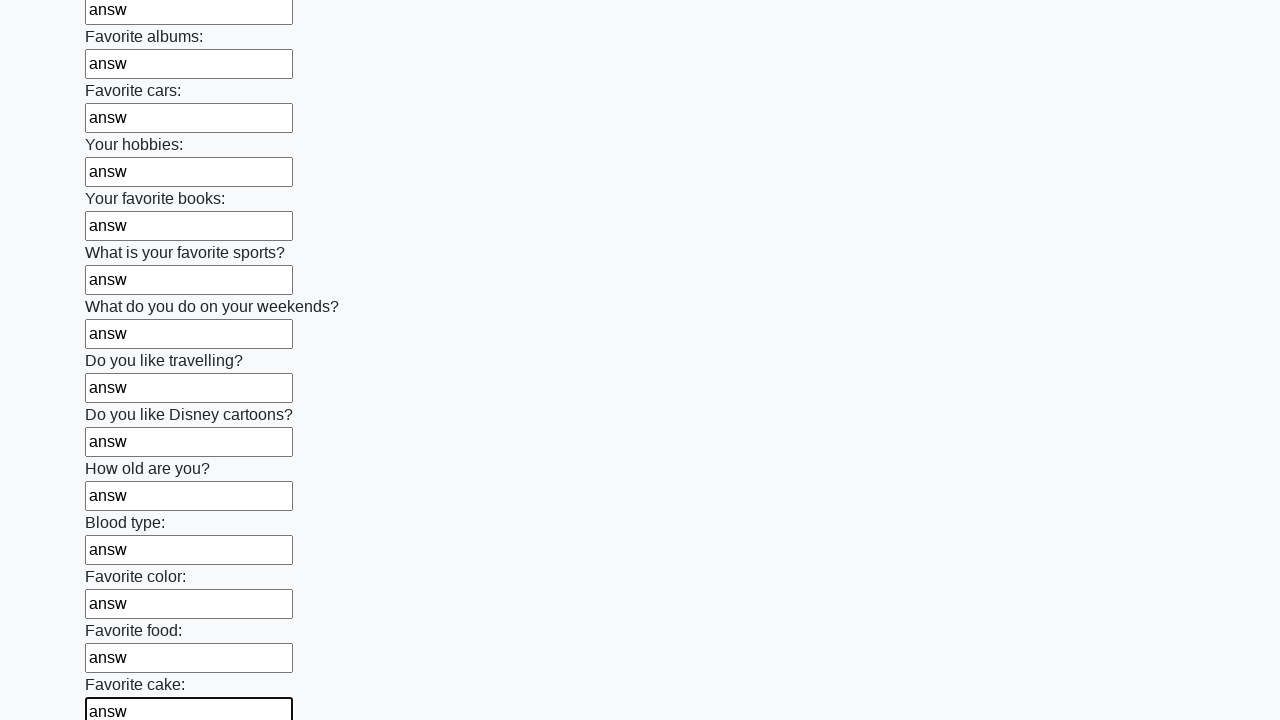

Filled empty text input field 23 with 'answ' on [type='text'] >> nth=22
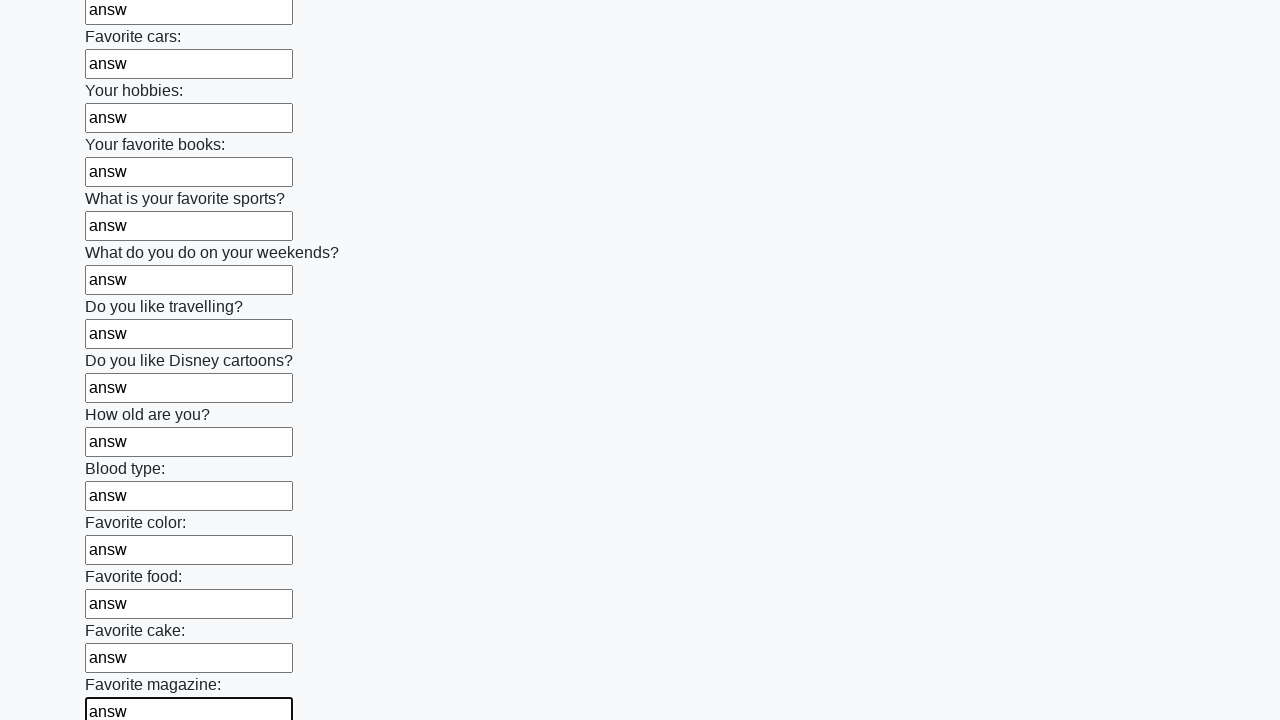

Filled empty text input field 24 with 'answ' on [type='text'] >> nth=23
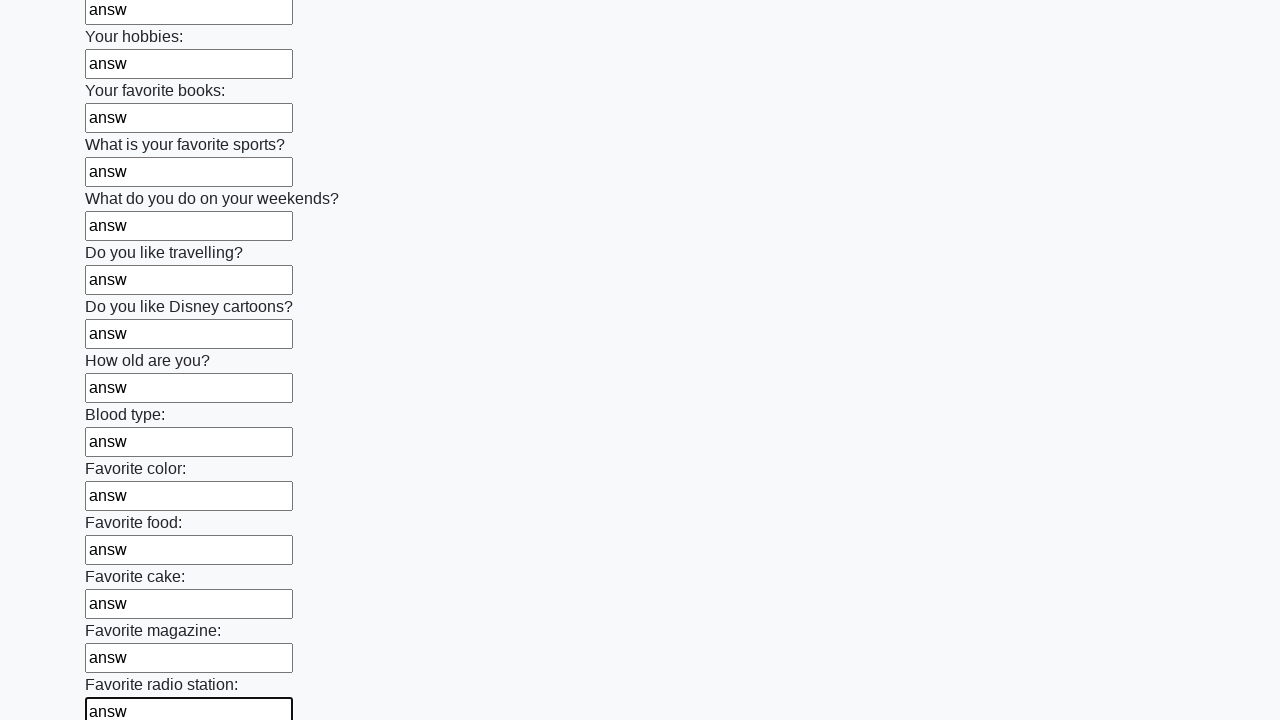

Filled empty text input field 25 with 'answ' on [type='text'] >> nth=24
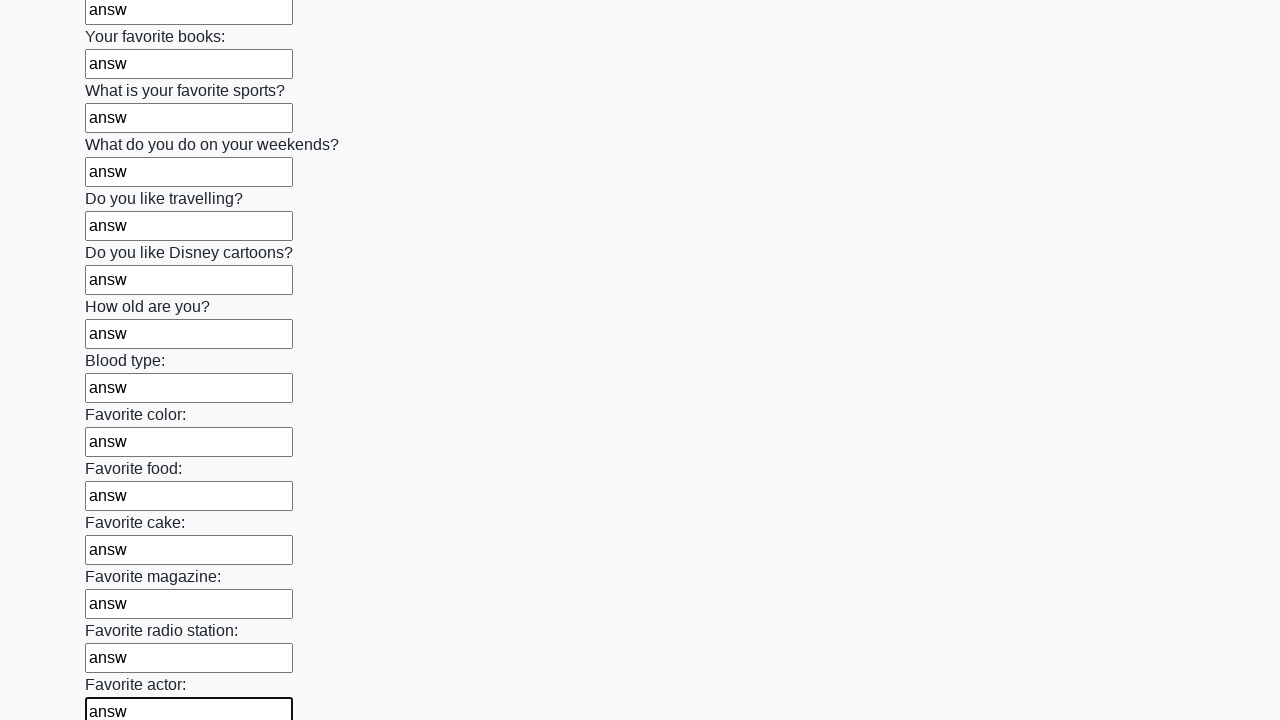

Filled empty text input field 26 with 'answ' on [type='text'] >> nth=25
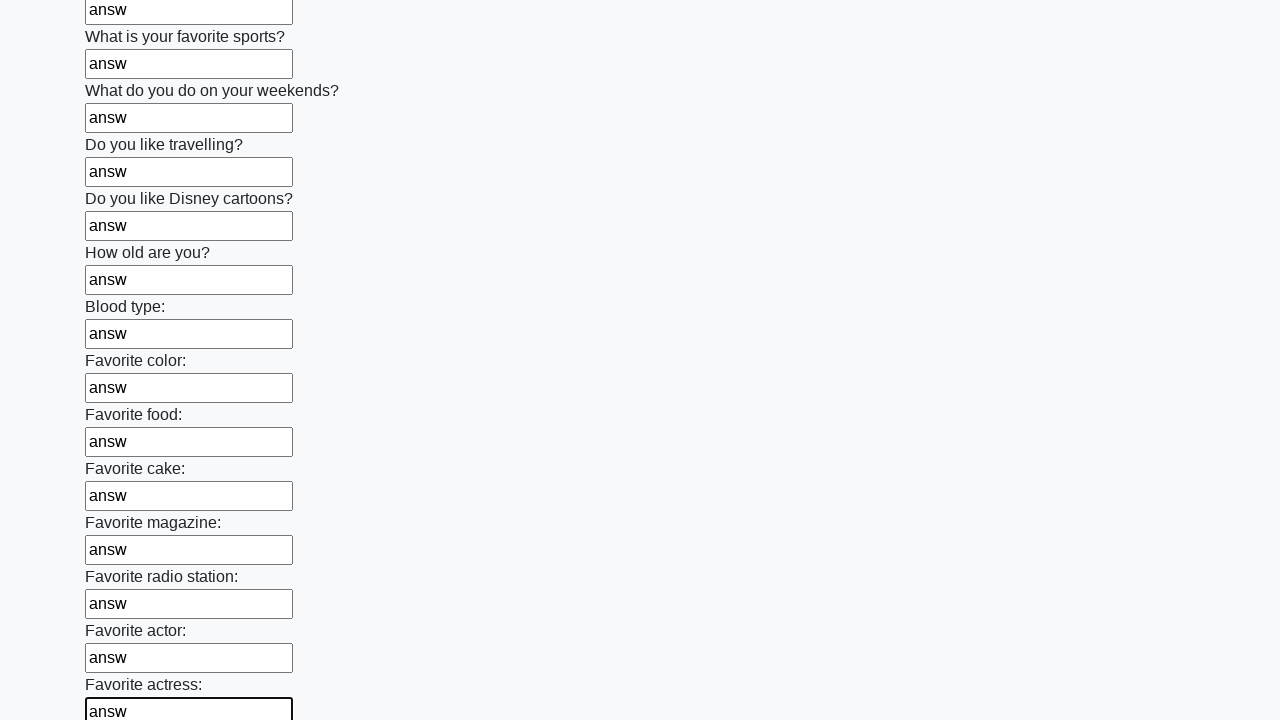

Filled empty text input field 27 with 'answ' on [type='text'] >> nth=26
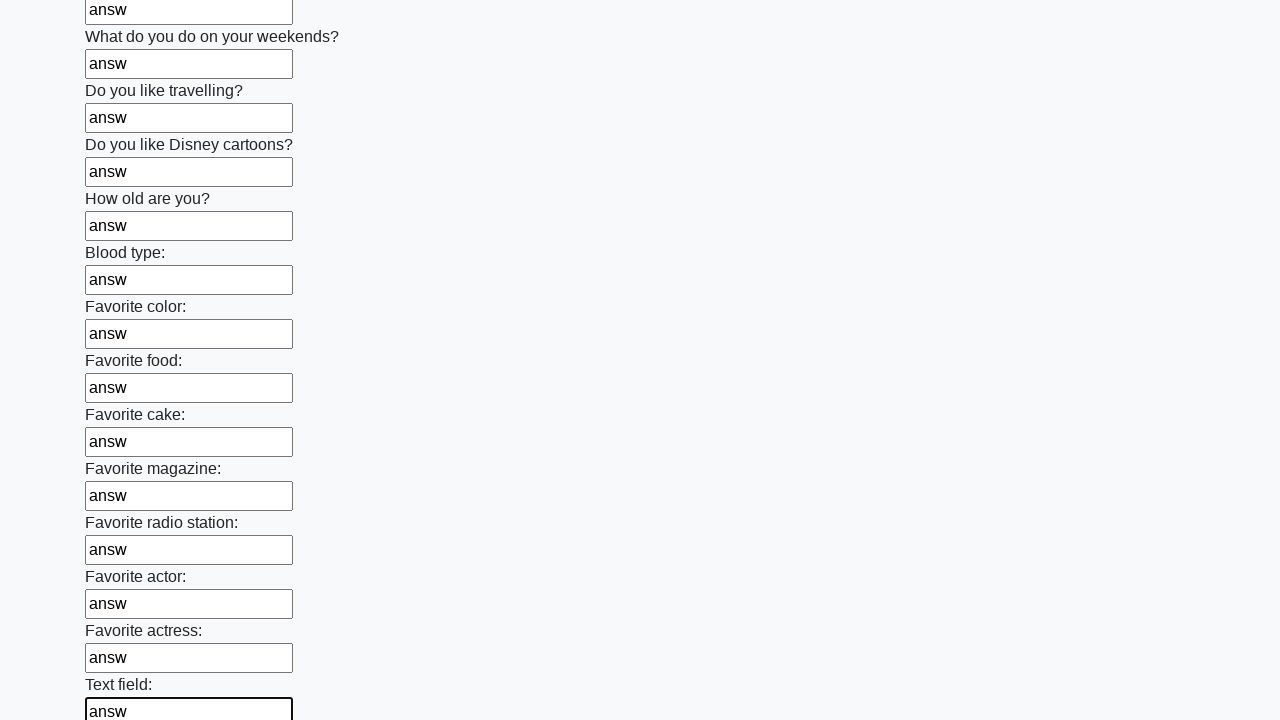

Filled empty text input field 28 with 'answ' on [type='text'] >> nth=27
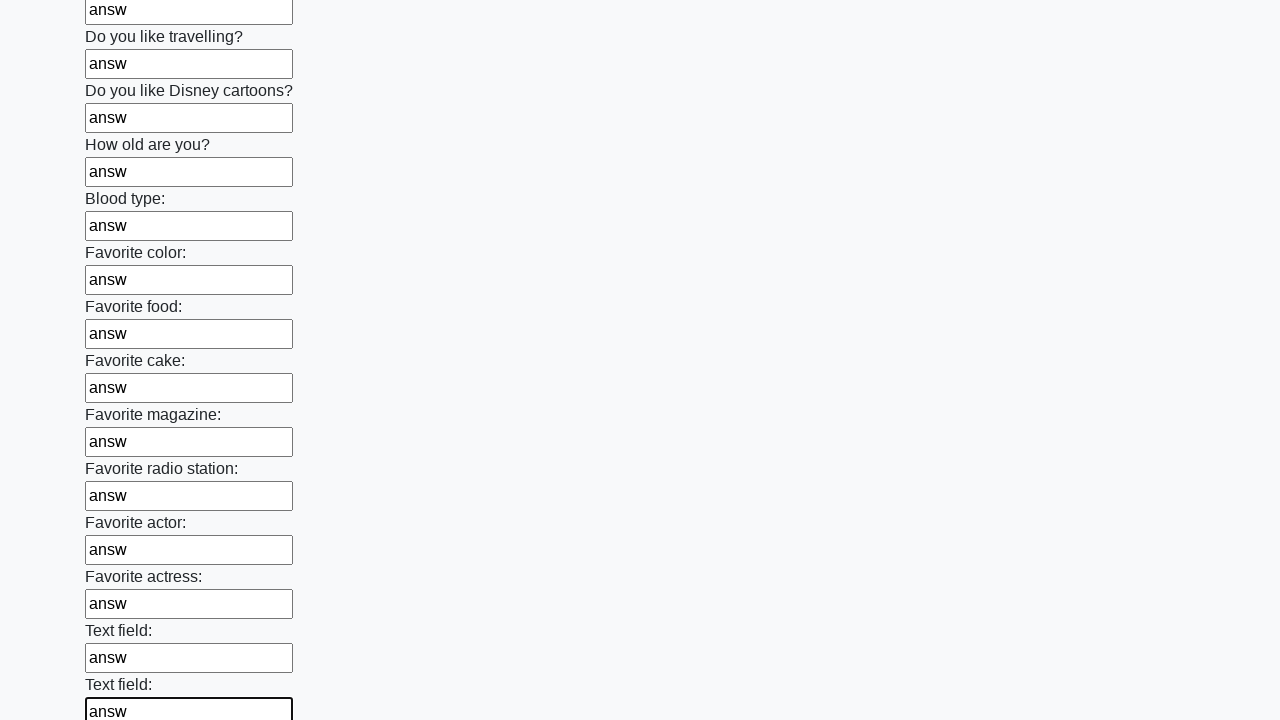

Filled empty text input field 29 with 'answ' on [type='text'] >> nth=28
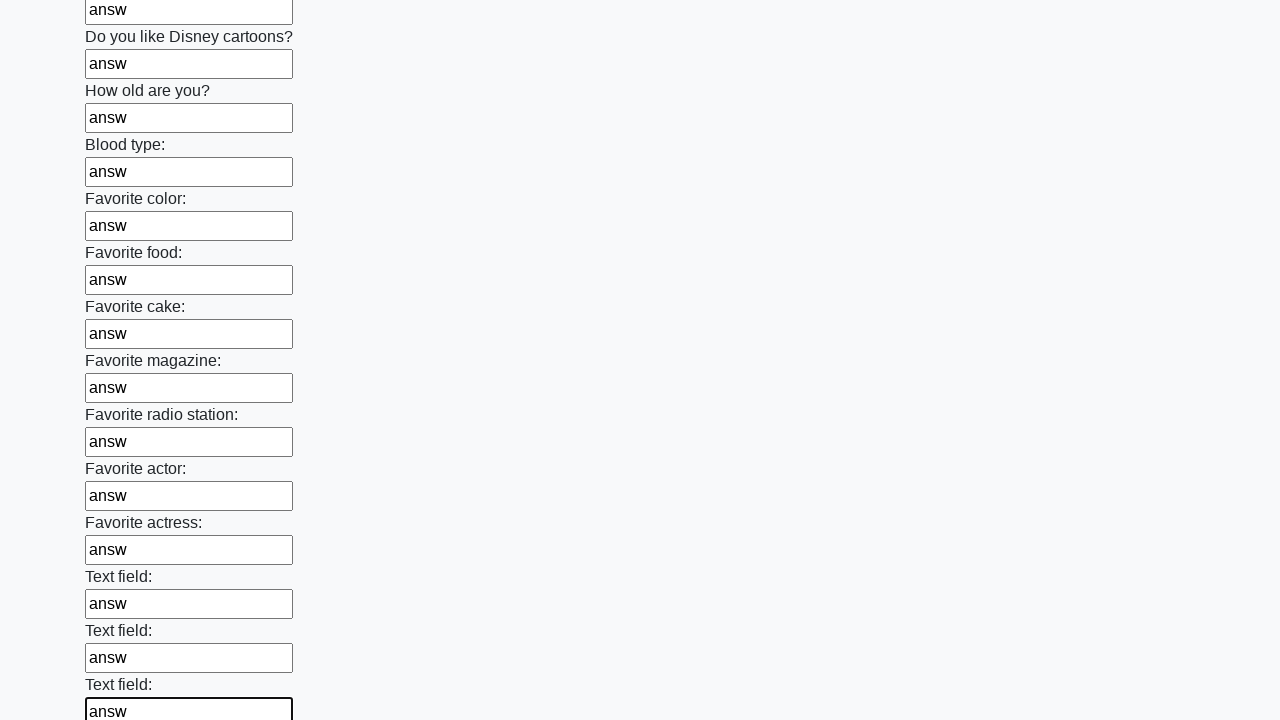

Filled empty text input field 30 with 'answ' on [type='text'] >> nth=29
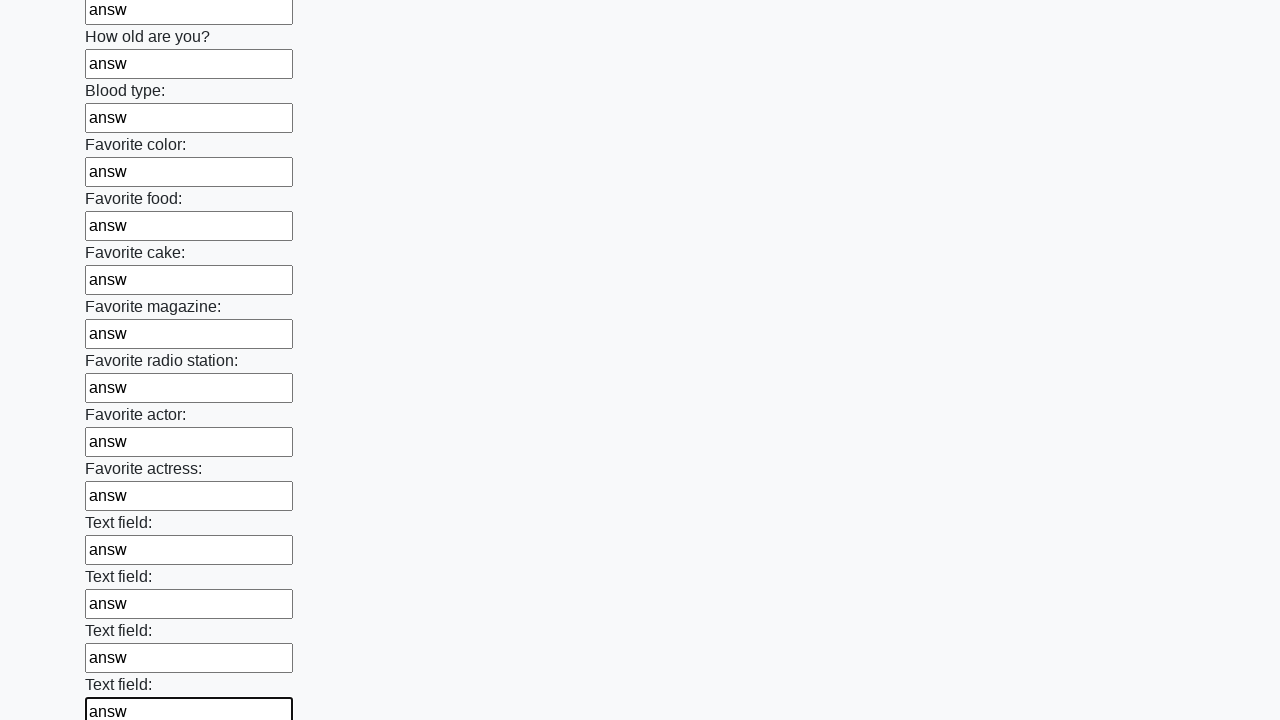

Filled empty text input field 31 with 'answ' on [type='text'] >> nth=30
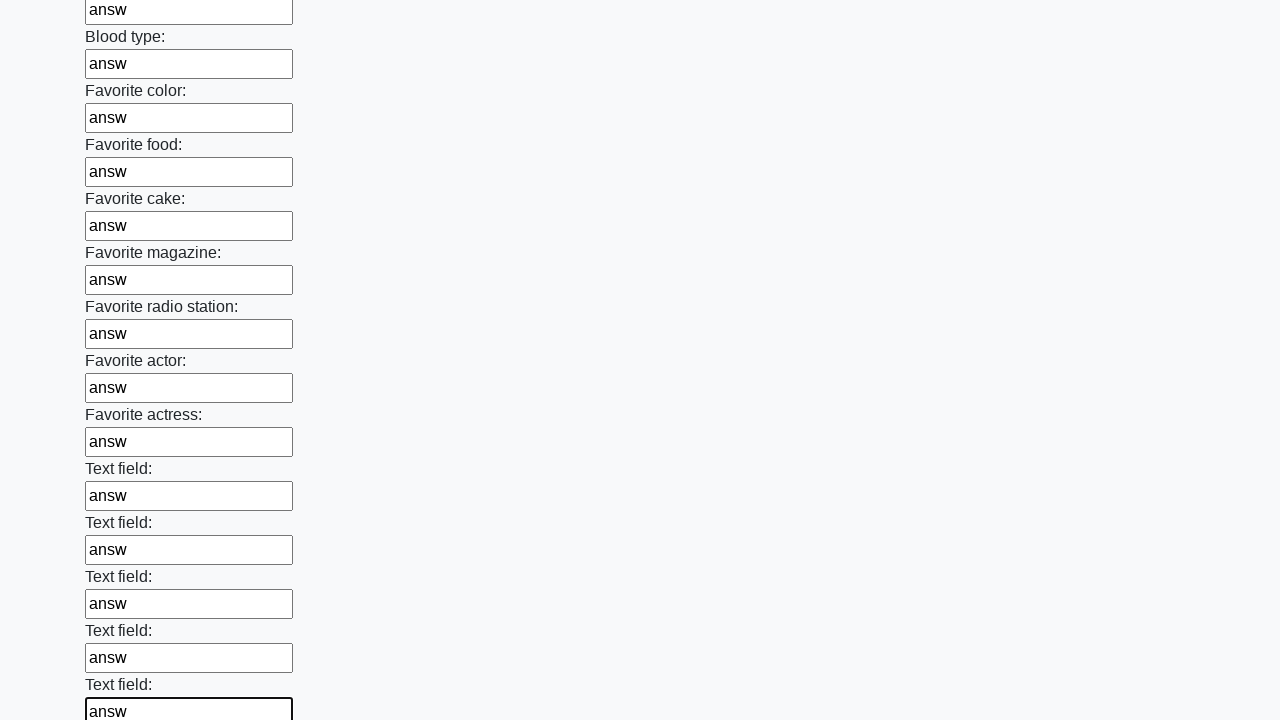

Filled empty text input field 32 with 'answ' on [type='text'] >> nth=31
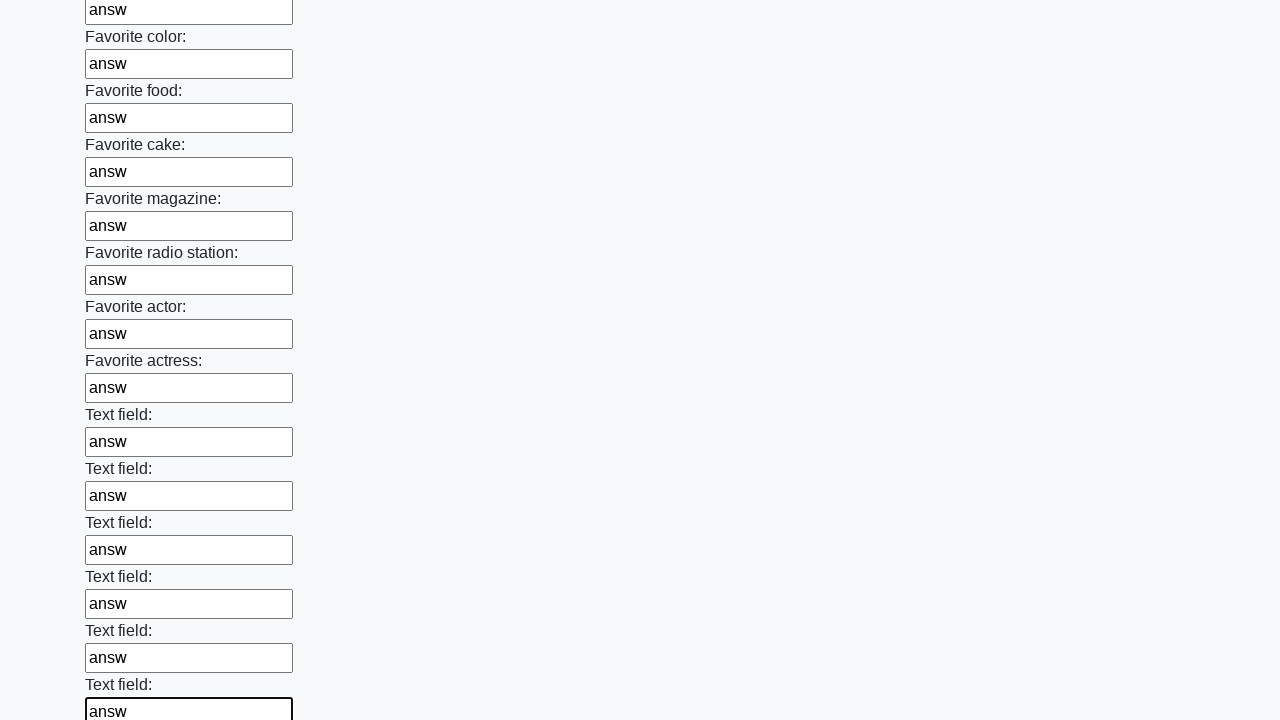

Filled empty text input field 33 with 'answ' on [type='text'] >> nth=32
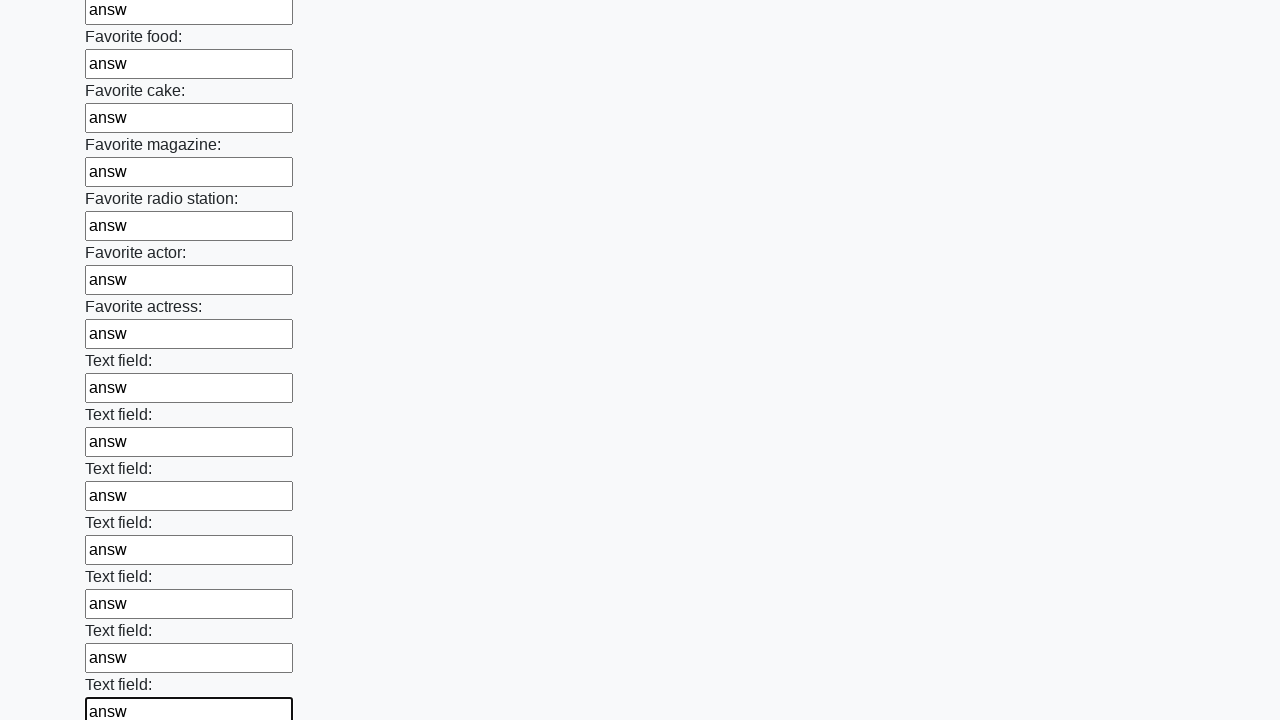

Filled empty text input field 34 with 'answ' on [type='text'] >> nth=33
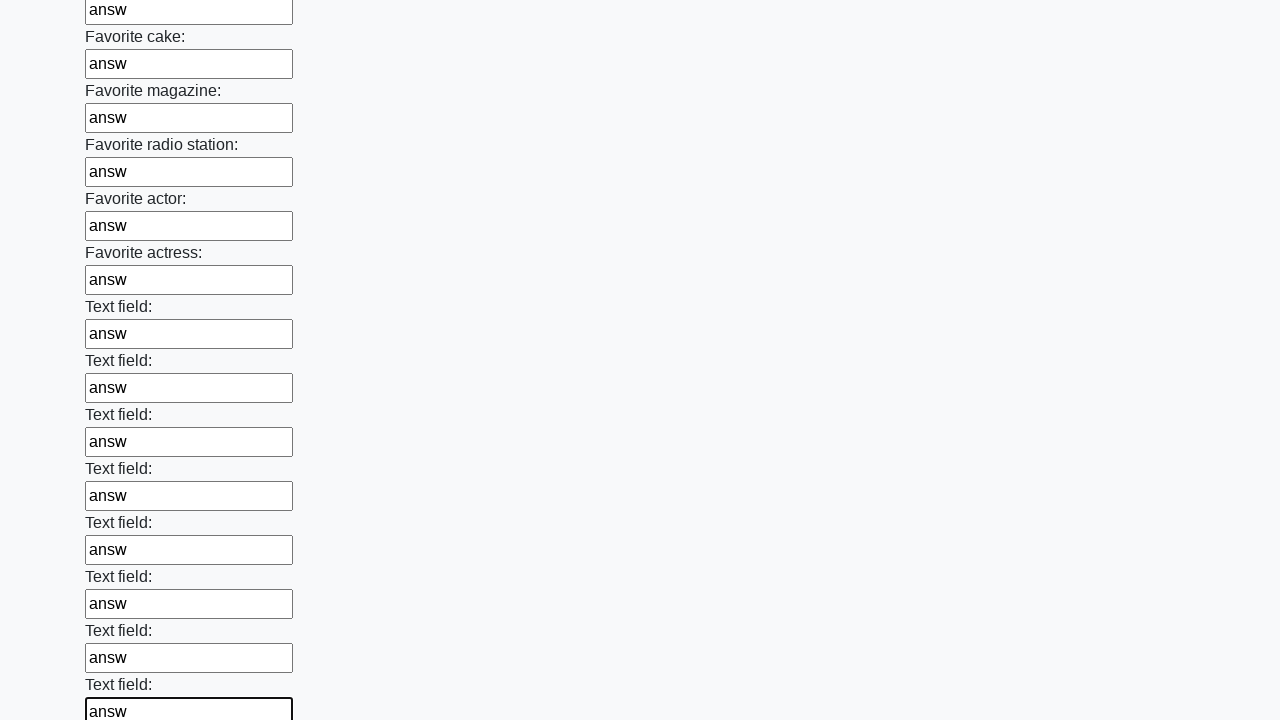

Filled empty text input field 35 with 'answ' on [type='text'] >> nth=34
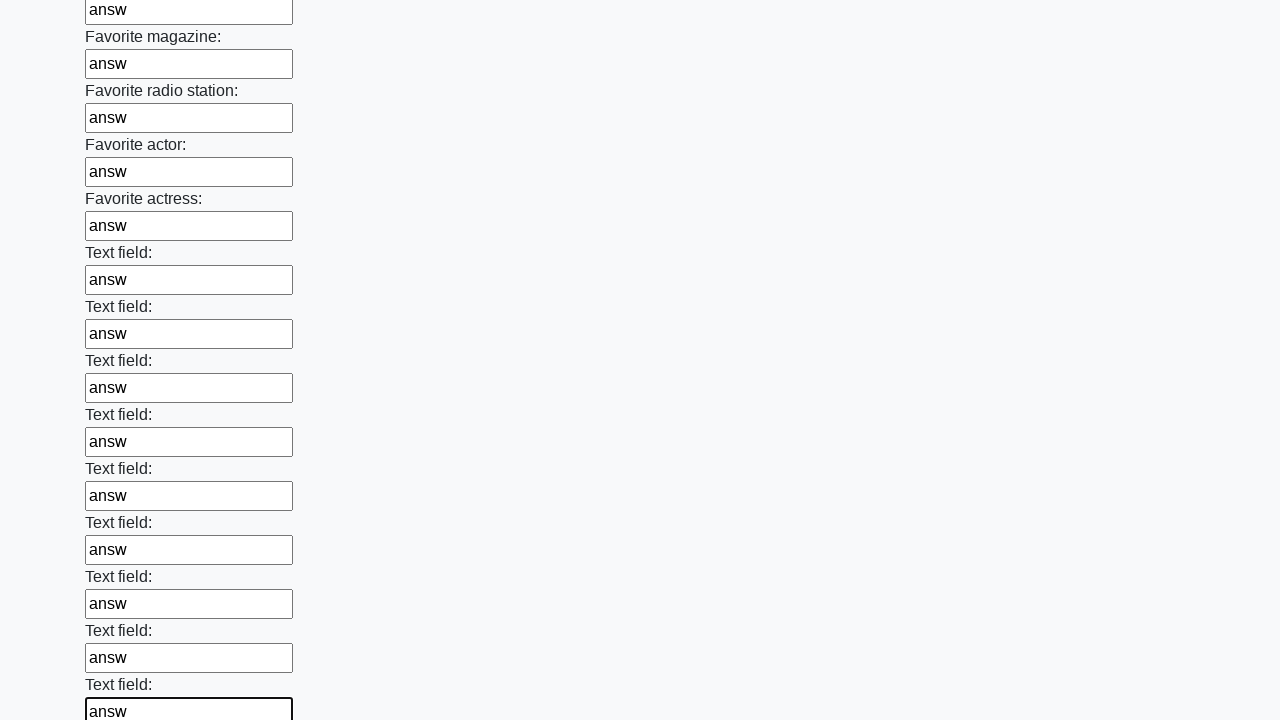

Filled empty text input field 36 with 'answ' on [type='text'] >> nth=35
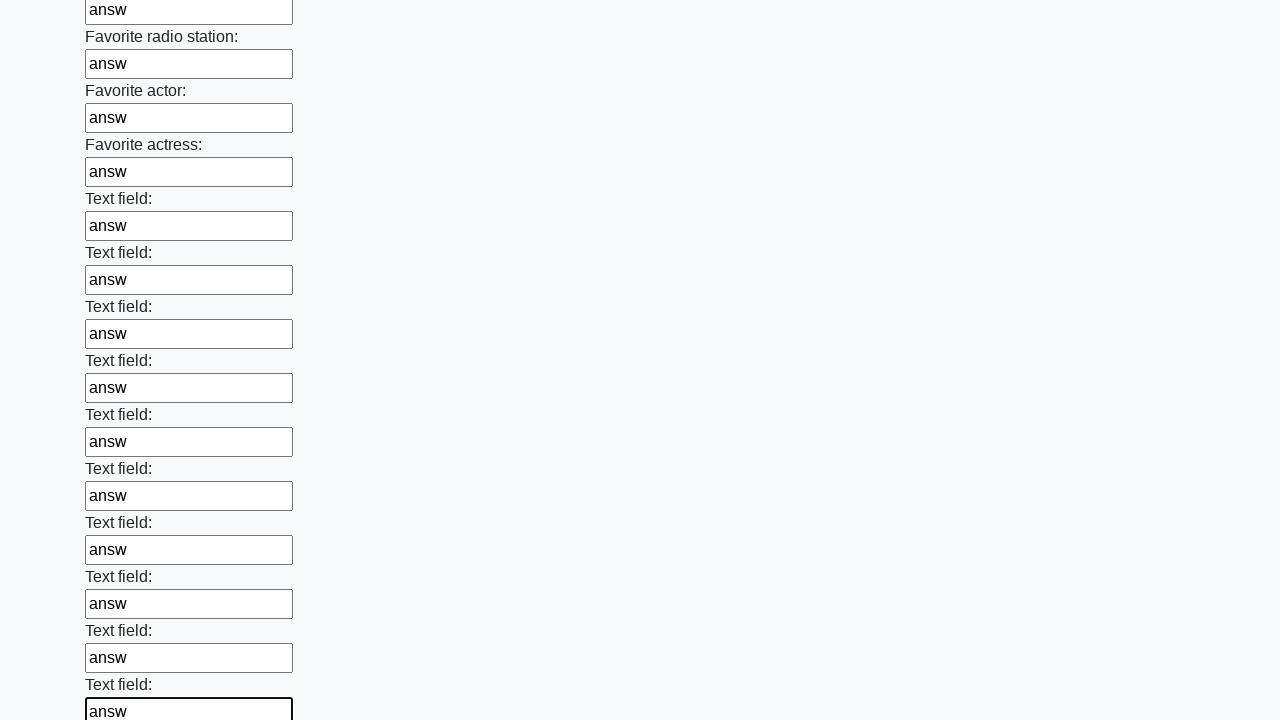

Filled empty text input field 37 with 'answ' on [type='text'] >> nth=36
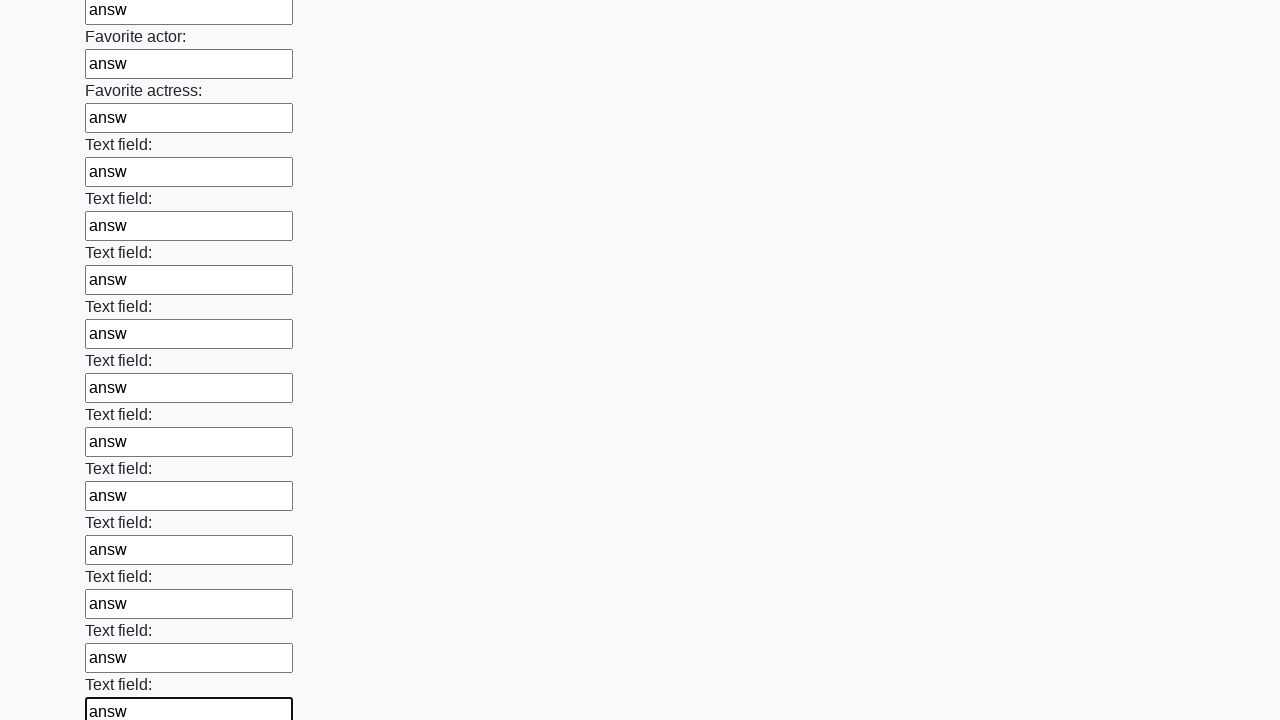

Filled empty text input field 38 with 'answ' on [type='text'] >> nth=37
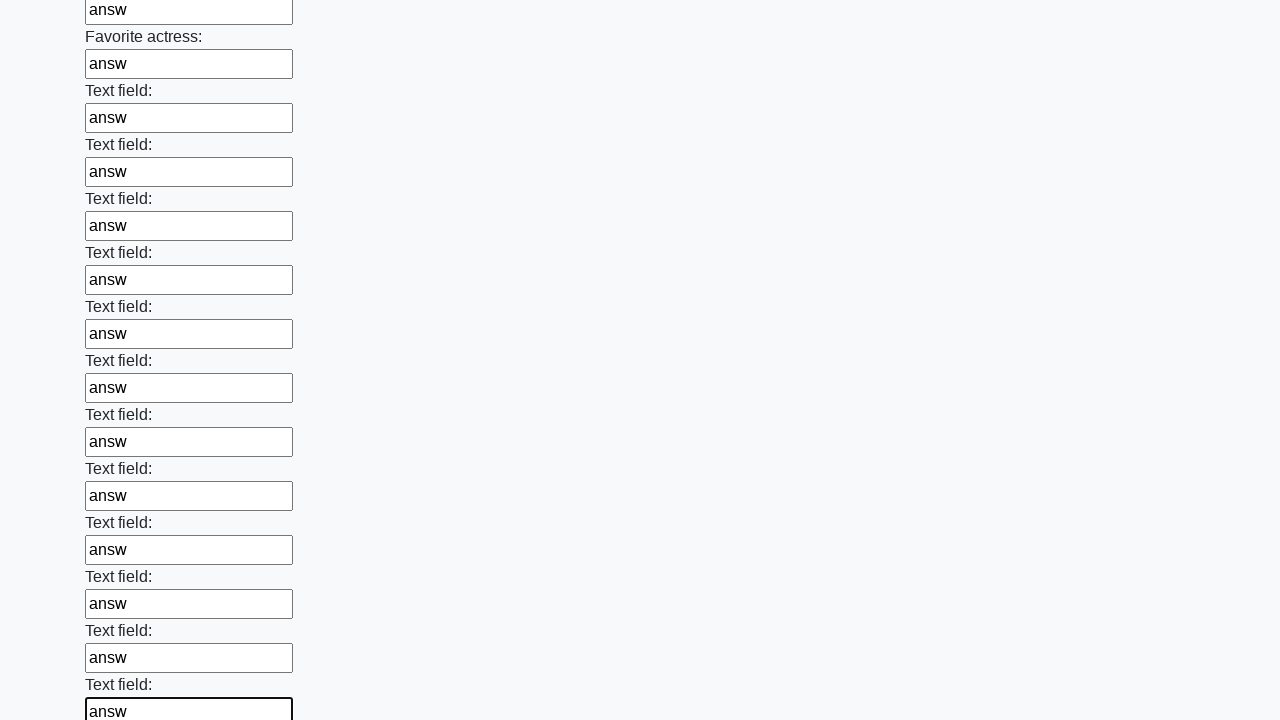

Filled empty text input field 39 with 'answ' on [type='text'] >> nth=38
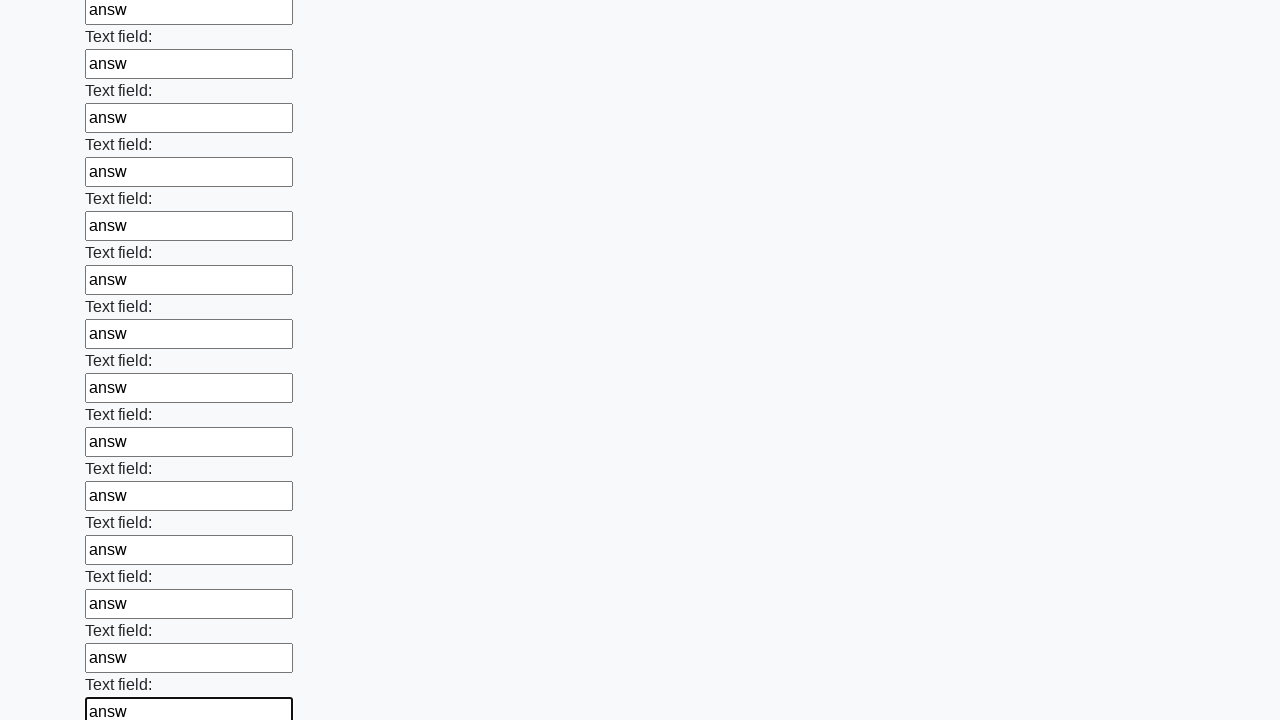

Filled empty text input field 40 with 'answ' on [type='text'] >> nth=39
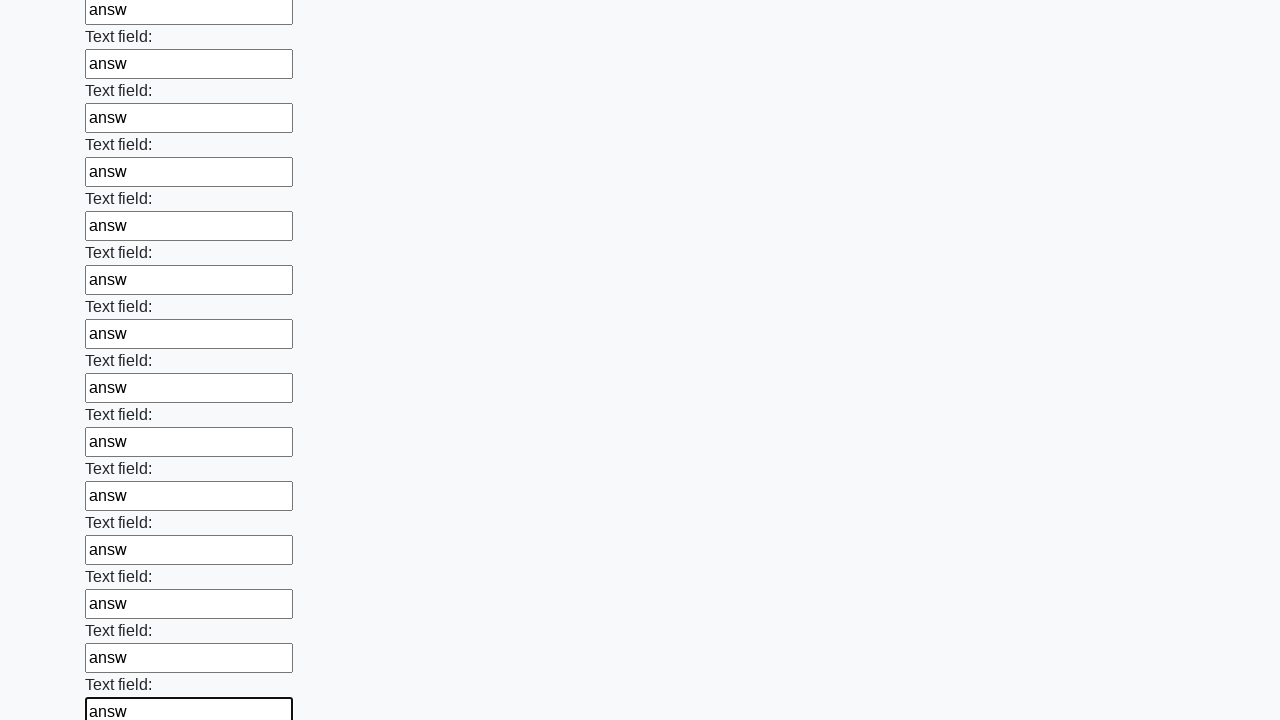

Filled empty text input field 41 with 'answ' on [type='text'] >> nth=40
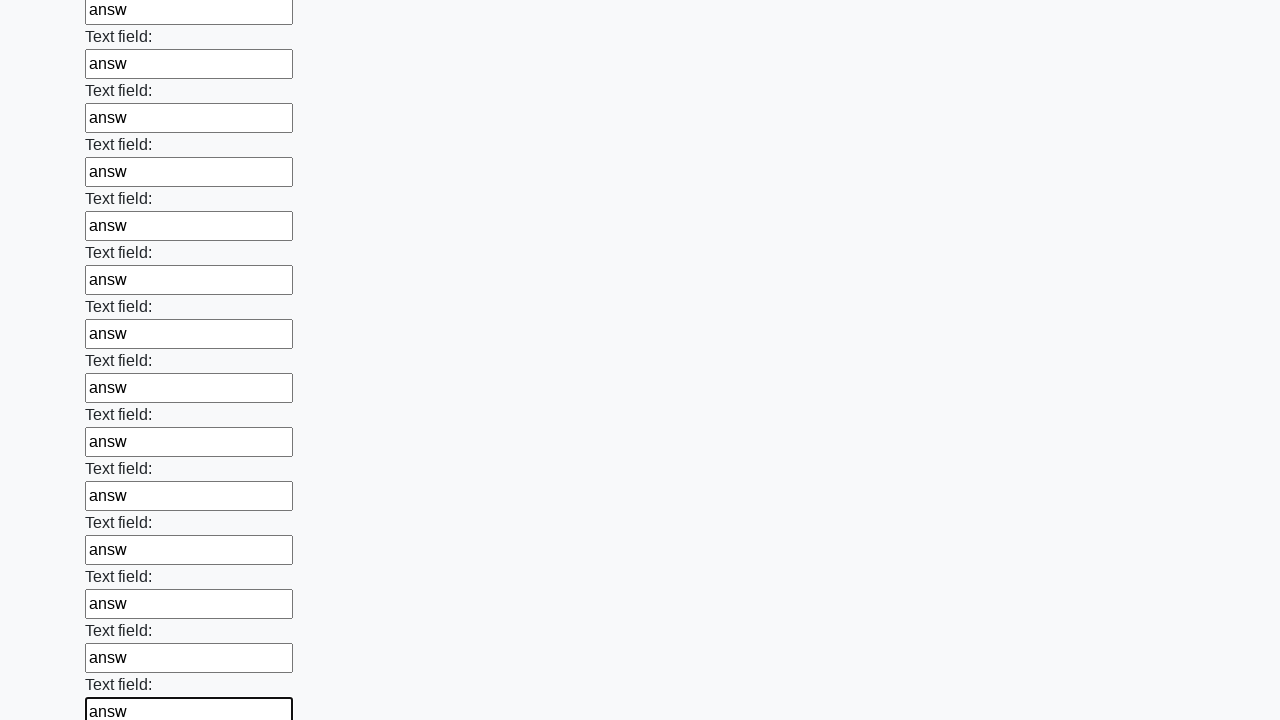

Filled empty text input field 42 with 'answ' on [type='text'] >> nth=41
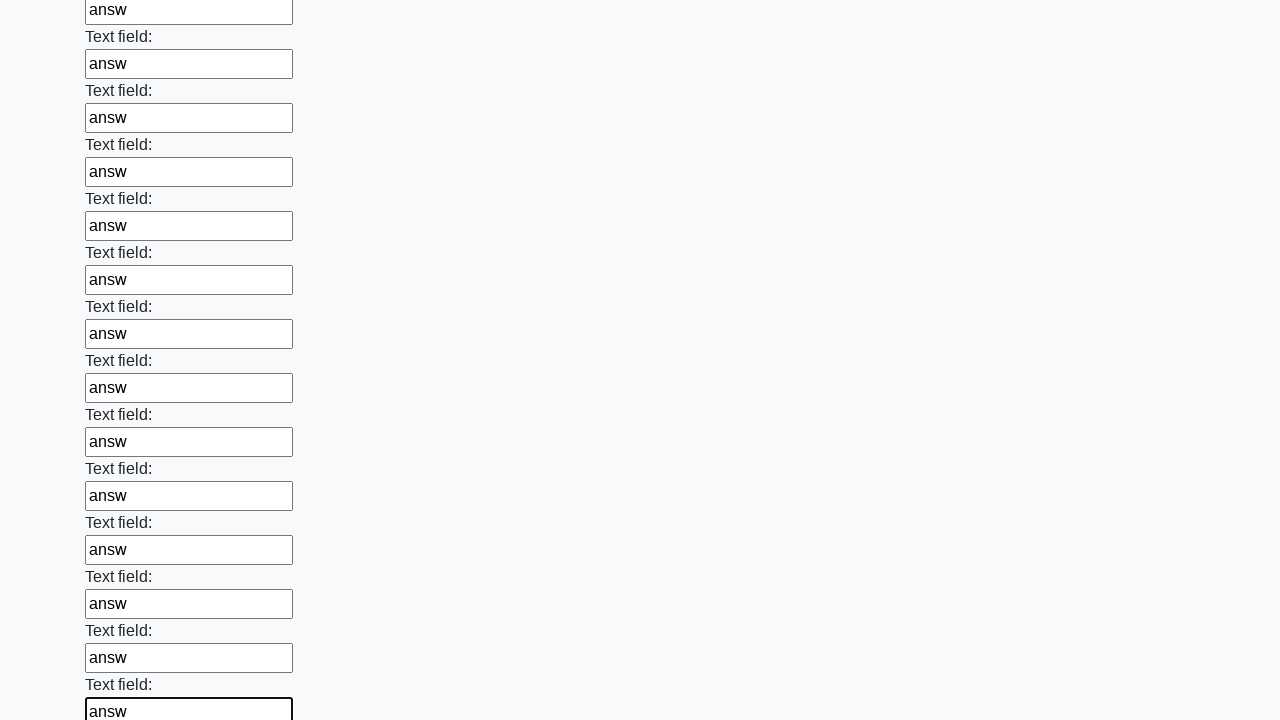

Filled empty text input field 43 with 'answ' on [type='text'] >> nth=42
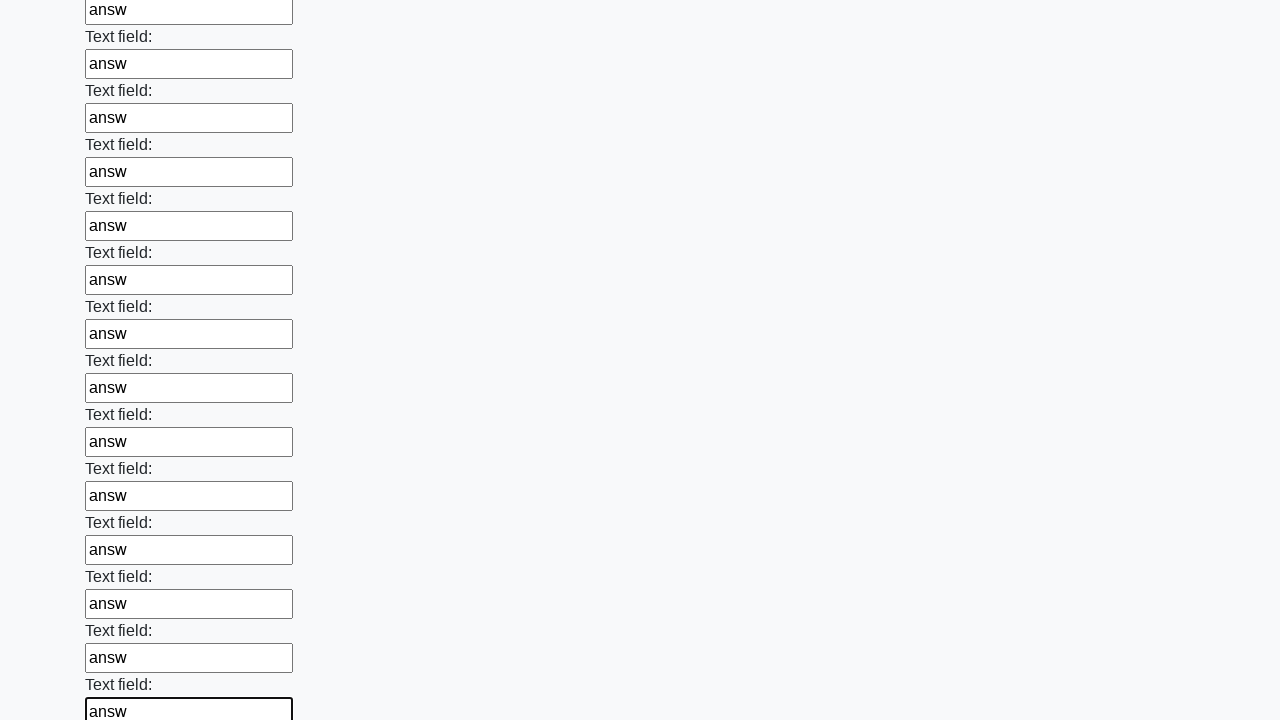

Filled empty text input field 44 with 'answ' on [type='text'] >> nth=43
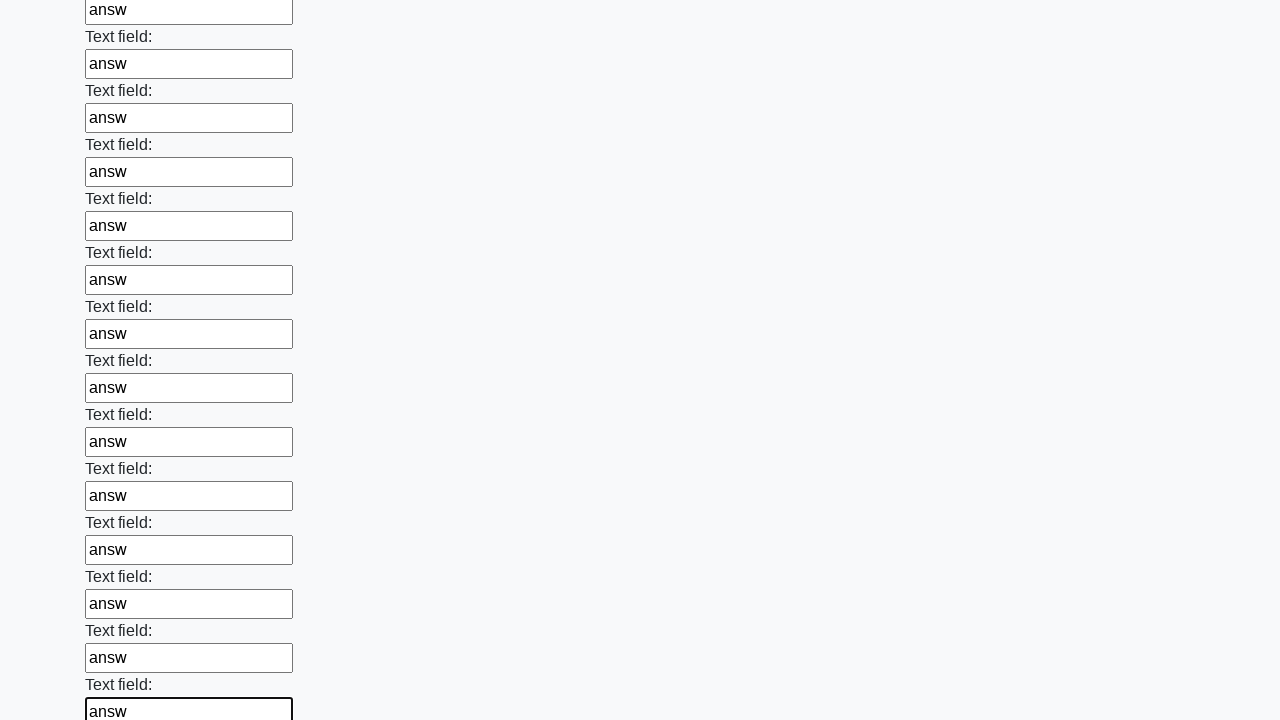

Filled empty text input field 45 with 'answ' on [type='text'] >> nth=44
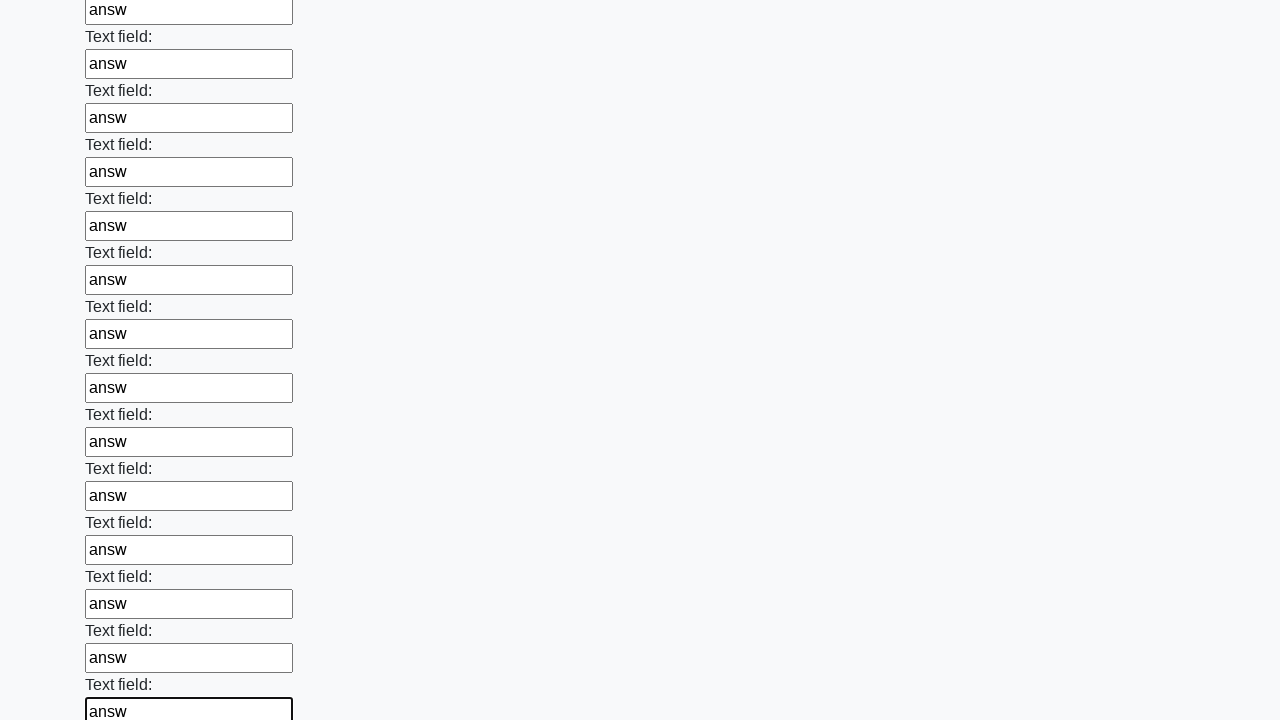

Filled empty text input field 46 with 'answ' on [type='text'] >> nth=45
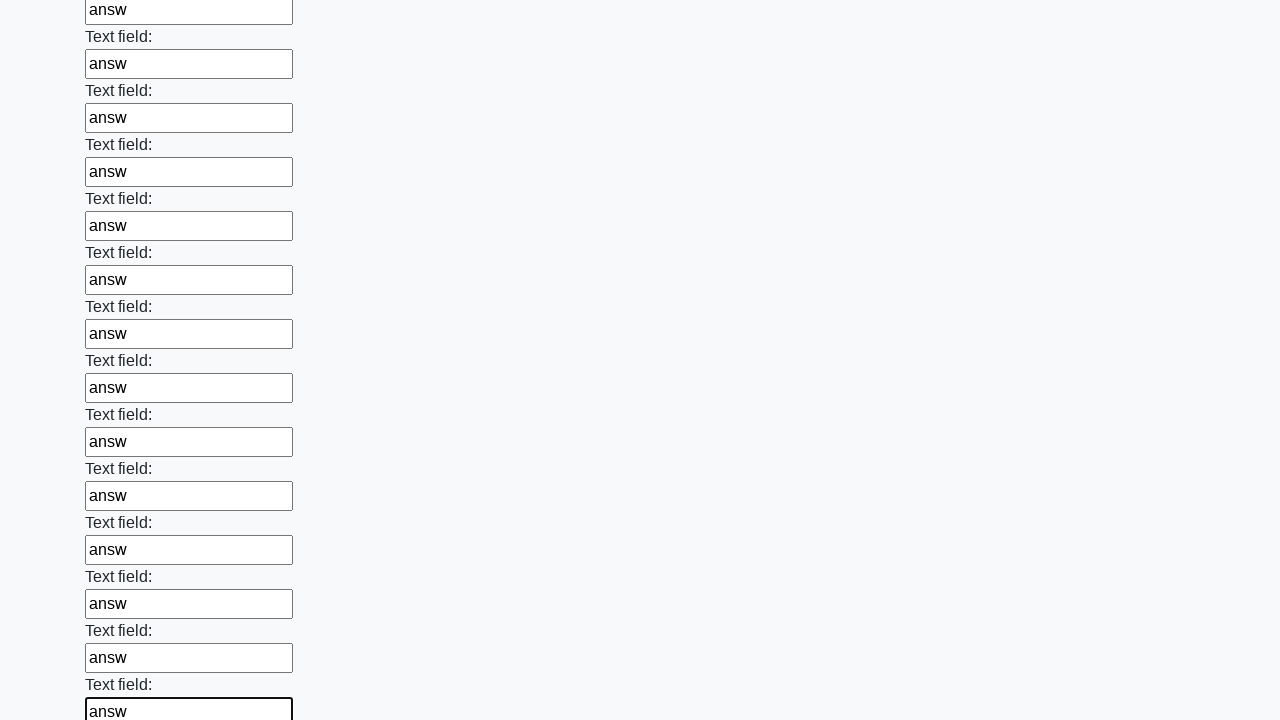

Filled empty text input field 47 with 'answ' on [type='text'] >> nth=46
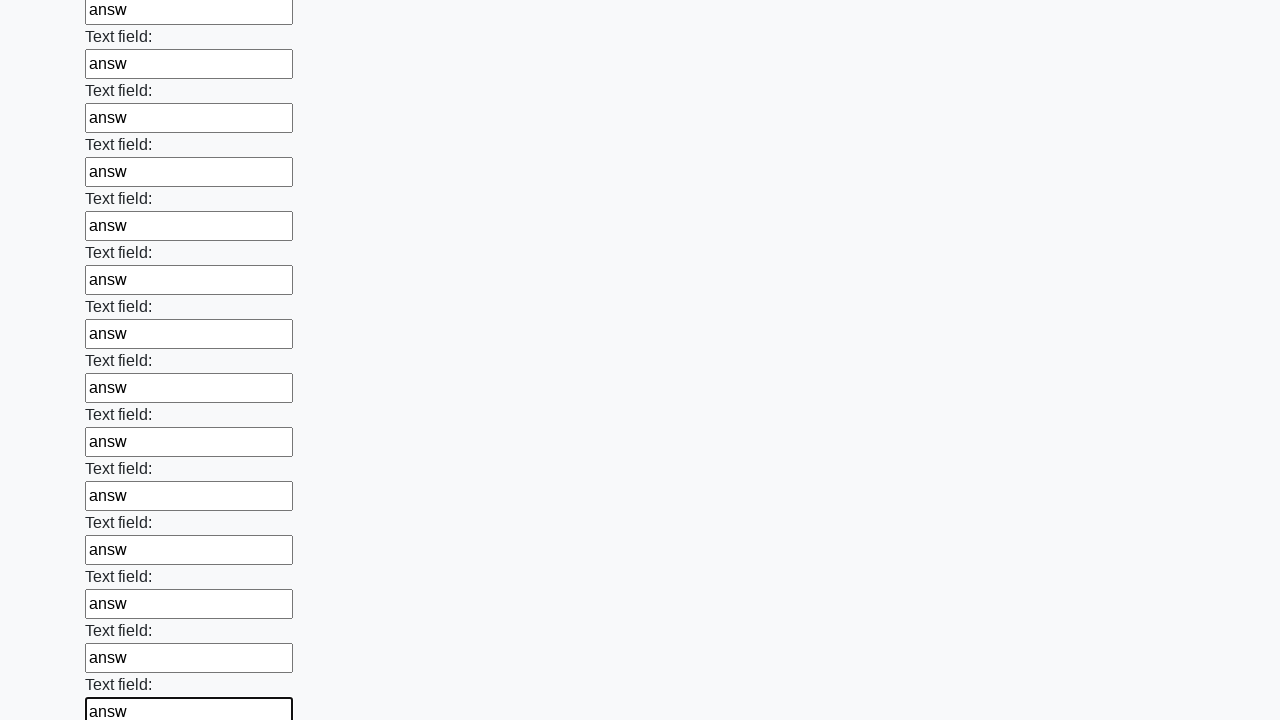

Filled empty text input field 48 with 'answ' on [type='text'] >> nth=47
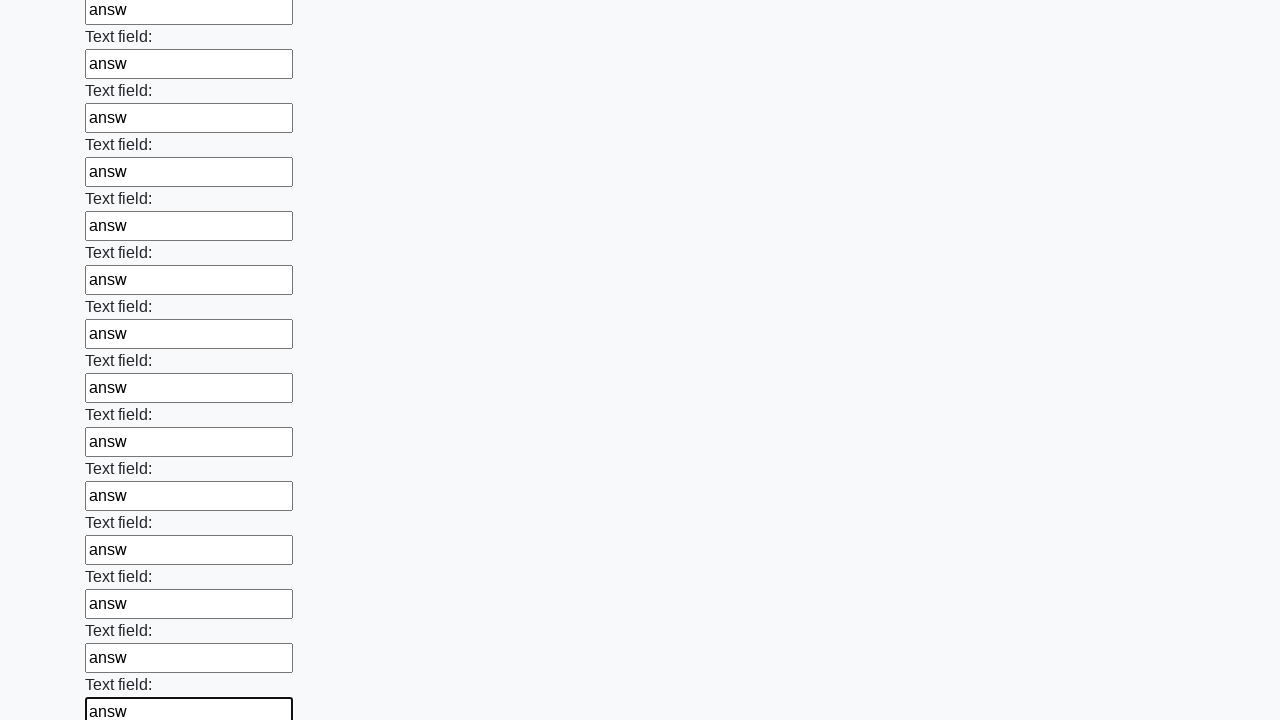

Filled empty text input field 49 with 'answ' on [type='text'] >> nth=48
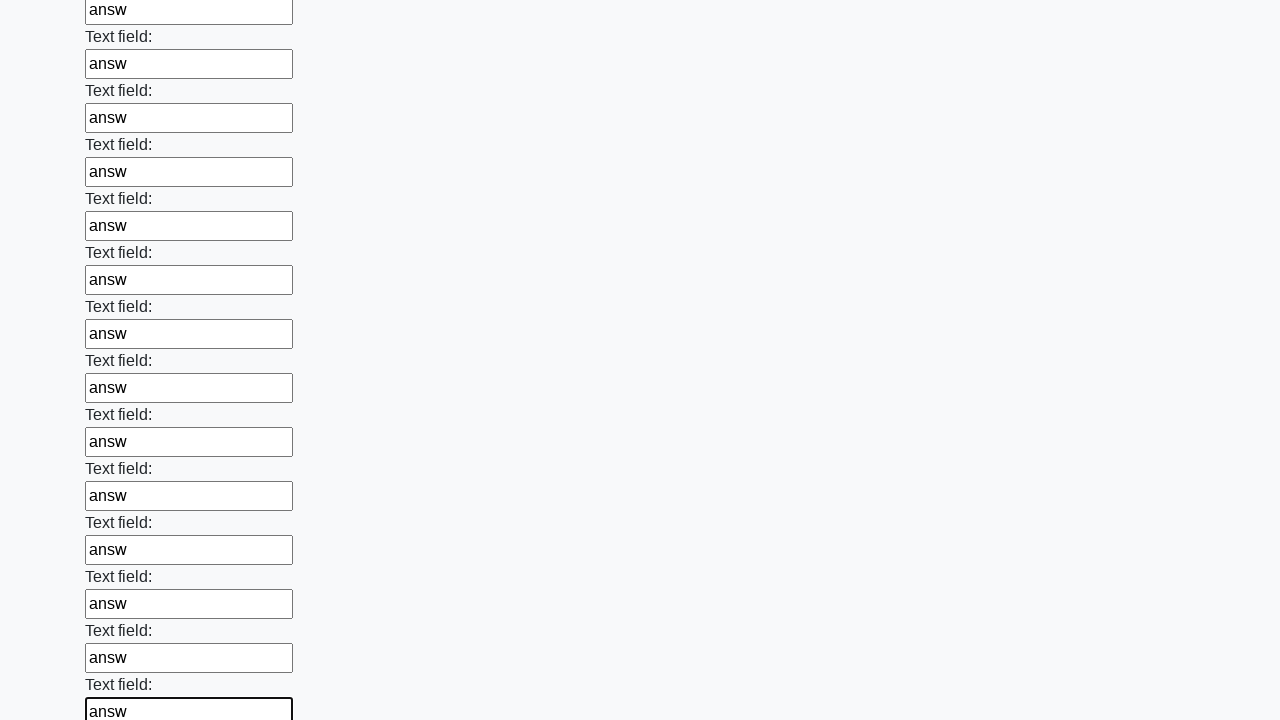

Filled empty text input field 50 with 'answ' on [type='text'] >> nth=49
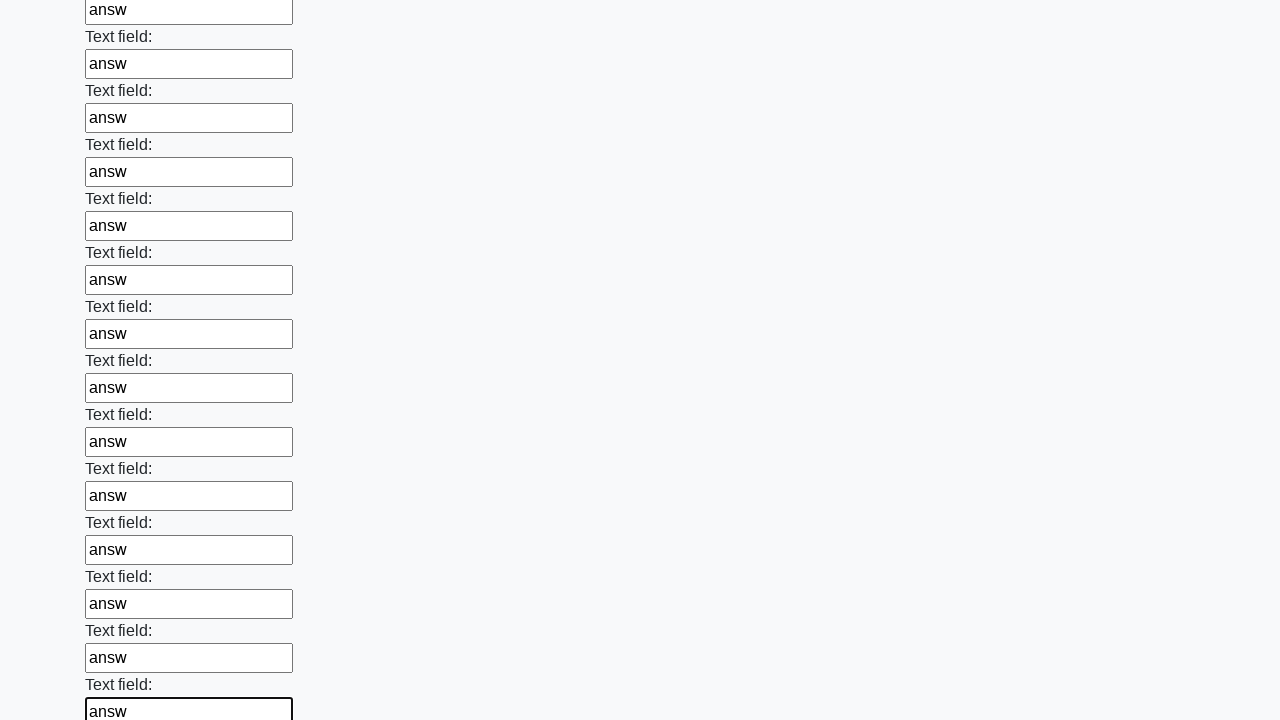

Filled empty text input field 51 with 'answ' on [type='text'] >> nth=50
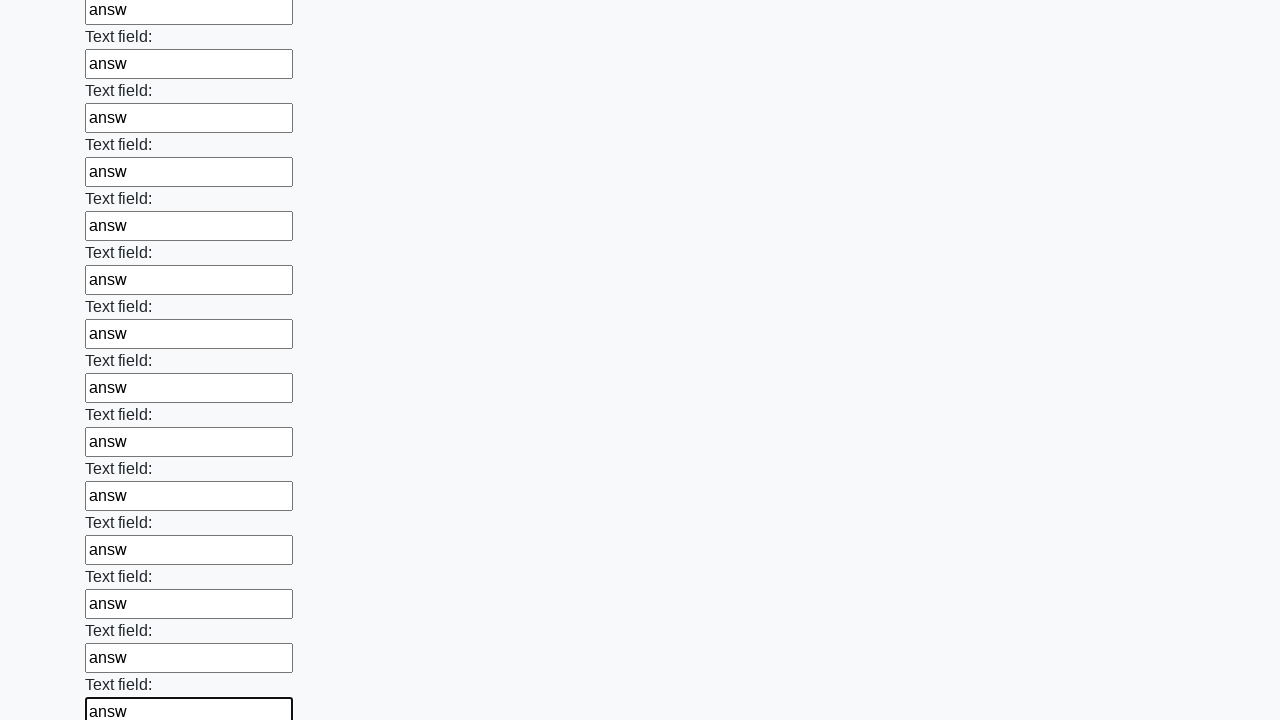

Filled empty text input field 52 with 'answ' on [type='text'] >> nth=51
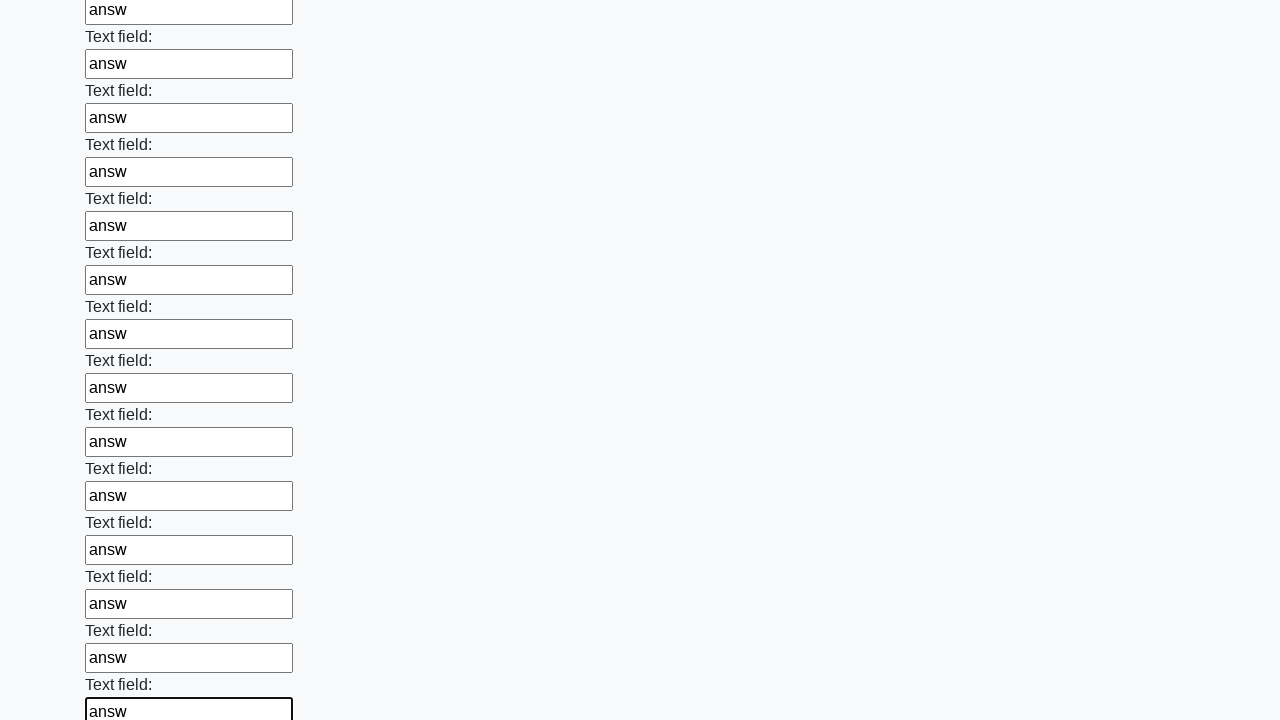

Filled empty text input field 53 with 'answ' on [type='text'] >> nth=52
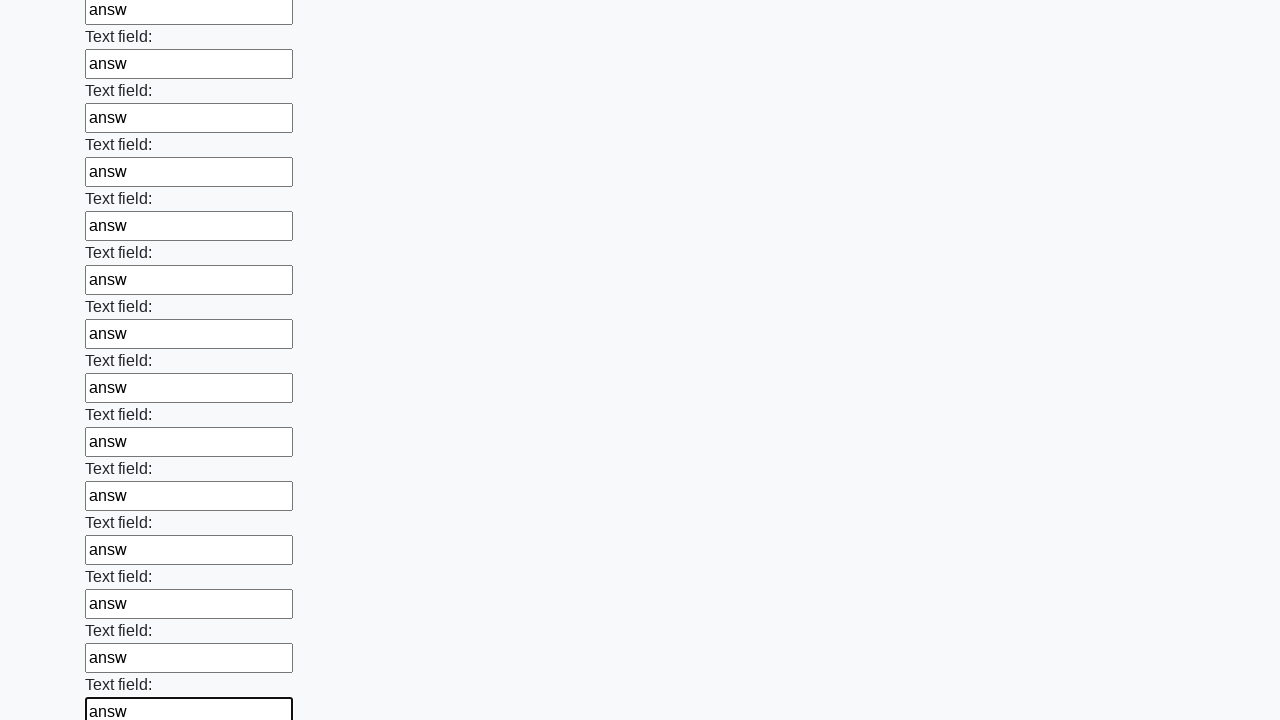

Filled empty text input field 54 with 'answ' on [type='text'] >> nth=53
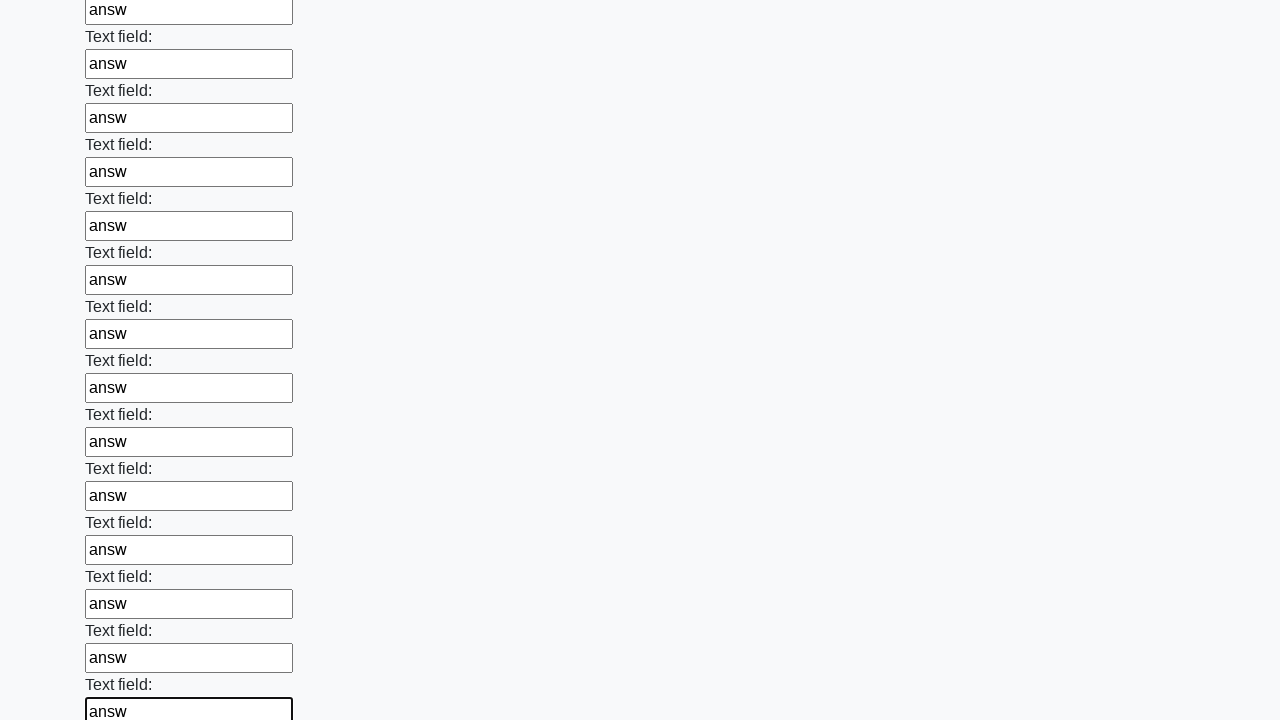

Filled empty text input field 55 with 'answ' on [type='text'] >> nth=54
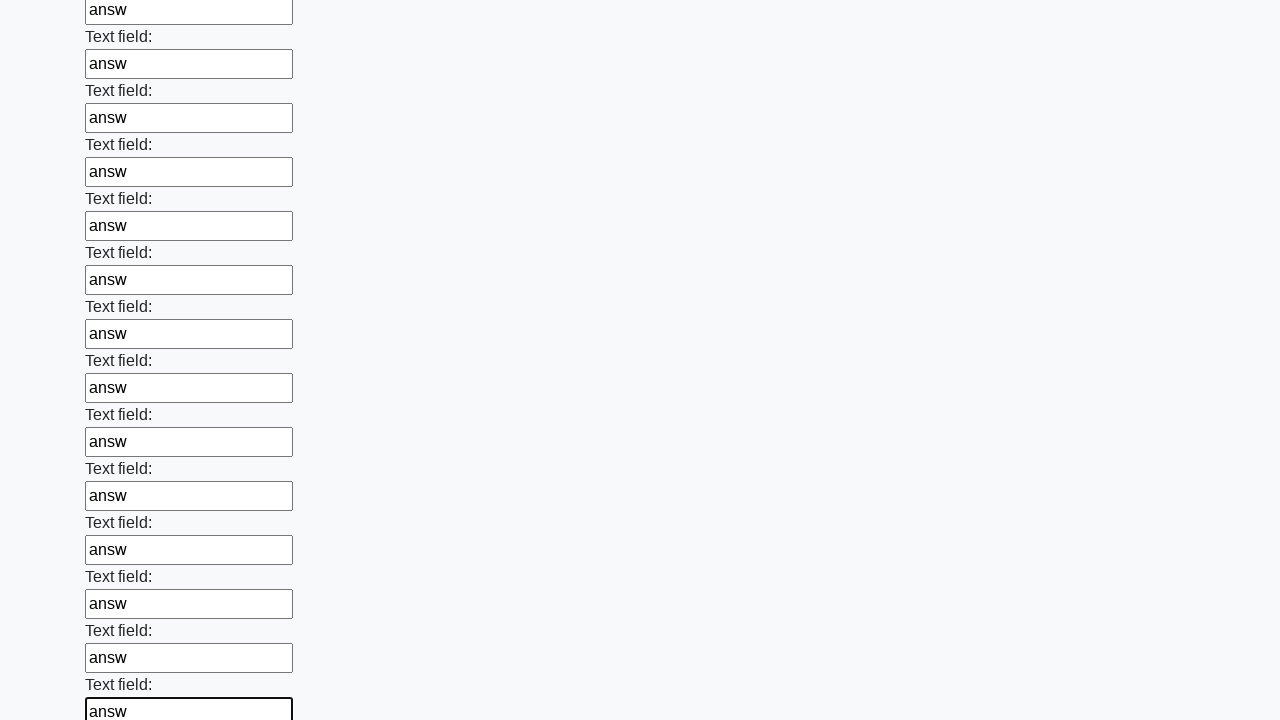

Filled empty text input field 56 with 'answ' on [type='text'] >> nth=55
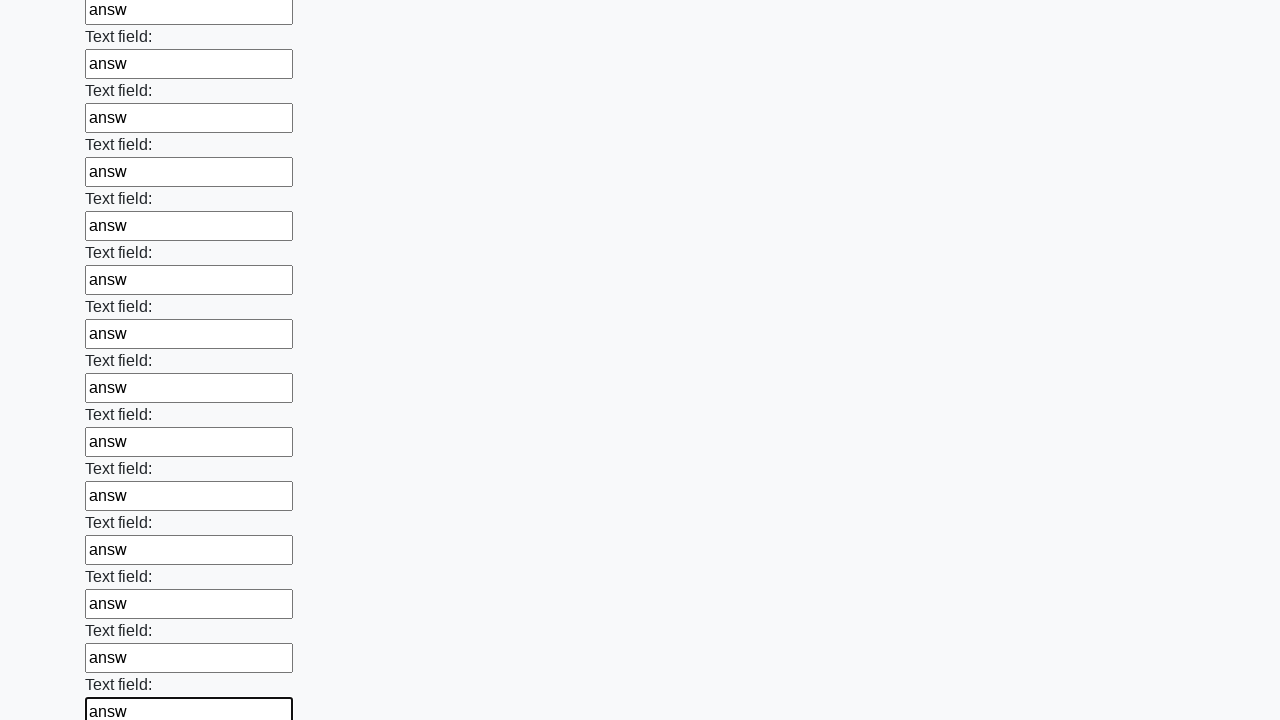

Filled empty text input field 57 with 'answ' on [type='text'] >> nth=56
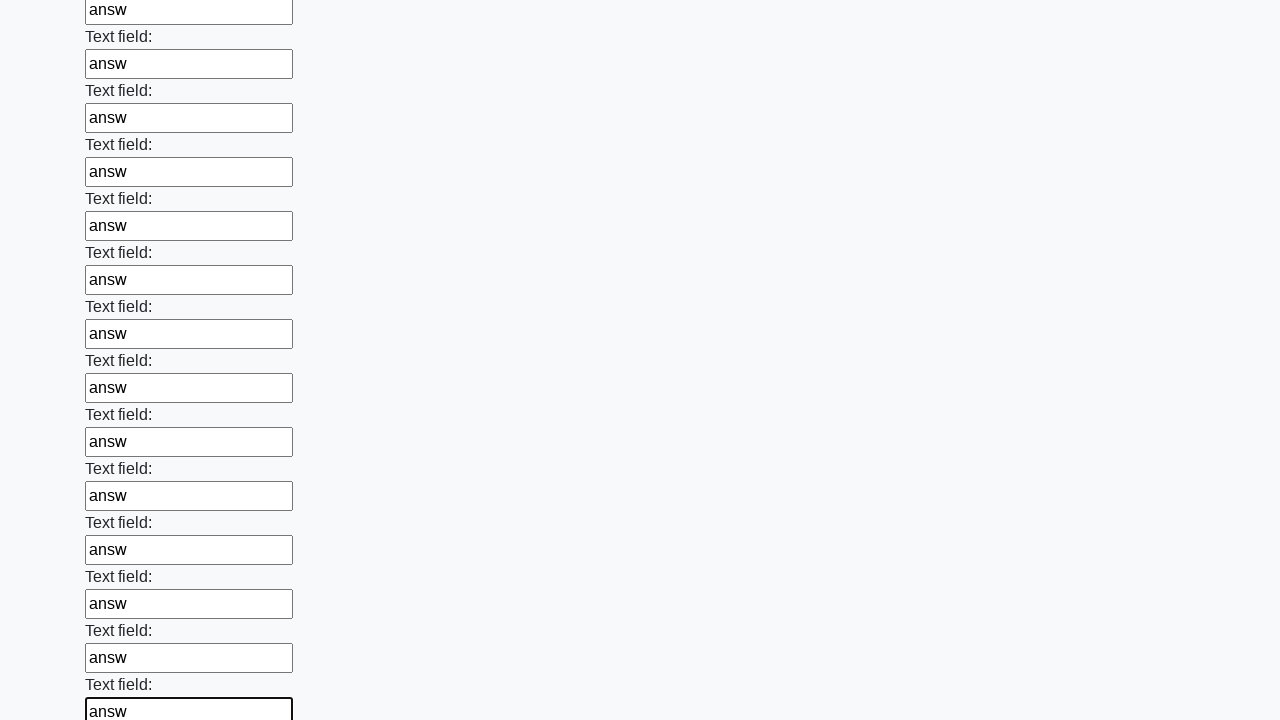

Filled empty text input field 58 with 'answ' on [type='text'] >> nth=57
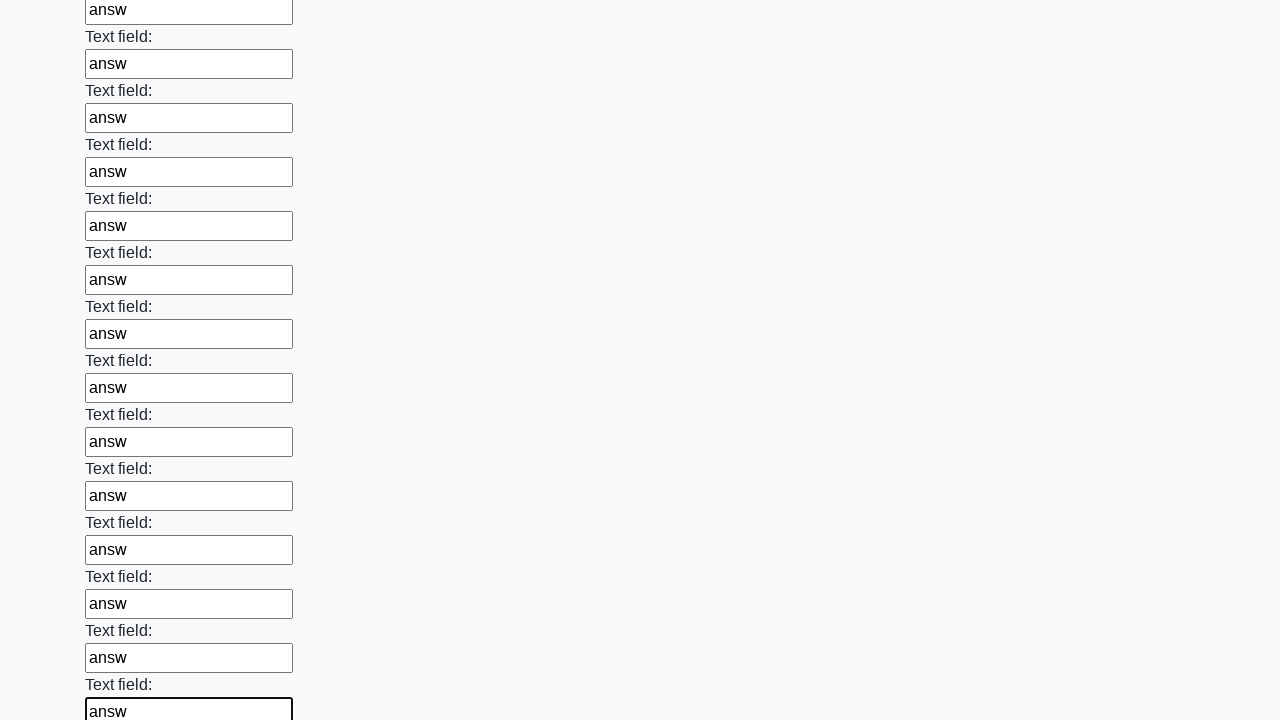

Filled empty text input field 59 with 'answ' on [type='text'] >> nth=58
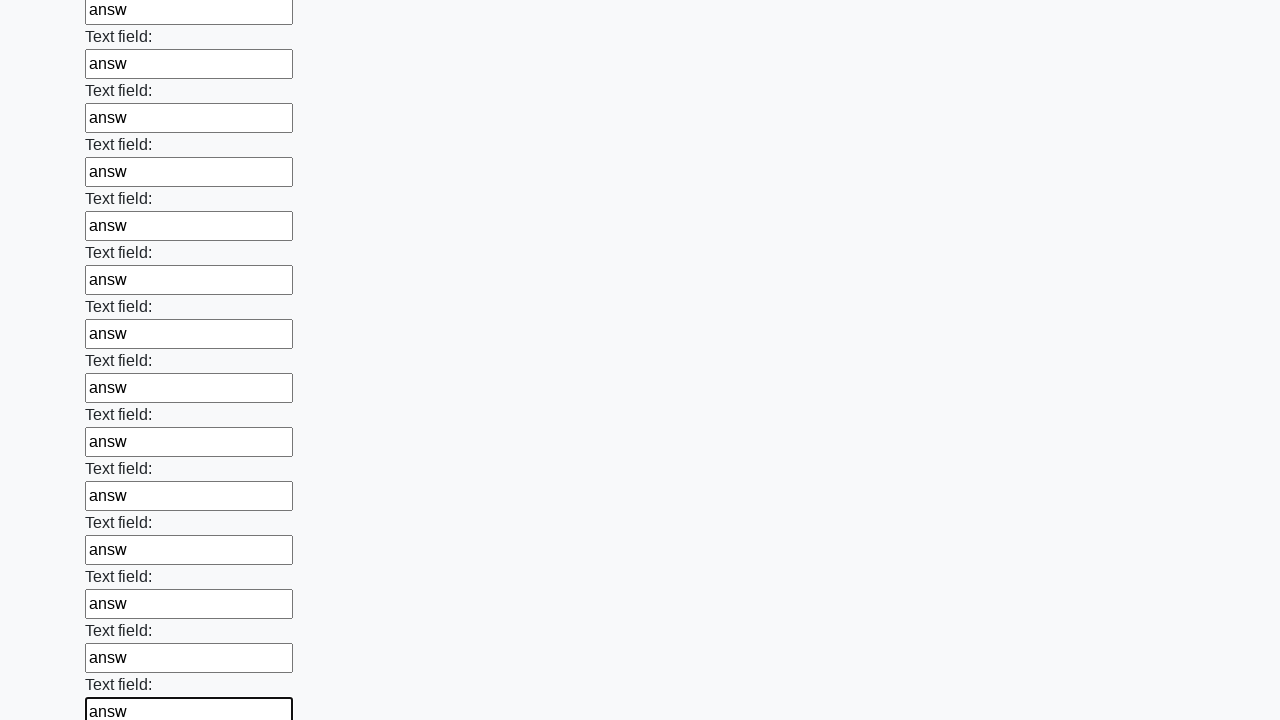

Filled empty text input field 60 with 'answ' on [type='text'] >> nth=59
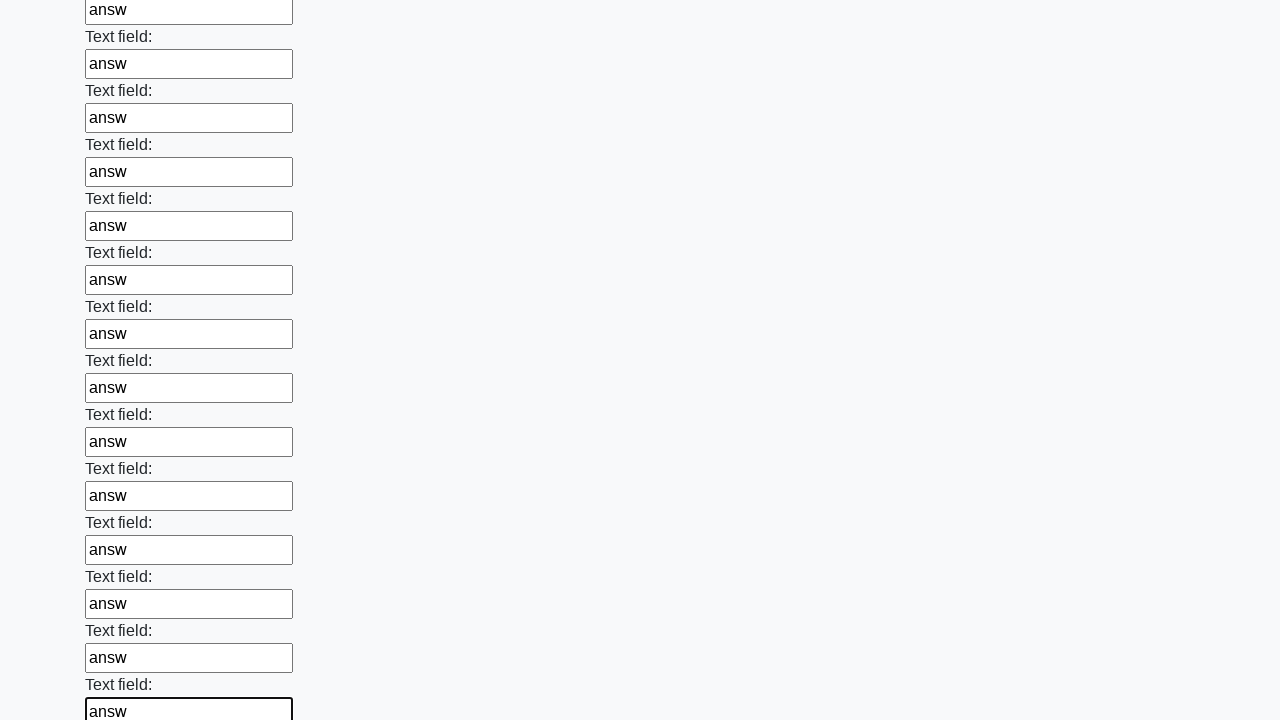

Filled empty text input field 61 with 'answ' on [type='text'] >> nth=60
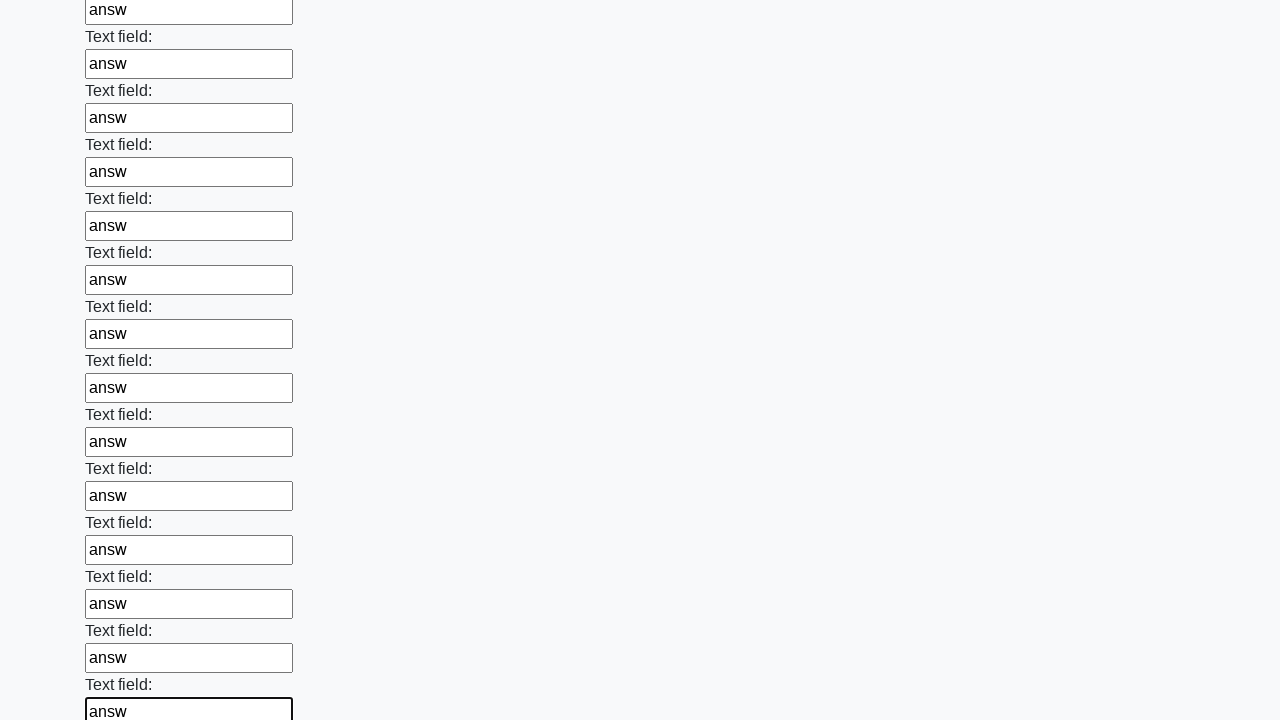

Filled empty text input field 62 with 'answ' on [type='text'] >> nth=61
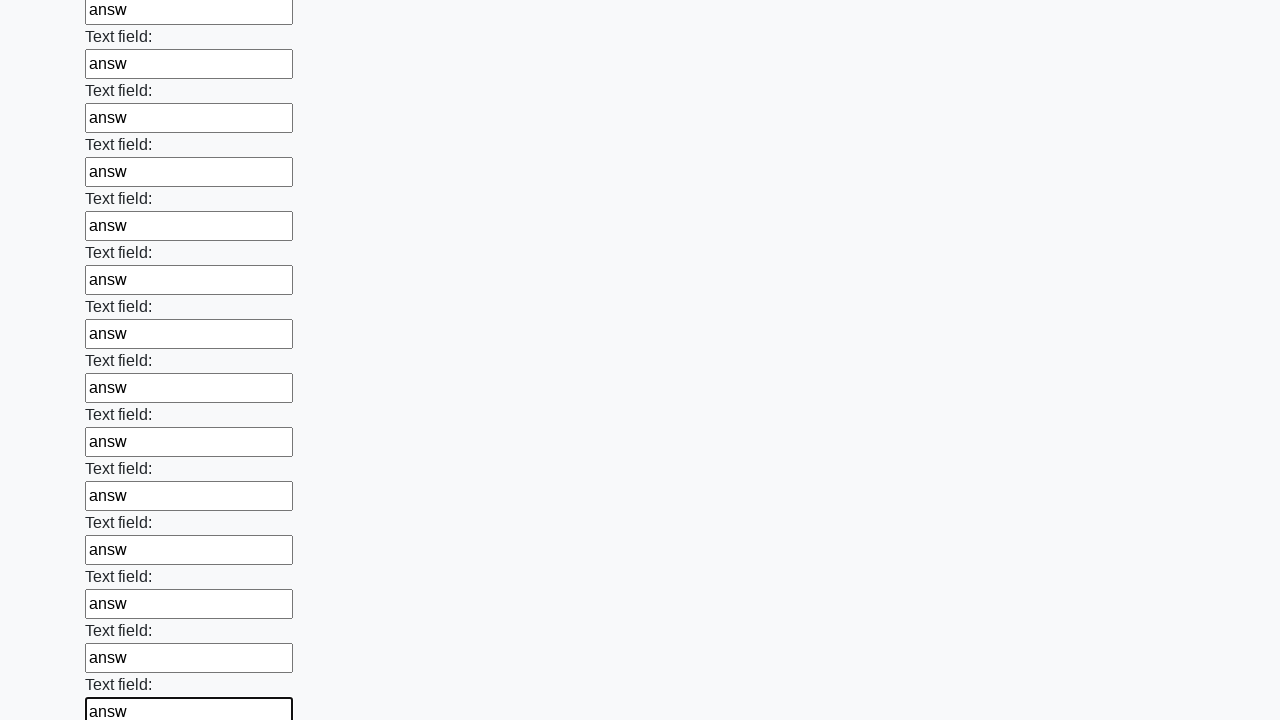

Filled empty text input field 63 with 'answ' on [type='text'] >> nth=62
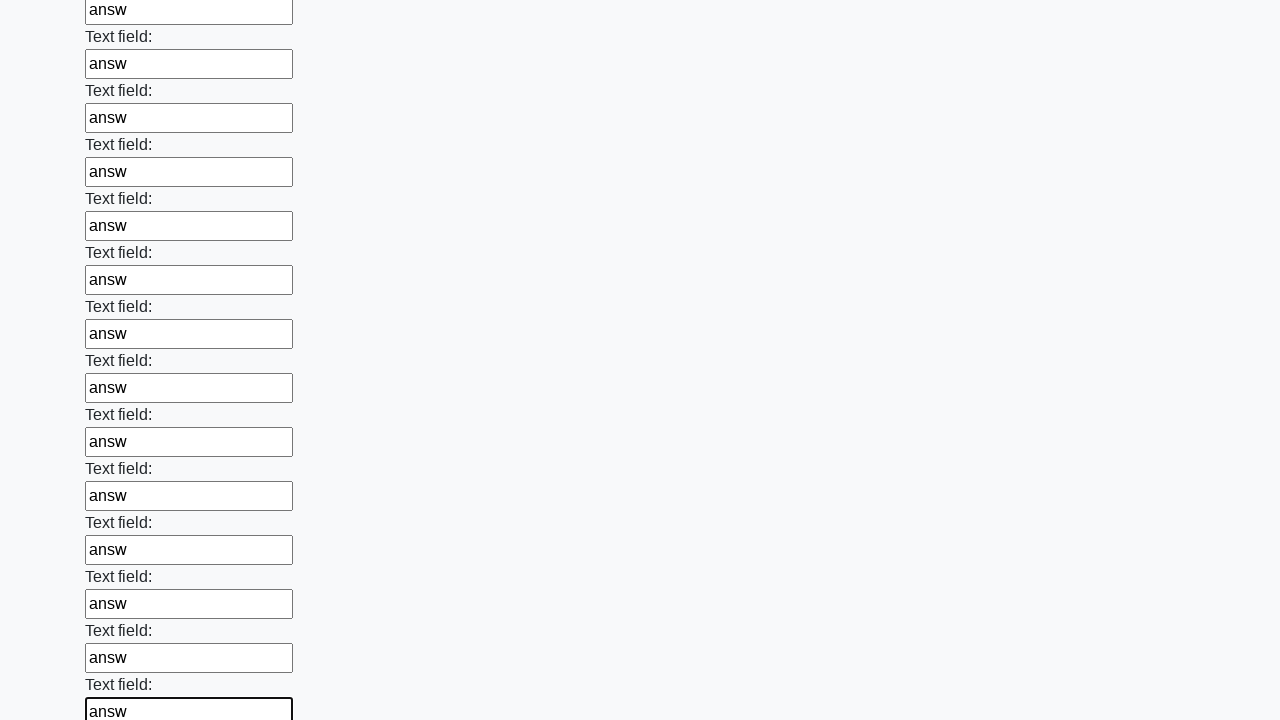

Filled empty text input field 64 with 'answ' on [type='text'] >> nth=63
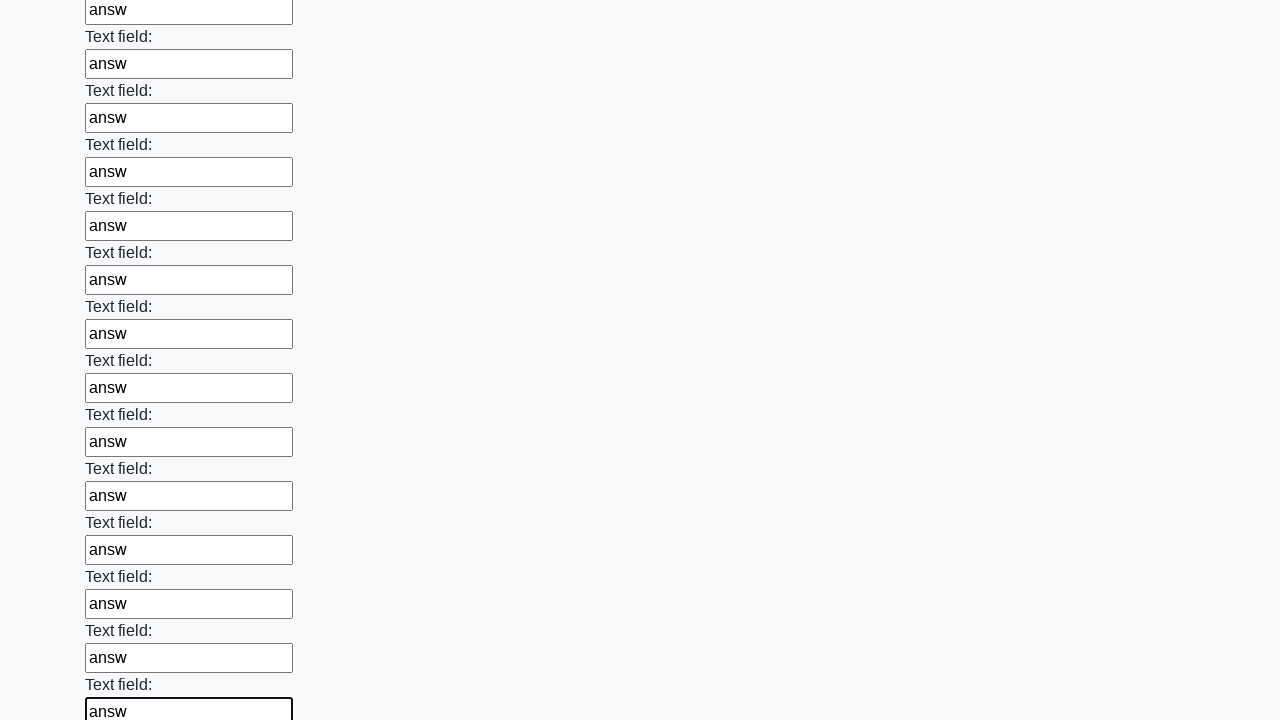

Filled empty text input field 65 with 'answ' on [type='text'] >> nth=64
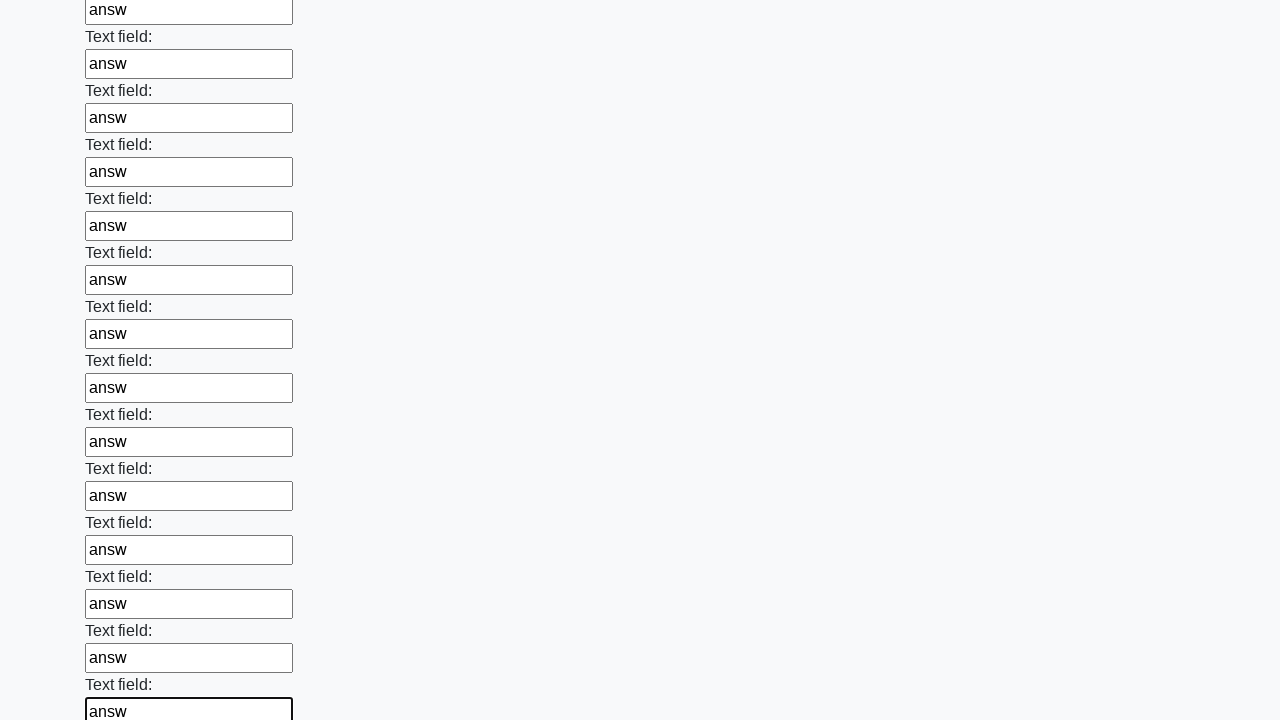

Filled empty text input field 66 with 'answ' on [type='text'] >> nth=65
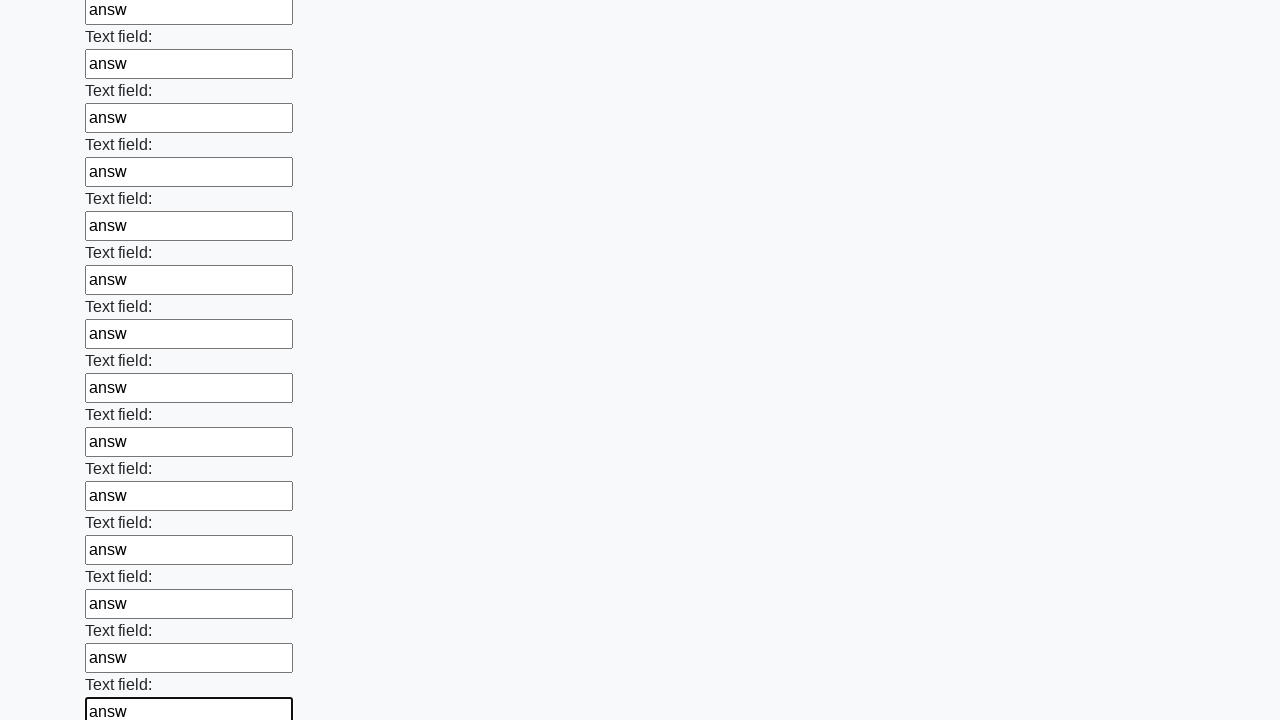

Filled empty text input field 67 with 'answ' on [type='text'] >> nth=66
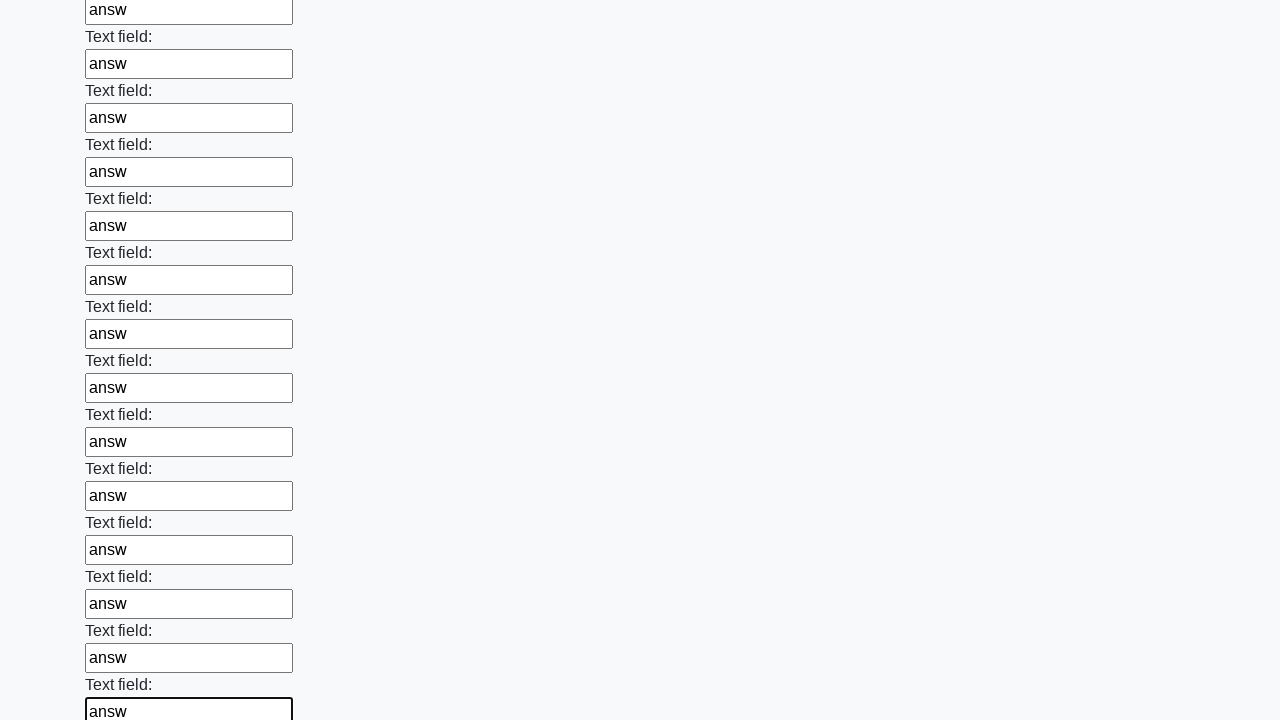

Filled empty text input field 68 with 'answ' on [type='text'] >> nth=67
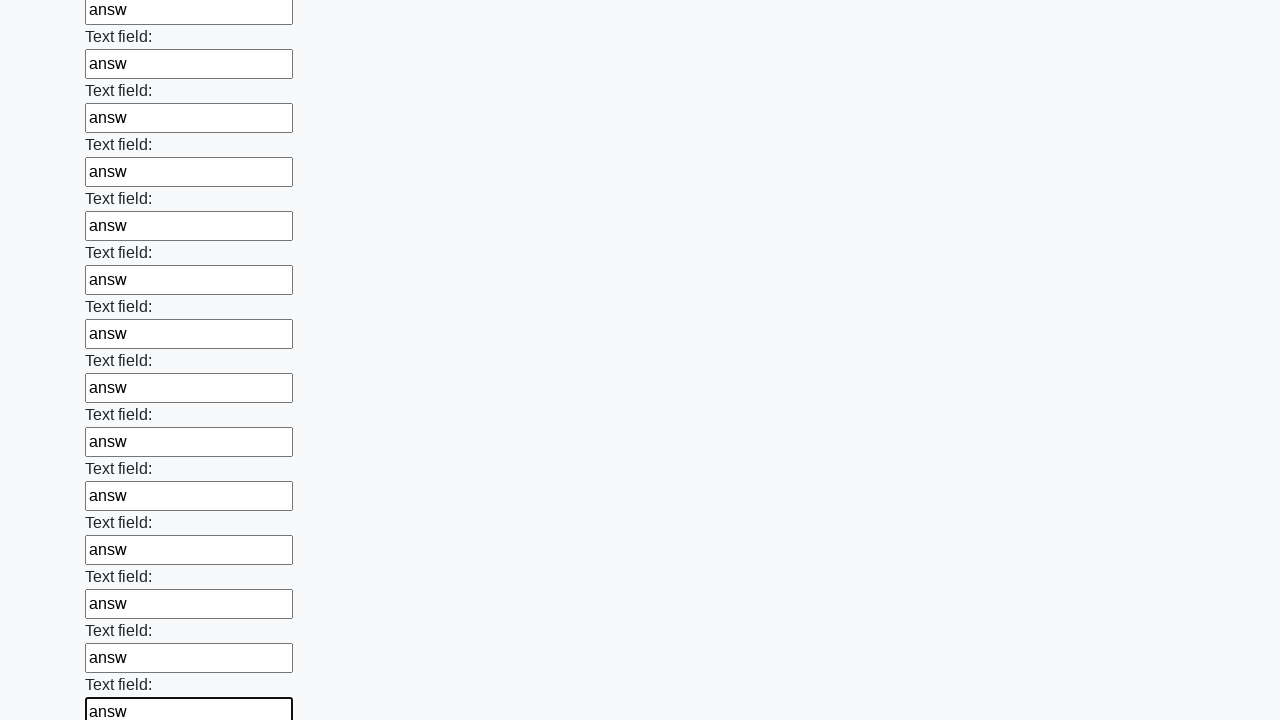

Filled empty text input field 69 with 'answ' on [type='text'] >> nth=68
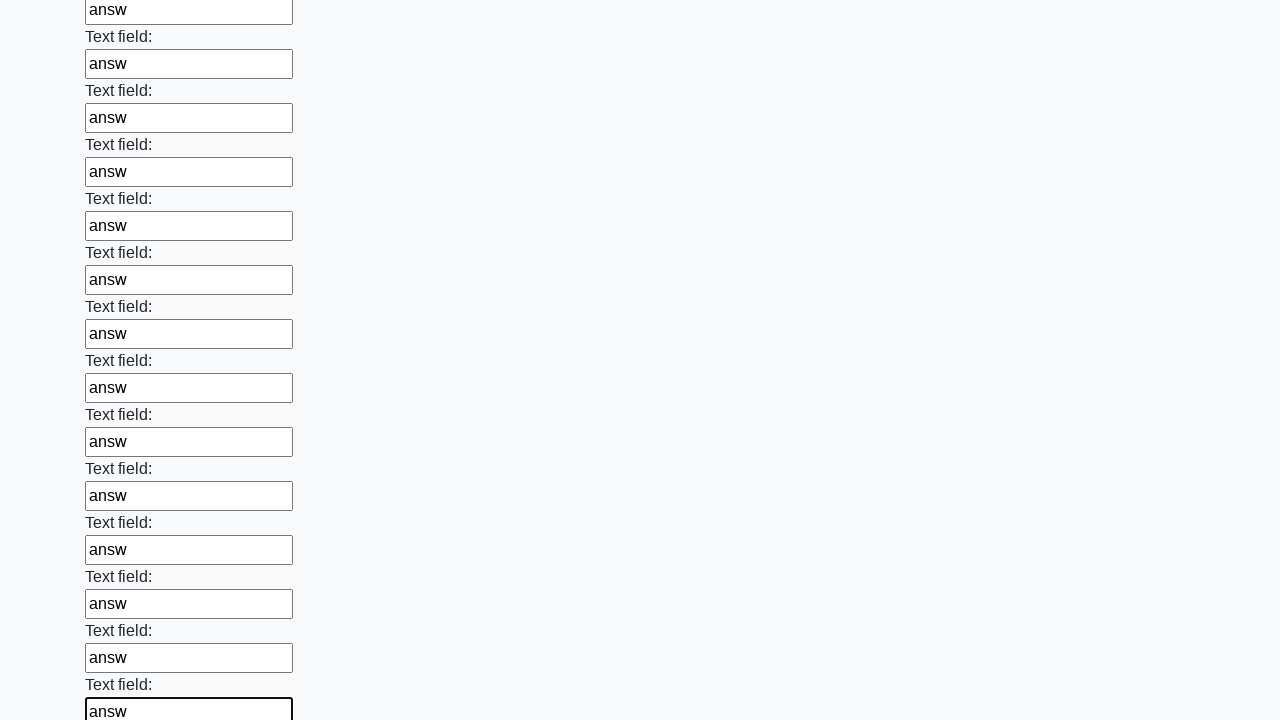

Filled empty text input field 70 with 'answ' on [type='text'] >> nth=69
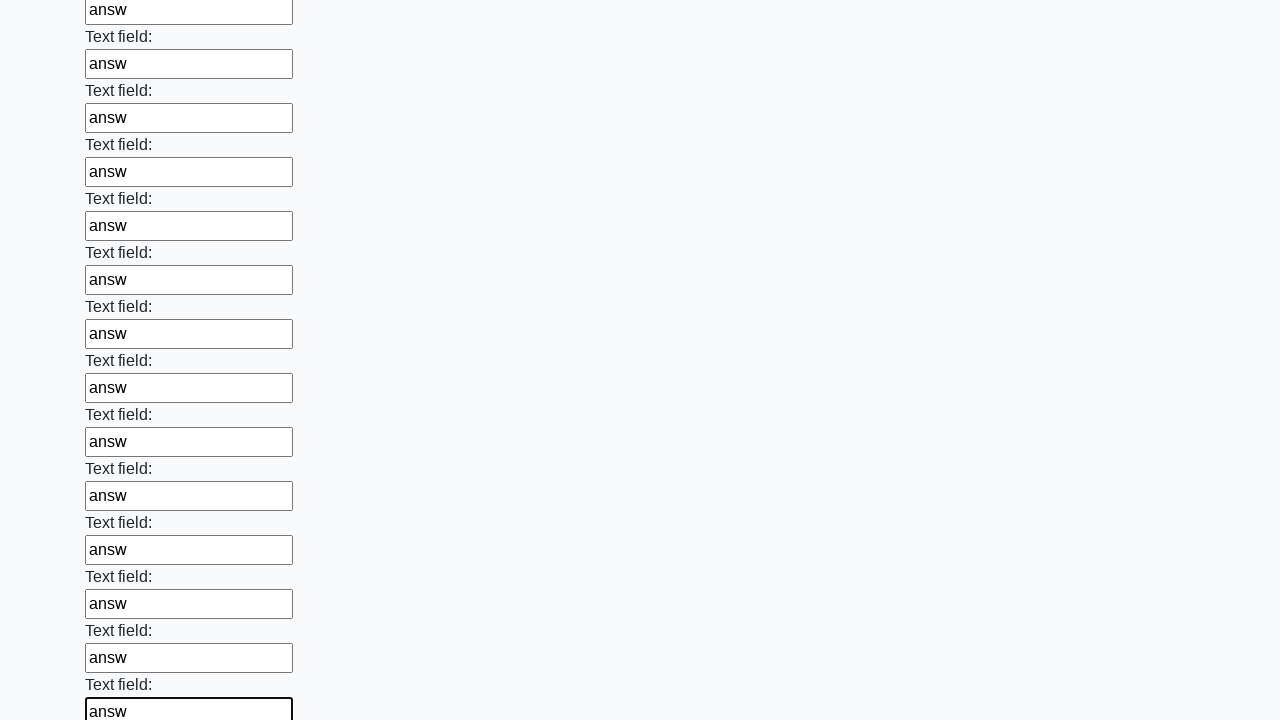

Filled empty text input field 71 with 'answ' on [type='text'] >> nth=70
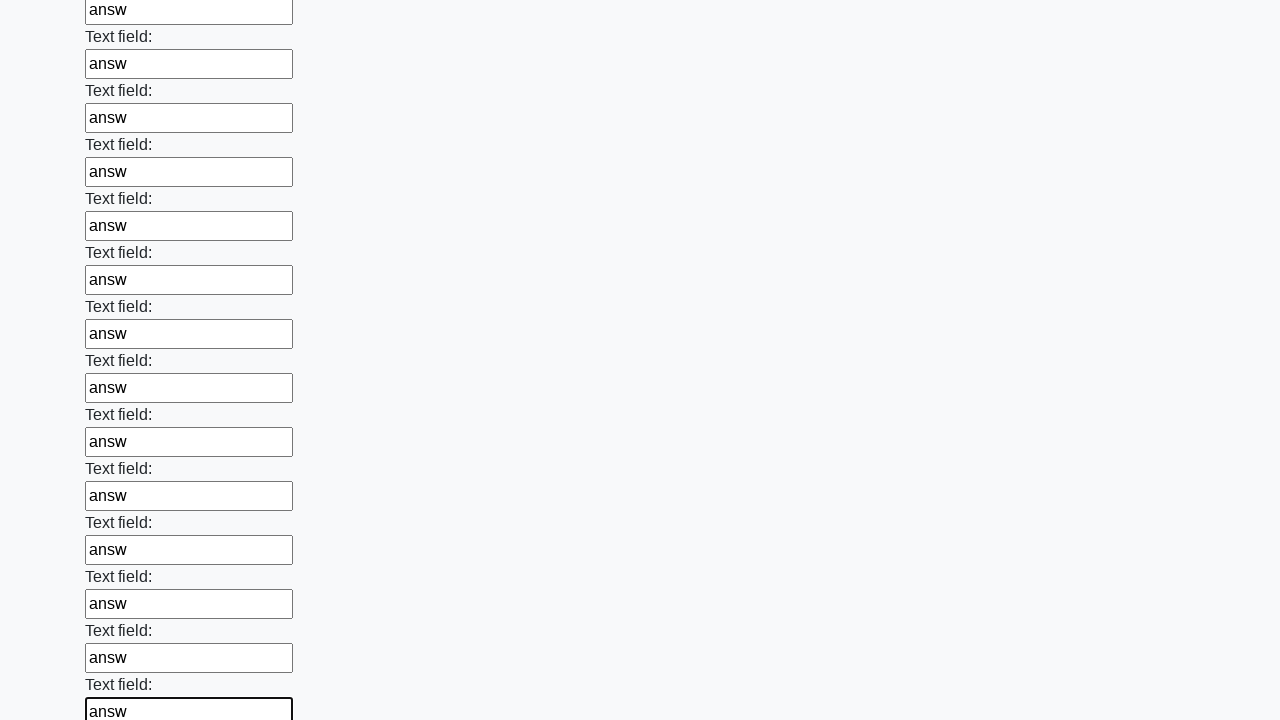

Filled empty text input field 72 with 'answ' on [type='text'] >> nth=71
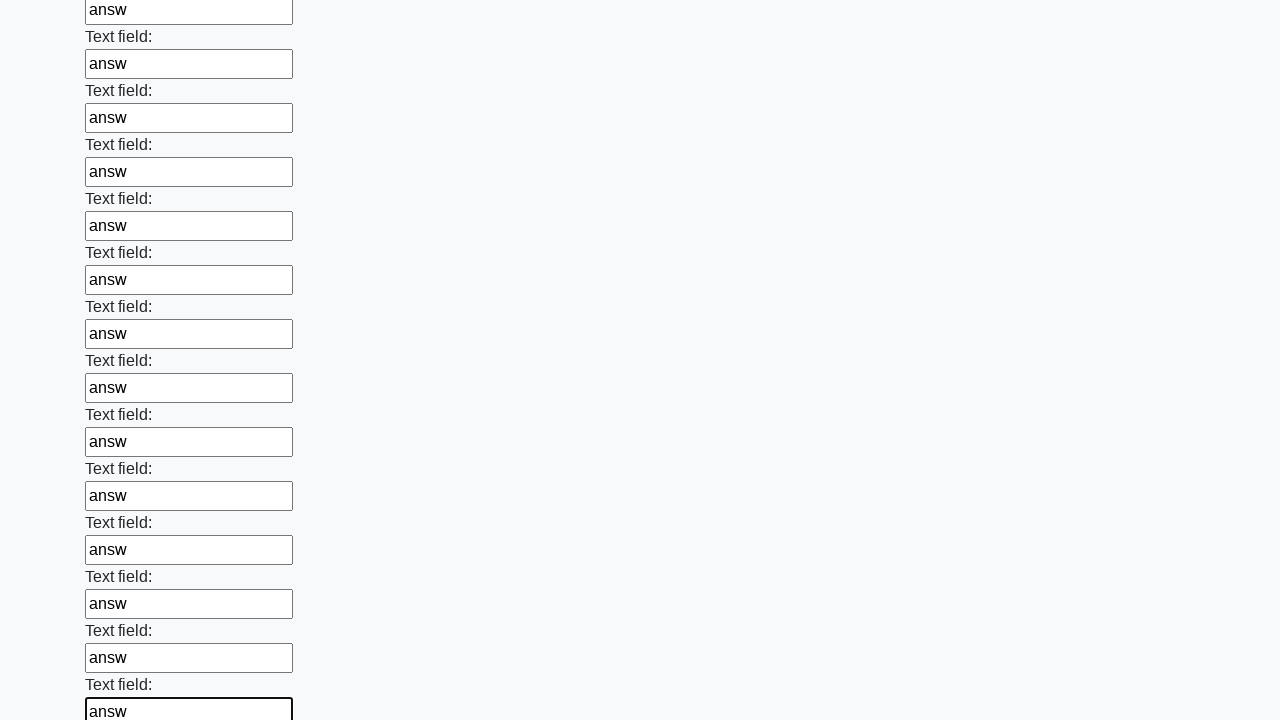

Filled empty text input field 73 with 'answ' on [type='text'] >> nth=72
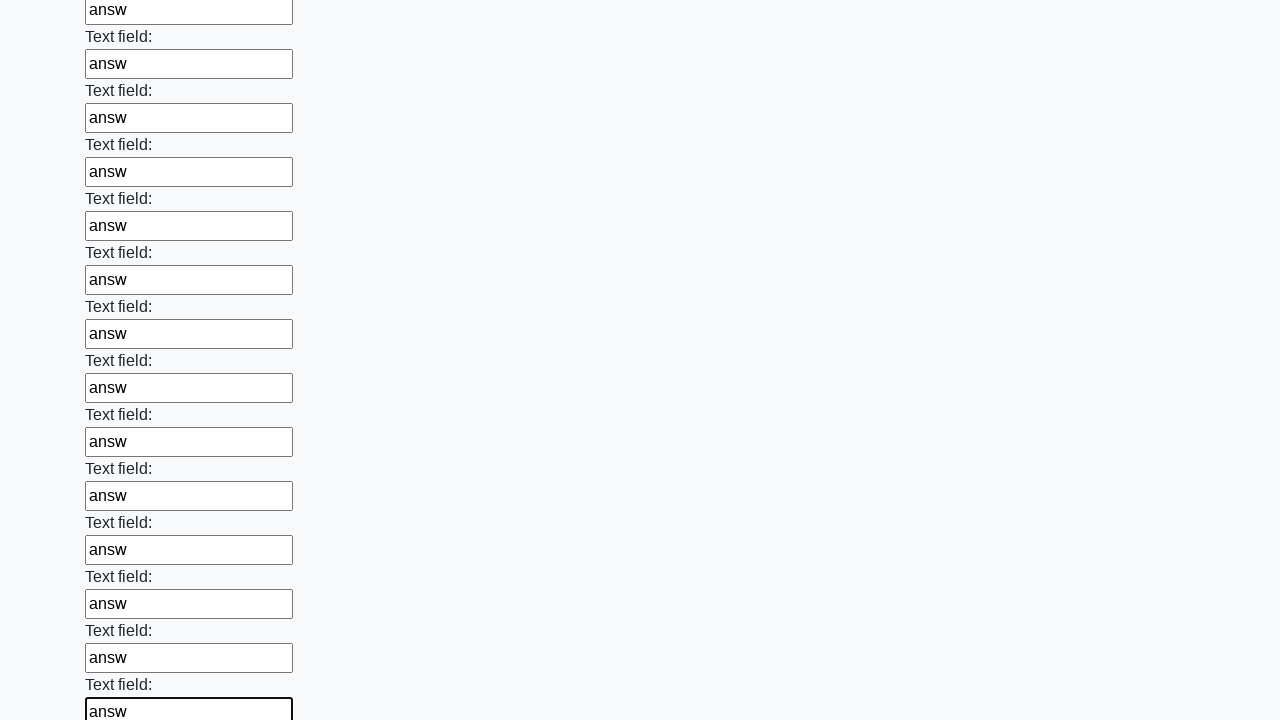

Filled empty text input field 74 with 'answ' on [type='text'] >> nth=73
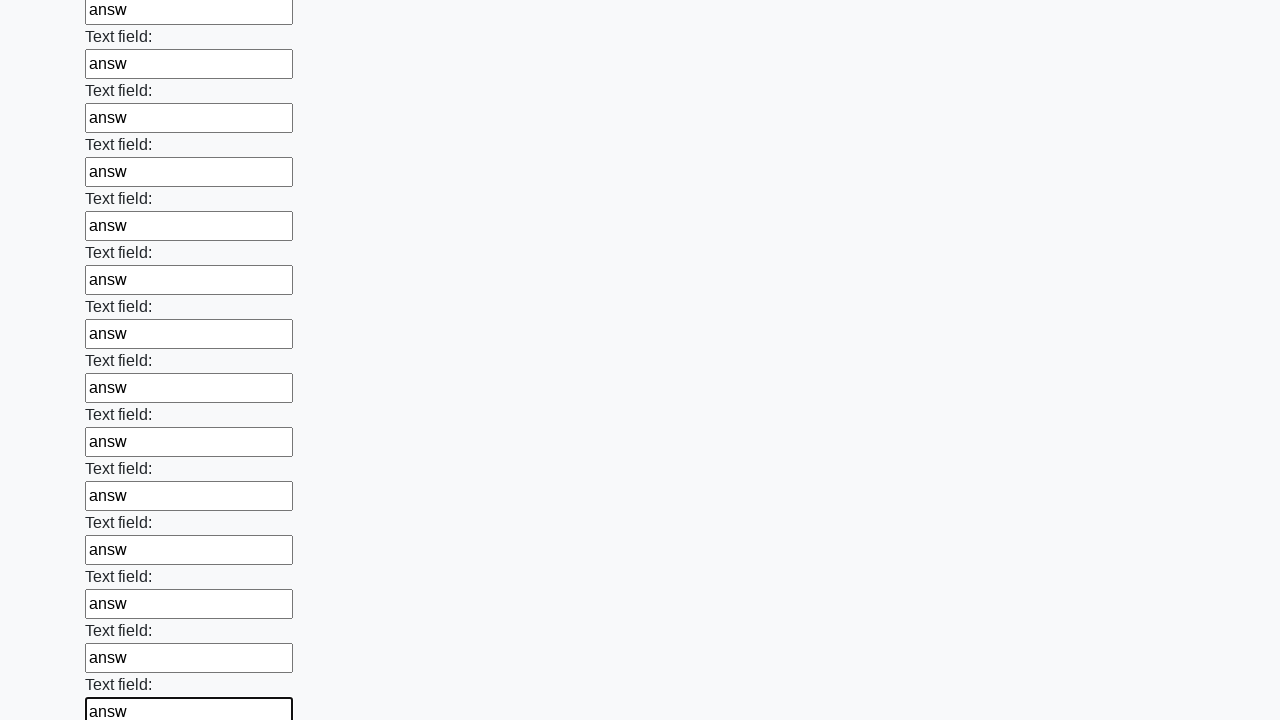

Filled empty text input field 75 with 'answ' on [type='text'] >> nth=74
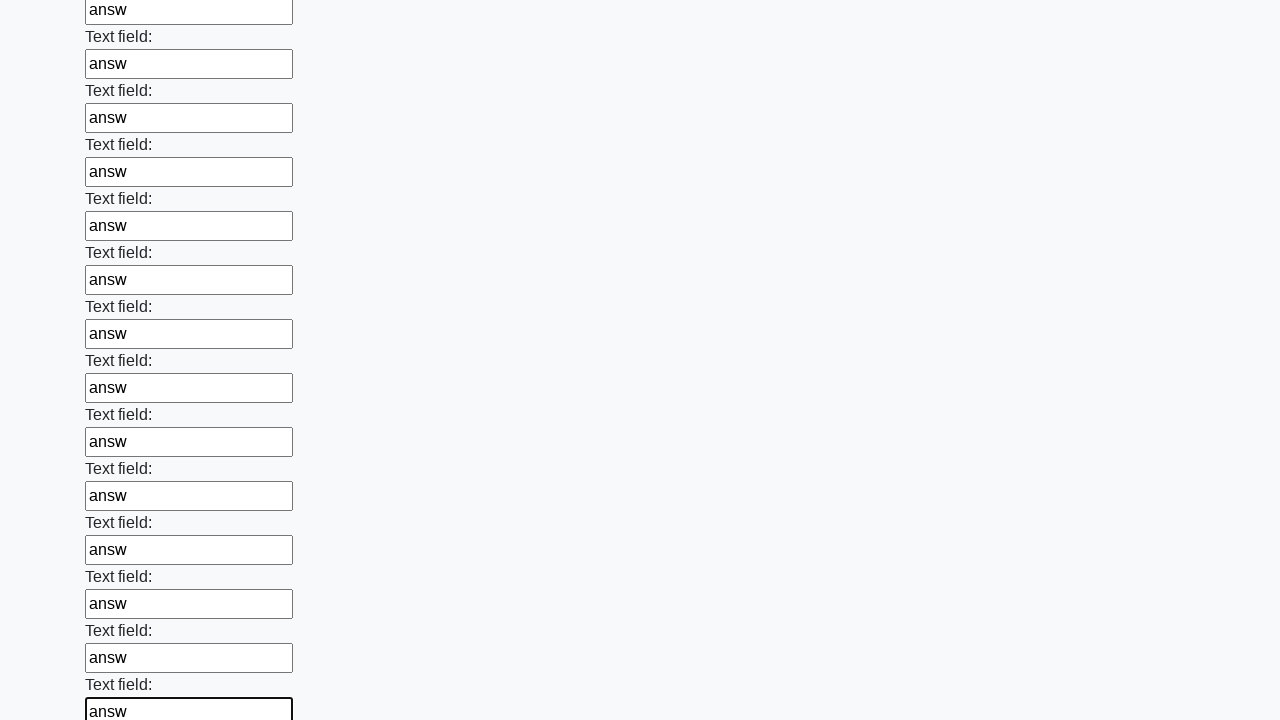

Filled empty text input field 76 with 'answ' on [type='text'] >> nth=75
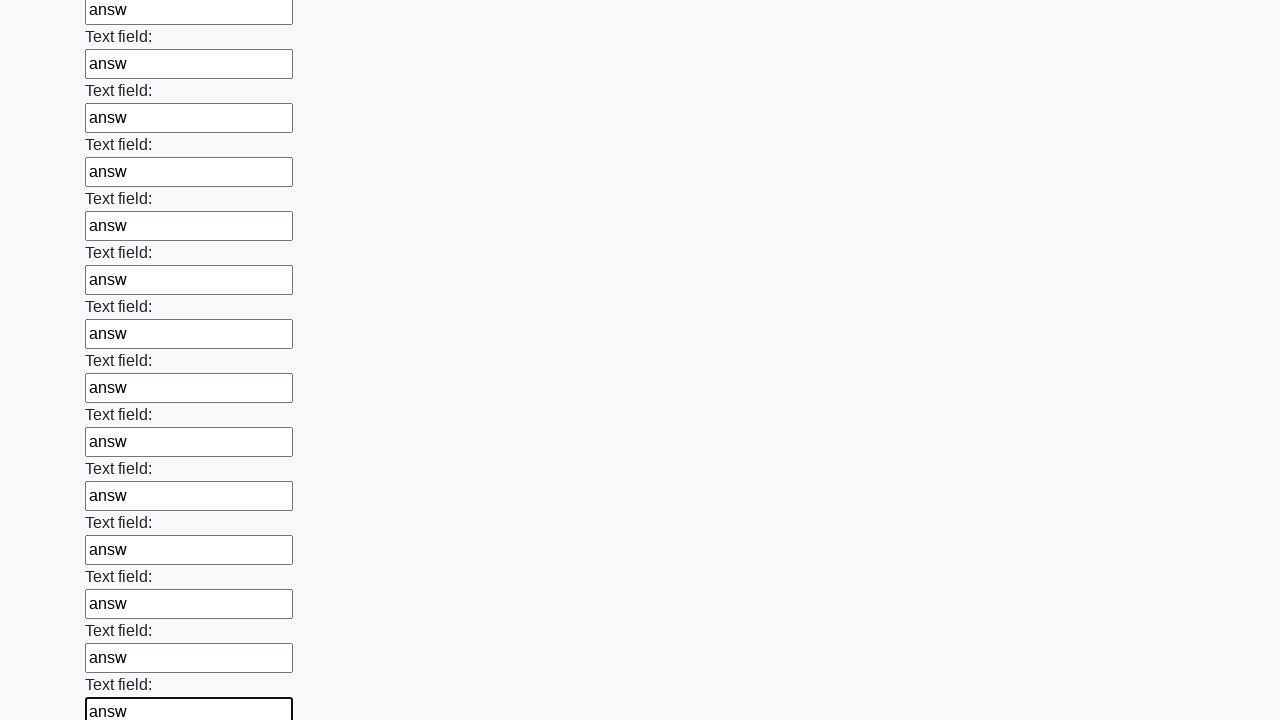

Filled empty text input field 77 with 'answ' on [type='text'] >> nth=76
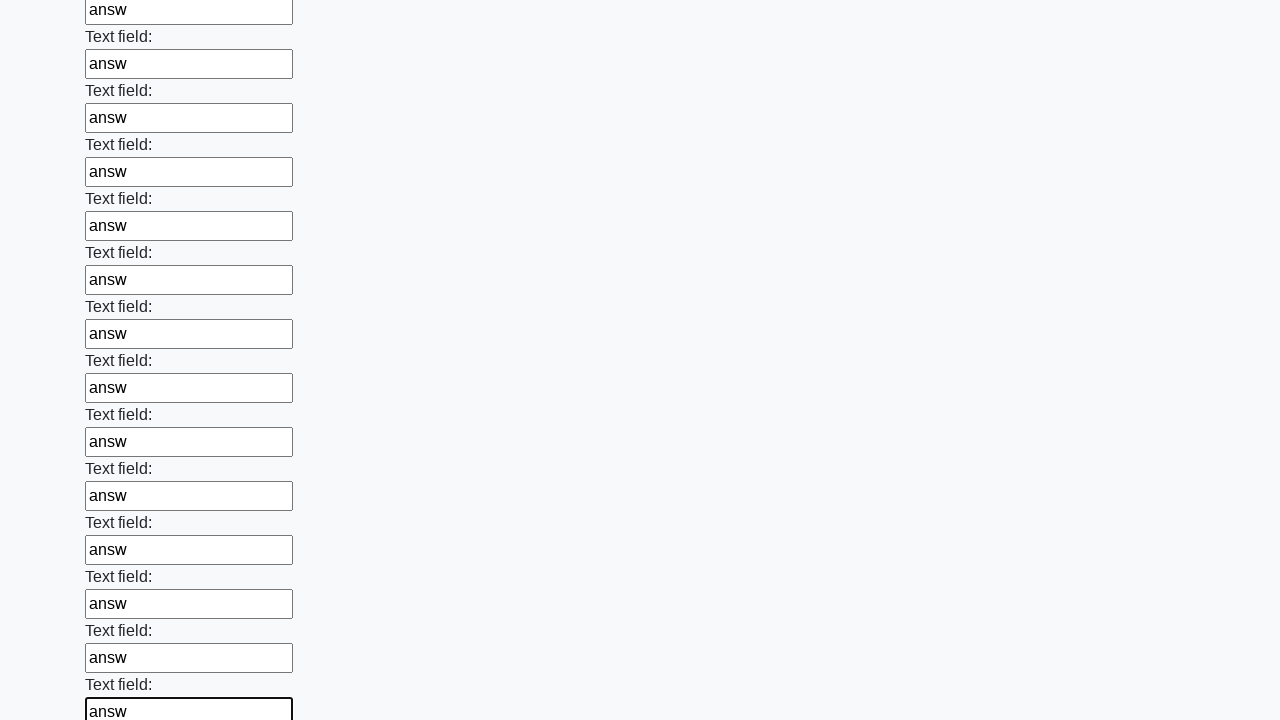

Filled empty text input field 78 with 'answ' on [type='text'] >> nth=77
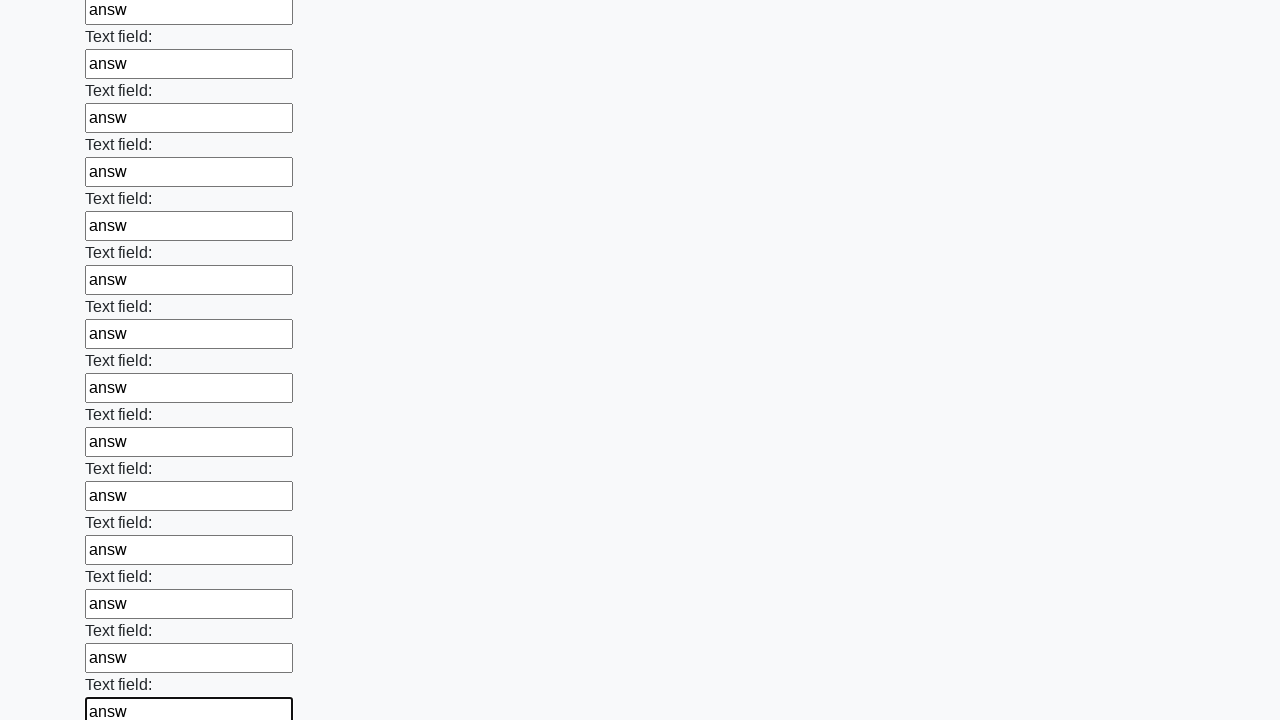

Filled empty text input field 79 with 'answ' on [type='text'] >> nth=78
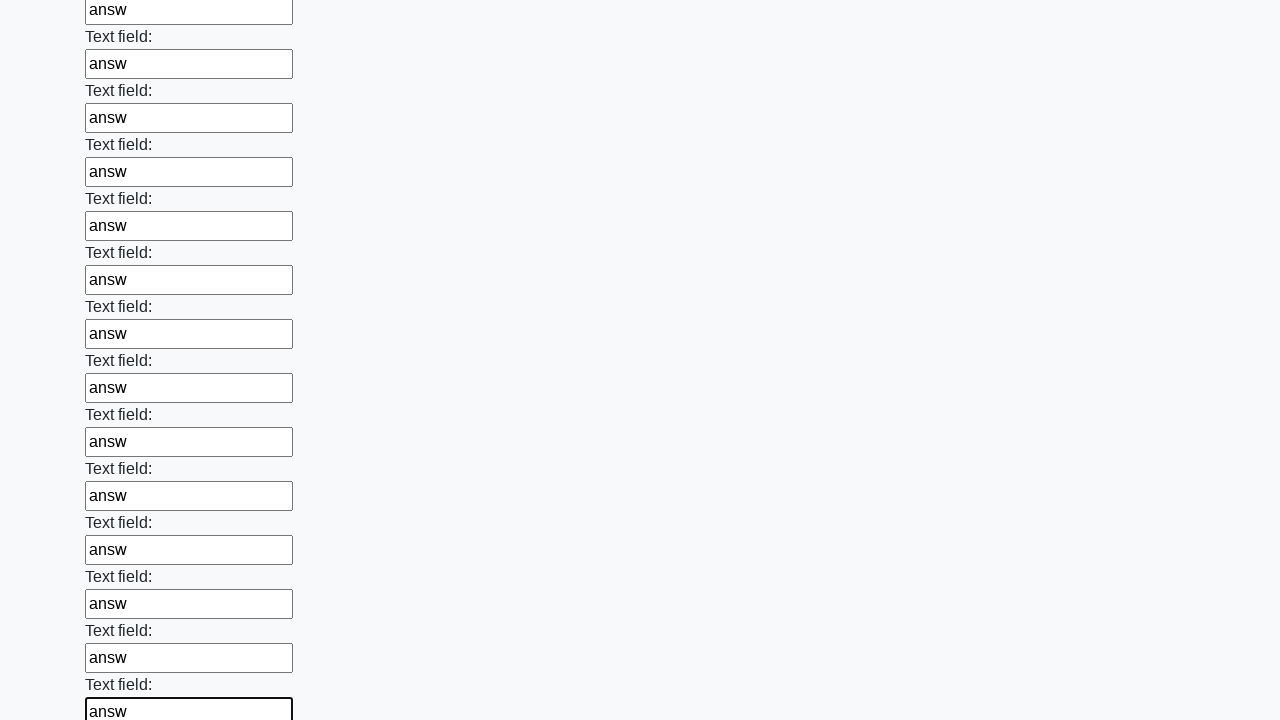

Filled empty text input field 80 with 'answ' on [type='text'] >> nth=79
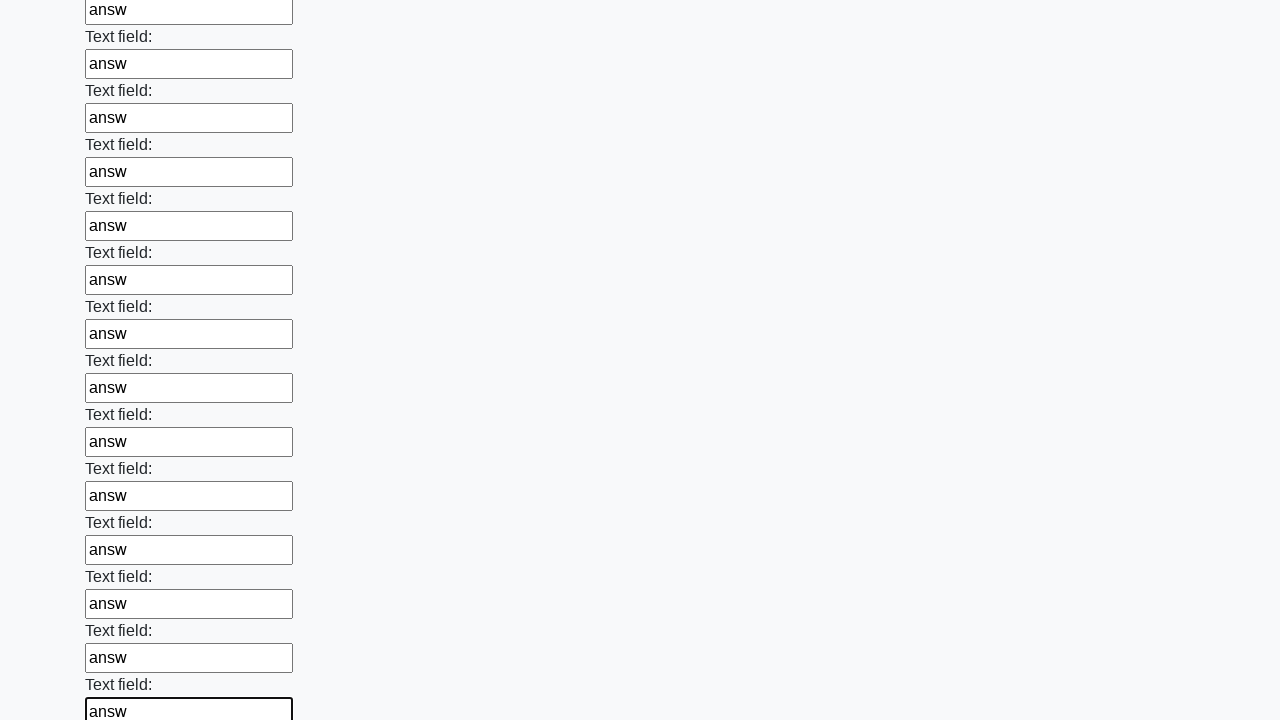

Filled empty text input field 81 with 'answ' on [type='text'] >> nth=80
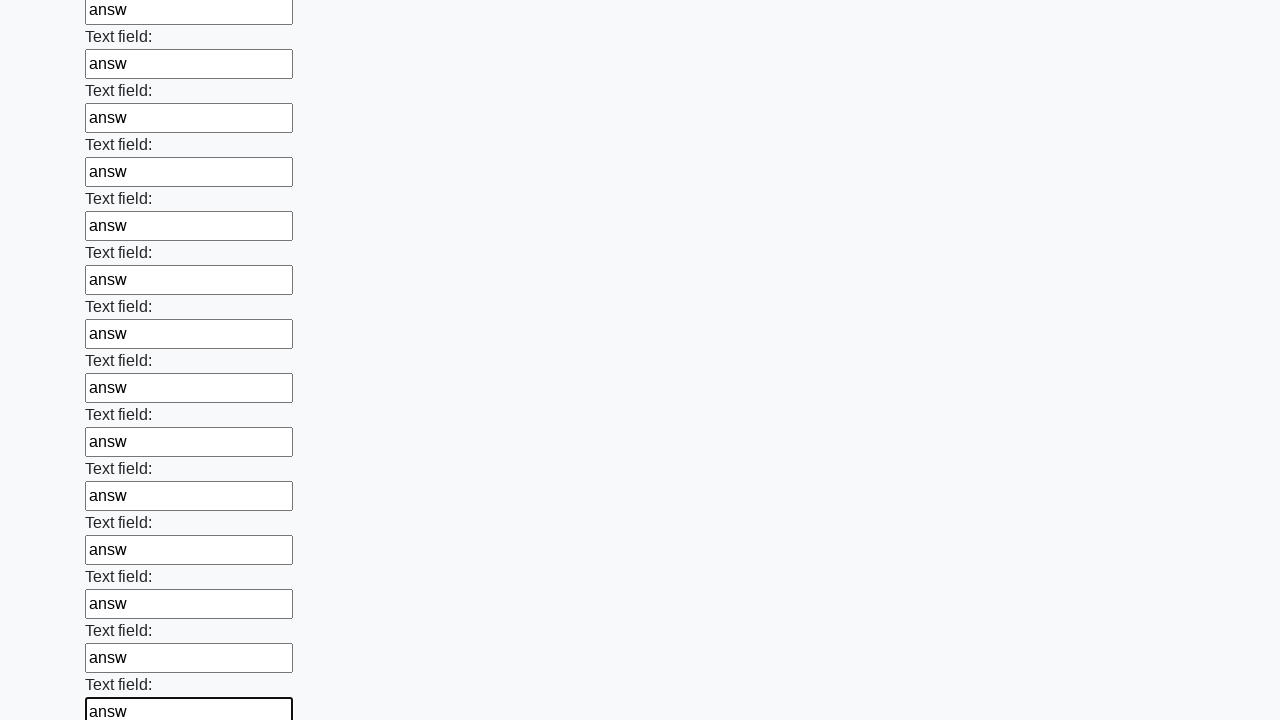

Filled empty text input field 82 with 'answ' on [type='text'] >> nth=81
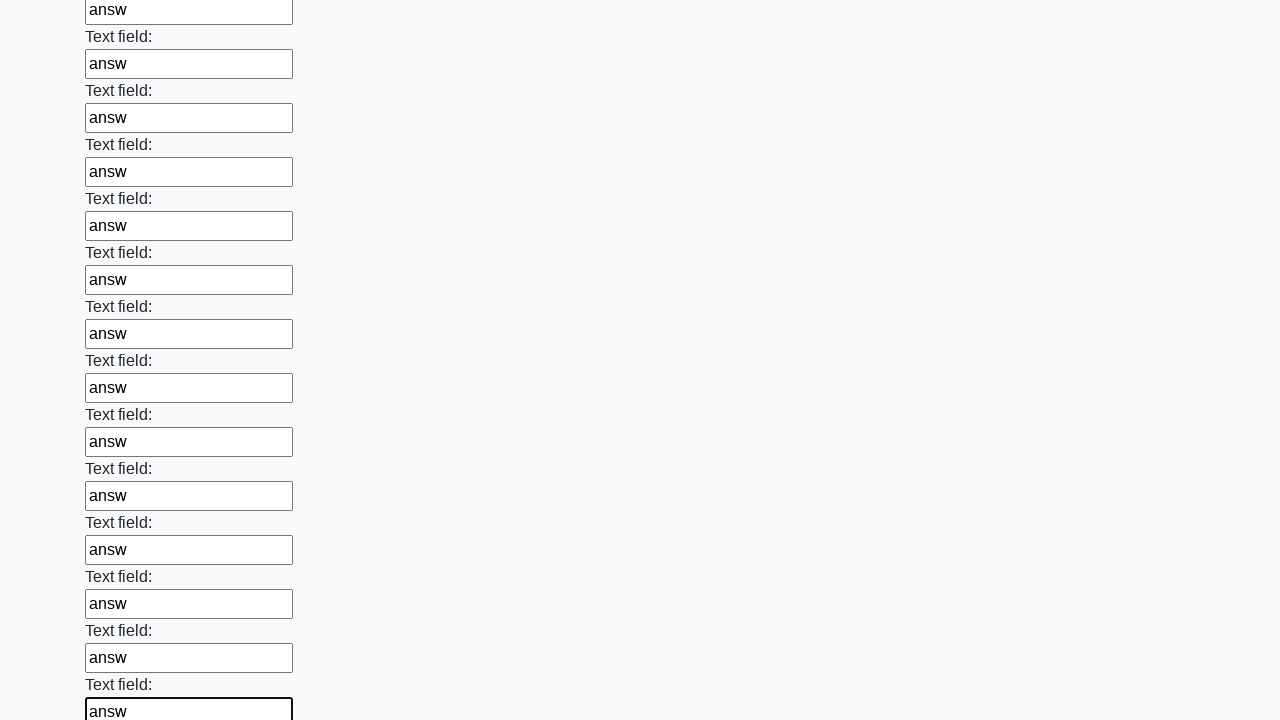

Filled empty text input field 83 with 'answ' on [type='text'] >> nth=82
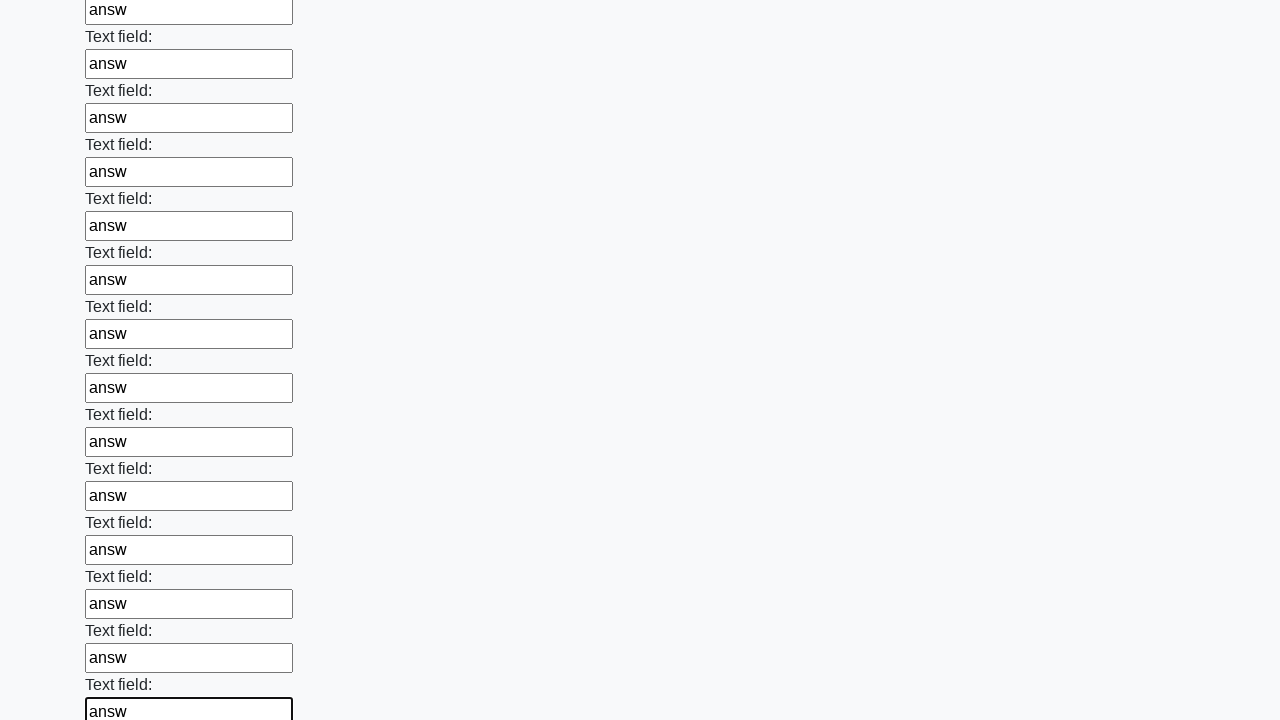

Filled empty text input field 84 with 'answ' on [type='text'] >> nth=83
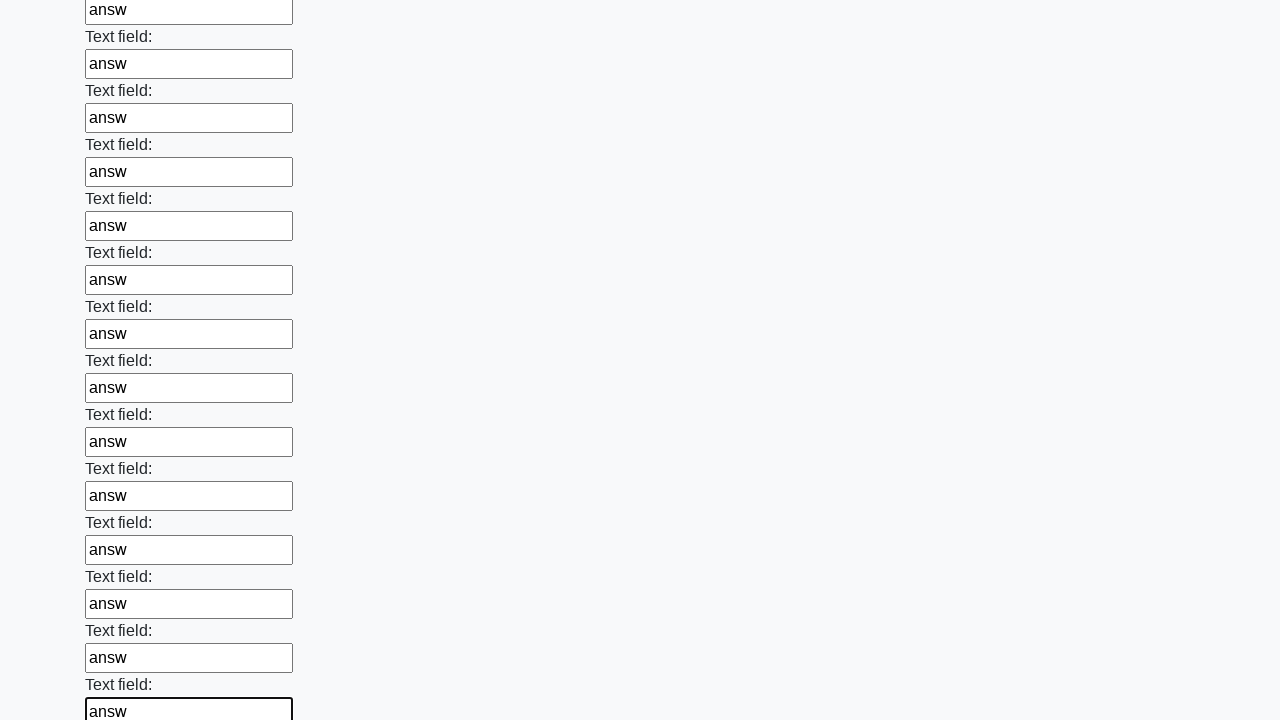

Filled empty text input field 85 with 'answ' on [type='text'] >> nth=84
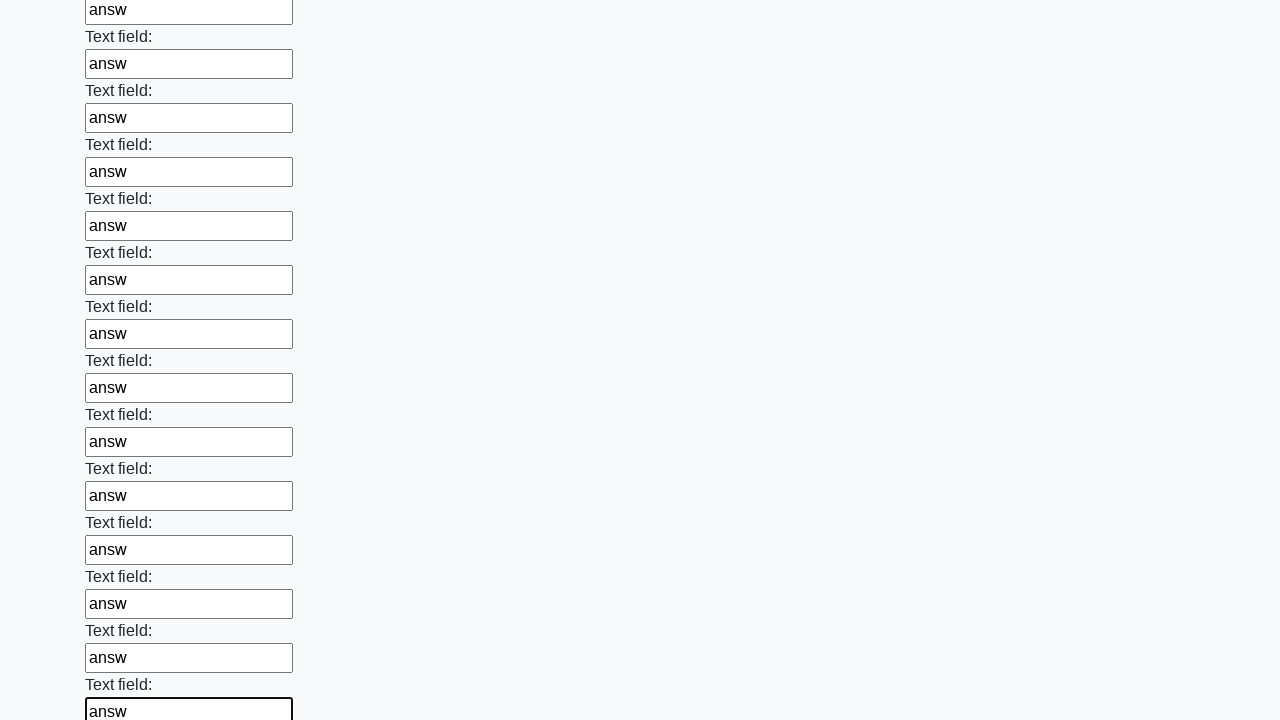

Filled empty text input field 86 with 'answ' on [type='text'] >> nth=85
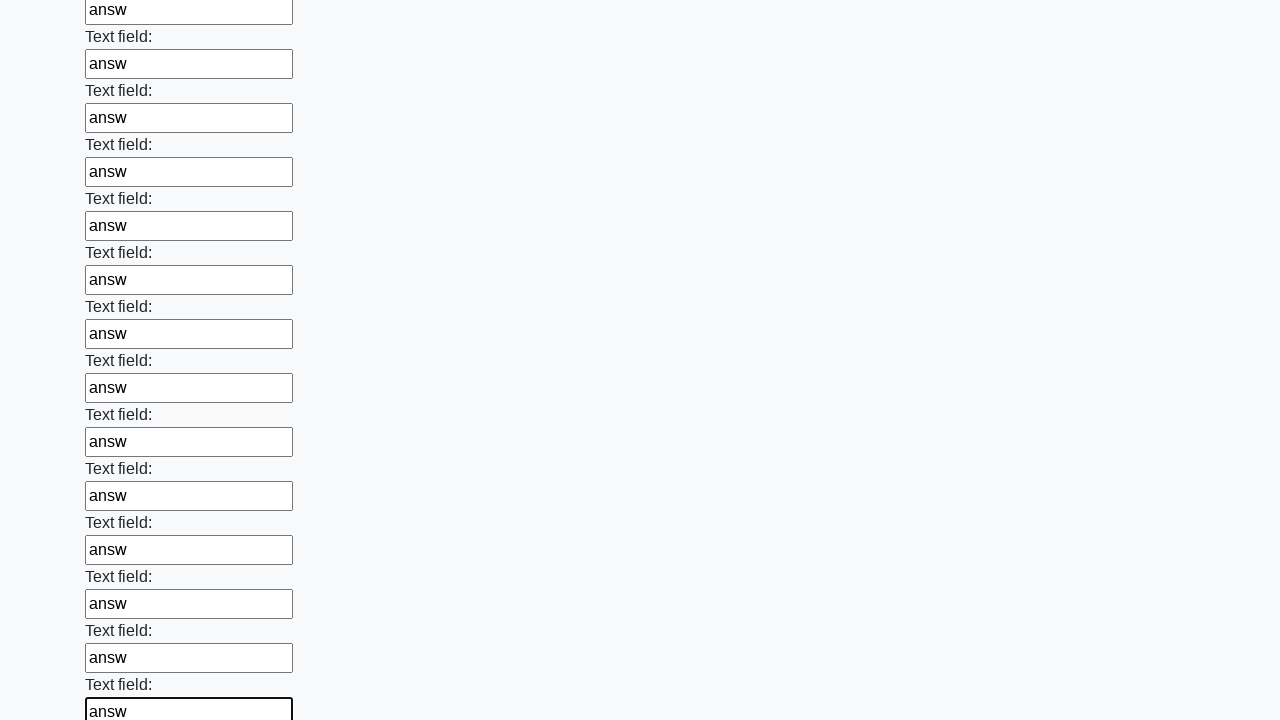

Filled empty text input field 87 with 'answ' on [type='text'] >> nth=86
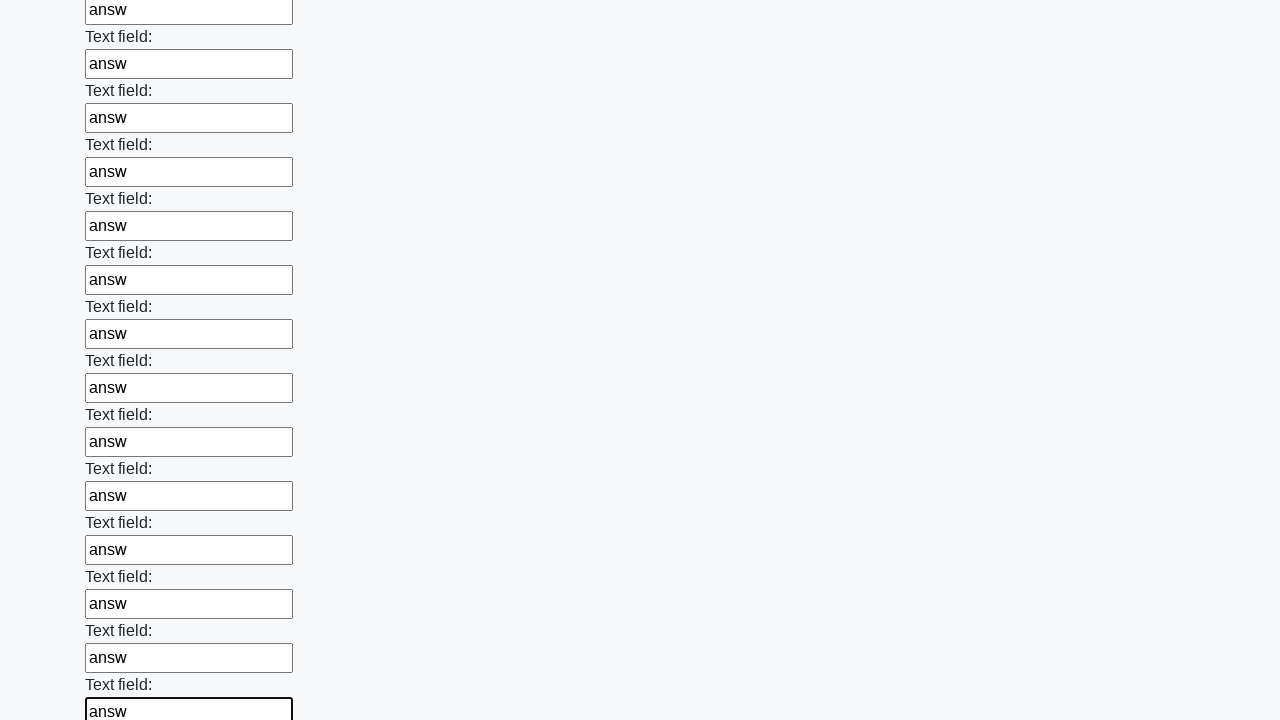

Filled empty text input field 88 with 'answ' on [type='text'] >> nth=87
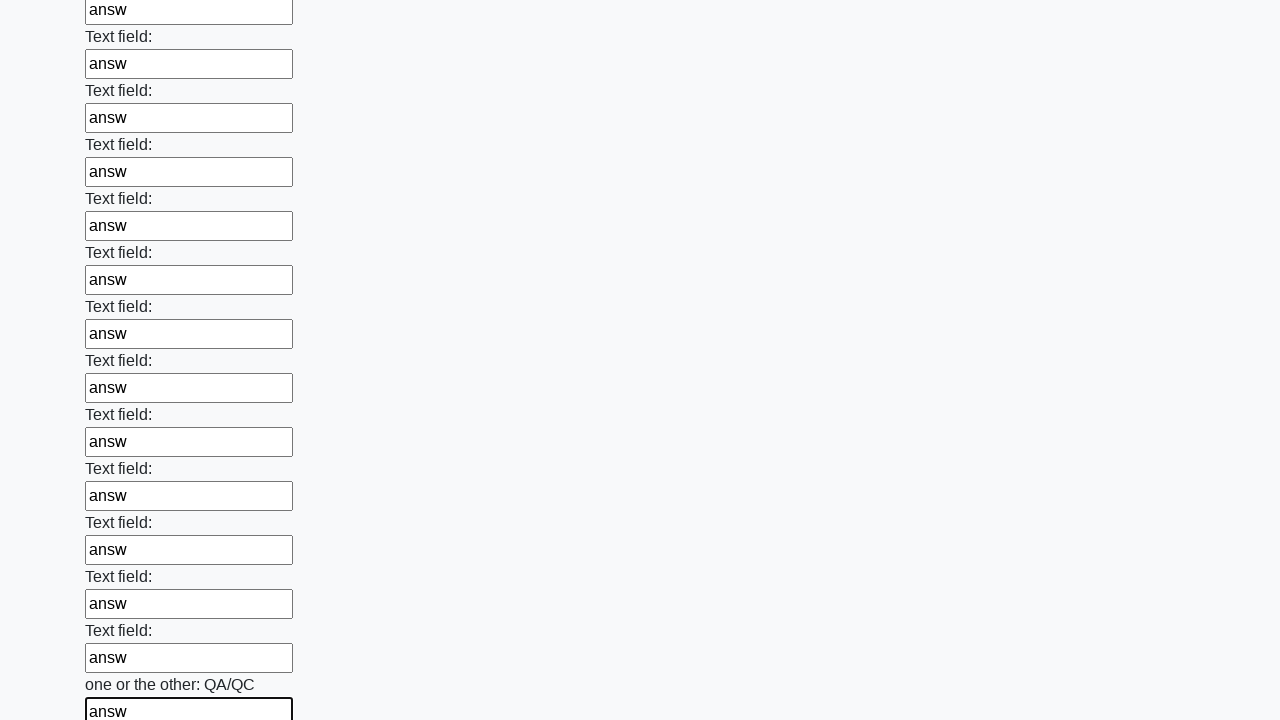

Filled empty text input field 89 with 'answ' on [type='text'] >> nth=88
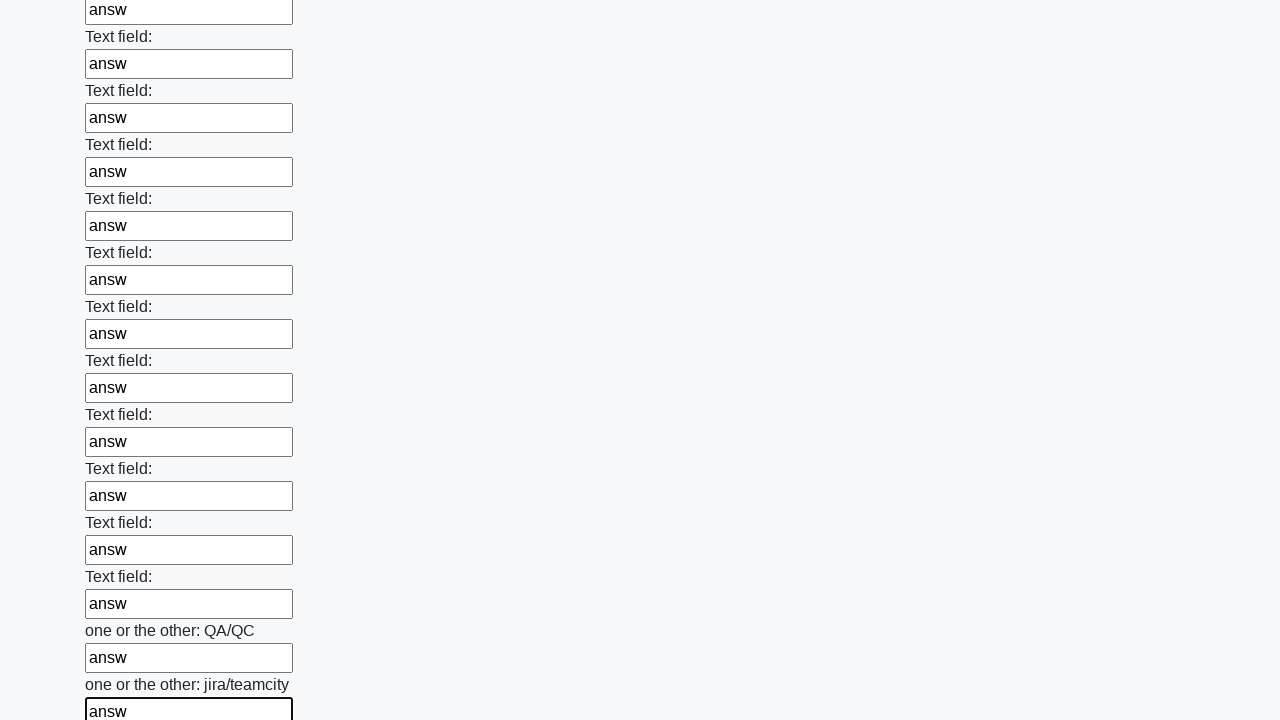

Filled empty text input field 90 with 'answ' on [type='text'] >> nth=89
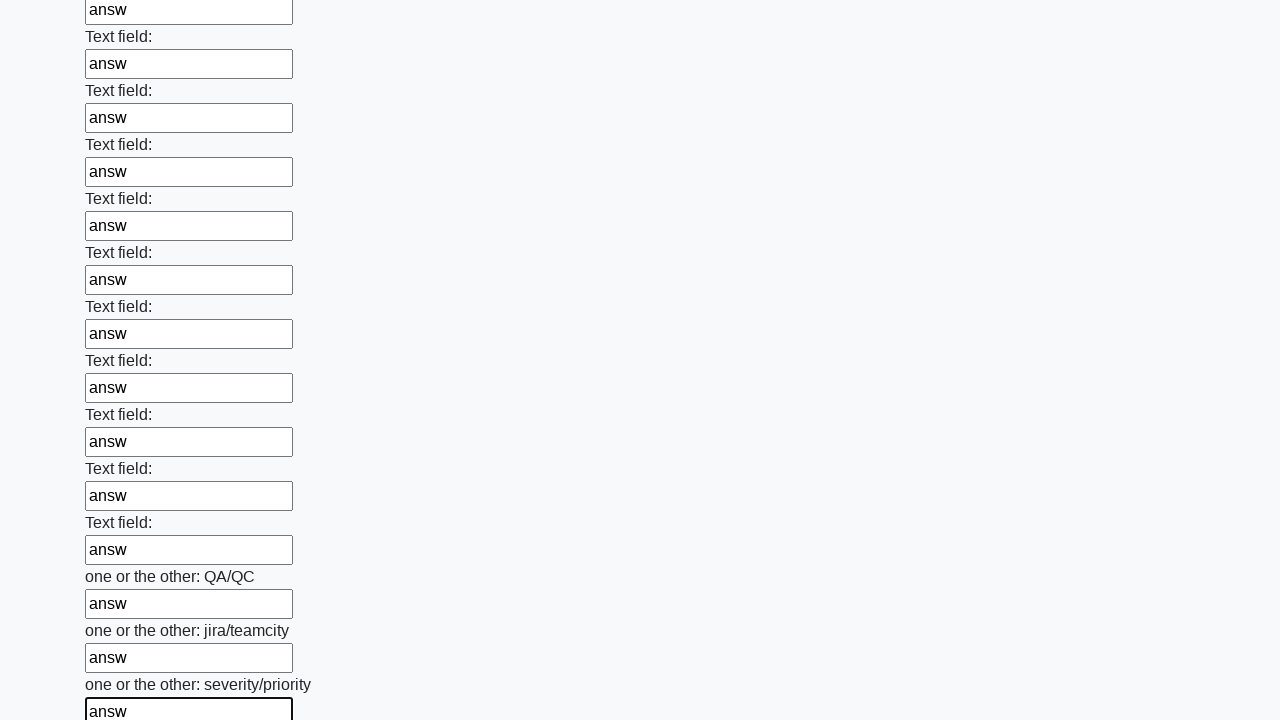

Filled empty text input field 91 with 'answ' on [type='text'] >> nth=90
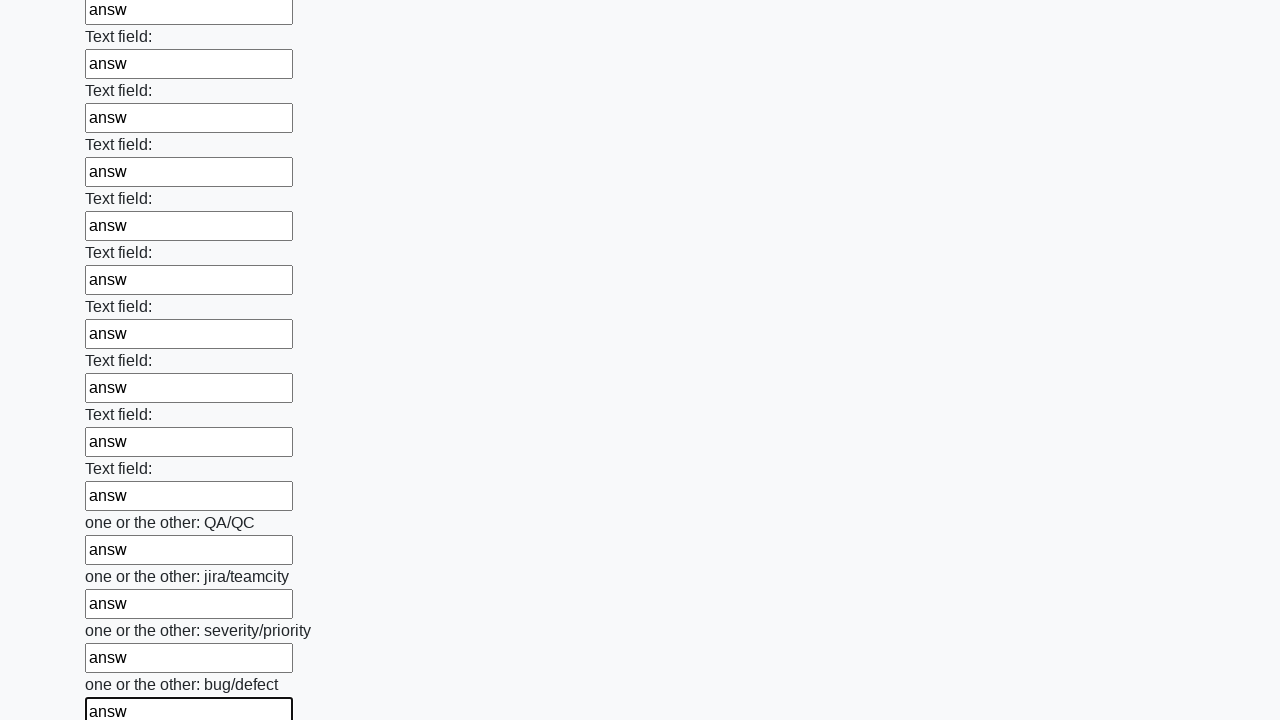

Filled empty text input field 92 with 'answ' on [type='text'] >> nth=91
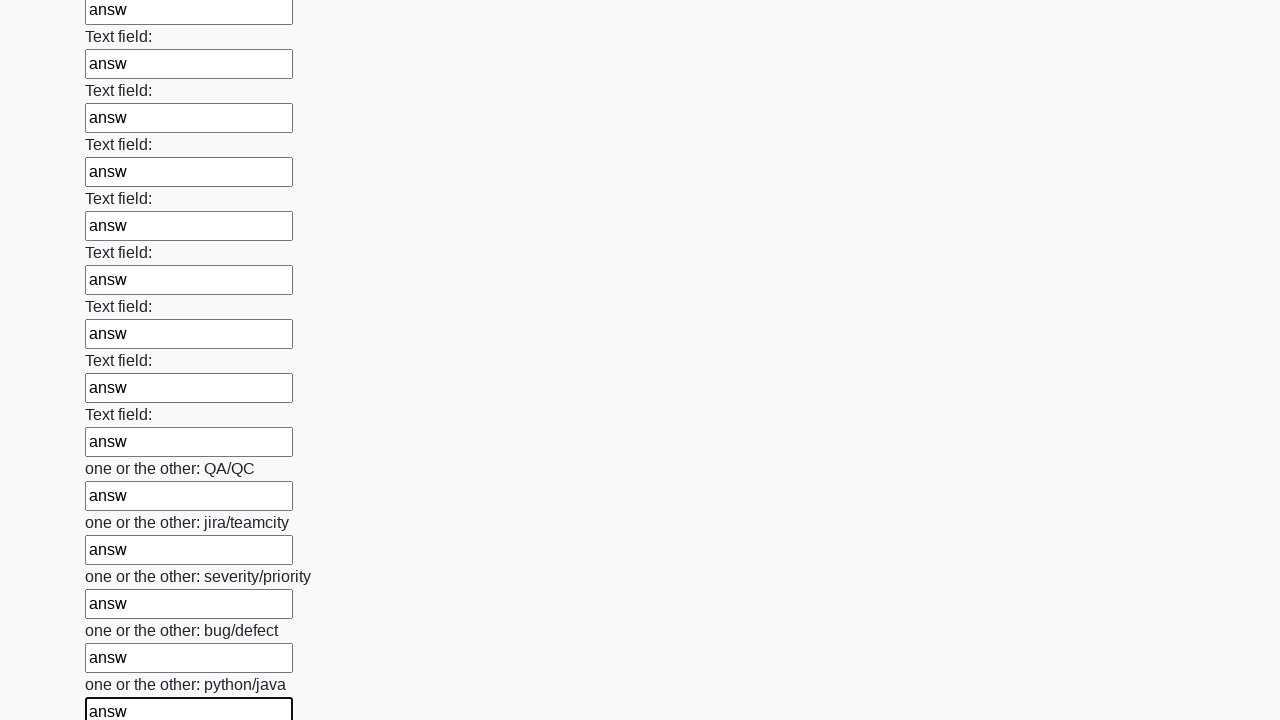

Filled empty text input field 93 with 'answ' on [type='text'] >> nth=92
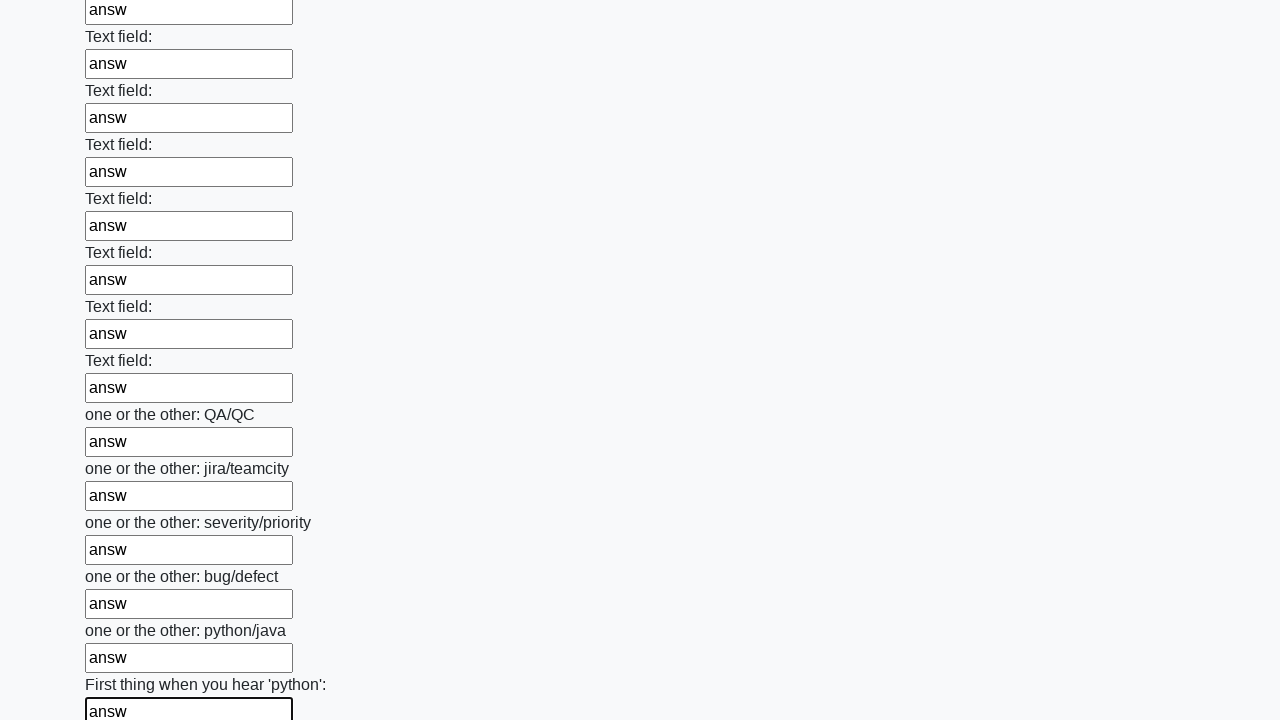

Filled empty text input field 94 with 'answ' on [type='text'] >> nth=93
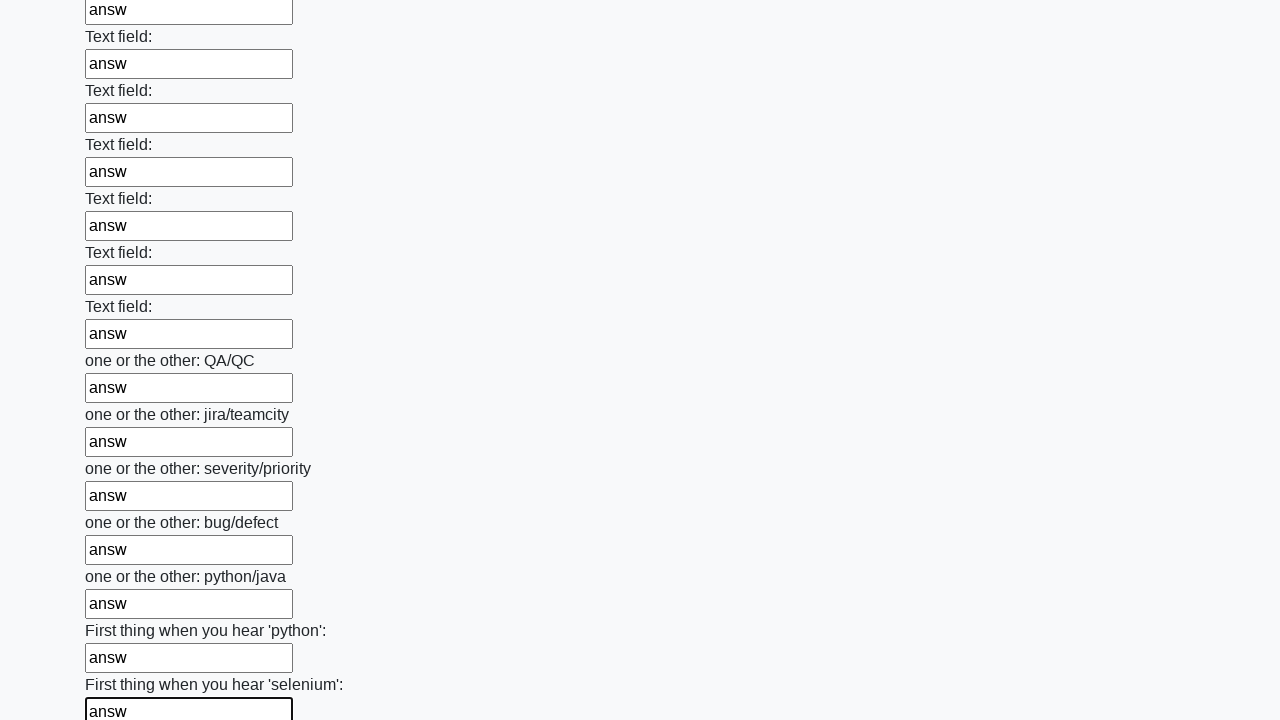

Filled empty text input field 95 with 'answ' on [type='text'] >> nth=94
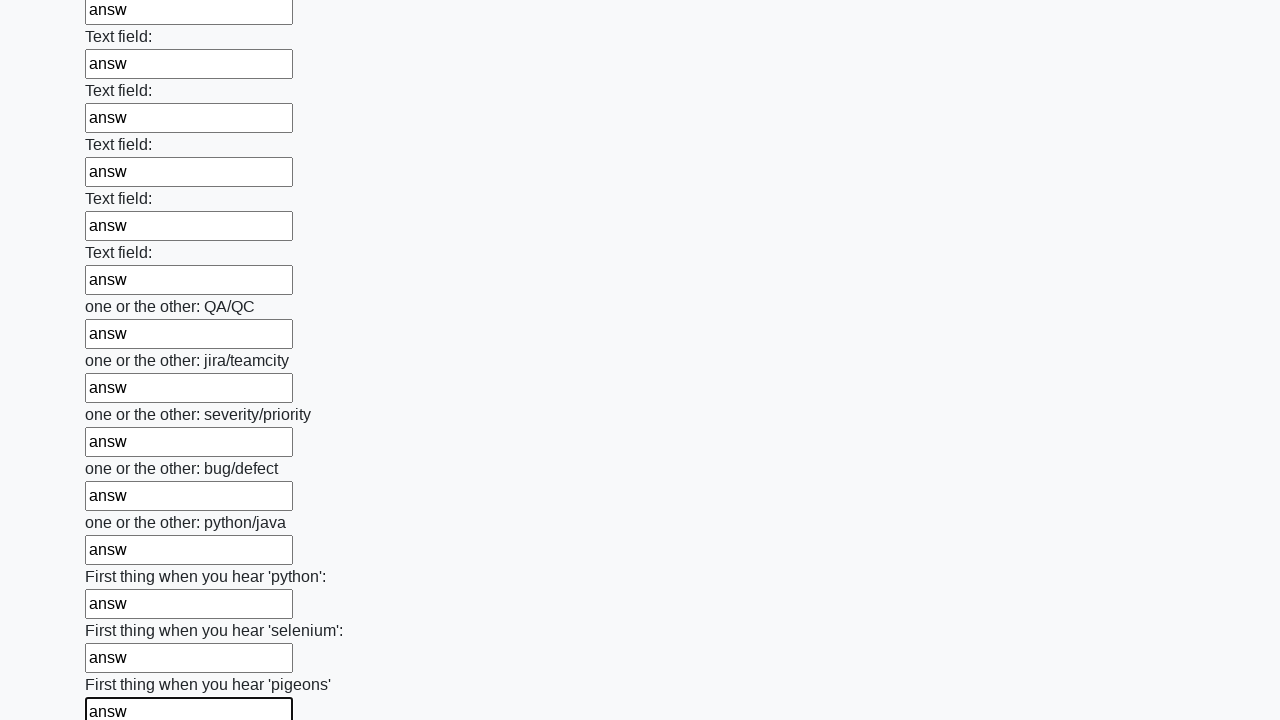

Filled empty text input field 96 with 'answ' on [type='text'] >> nth=95
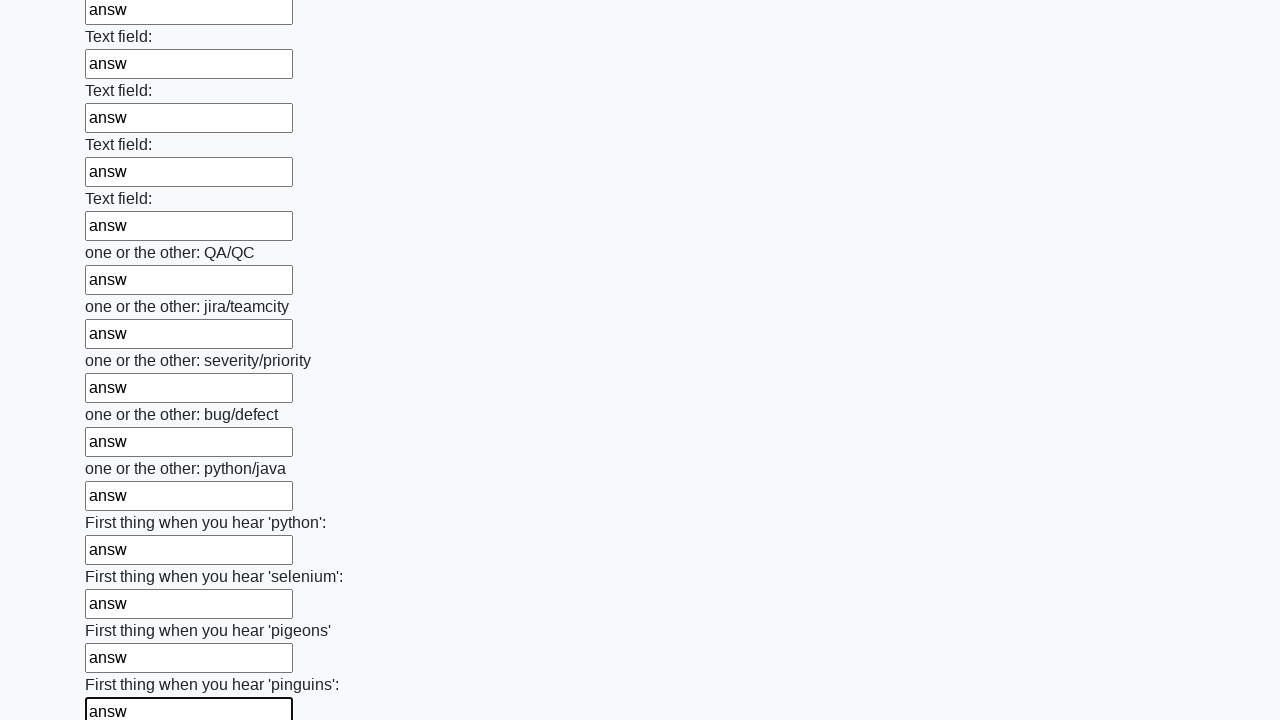

Filled empty text input field 97 with 'answ' on [type='text'] >> nth=96
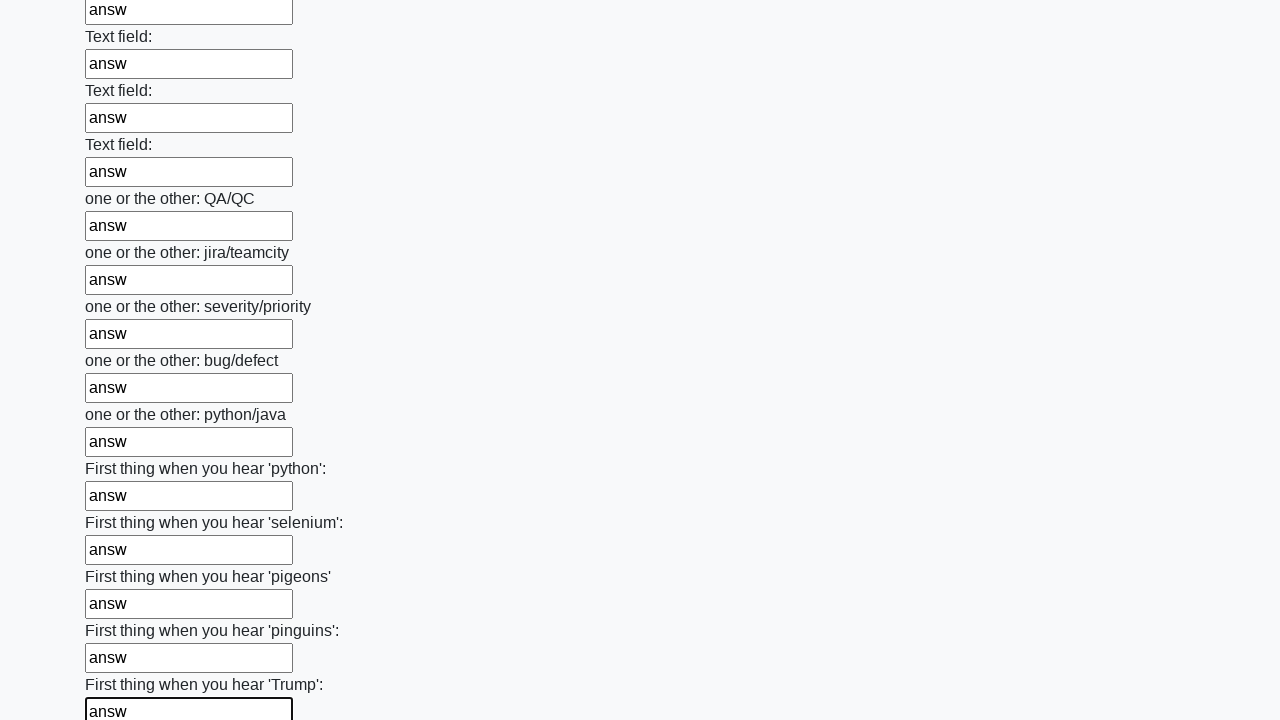

Filled empty text input field 98 with 'answ' on [type='text'] >> nth=97
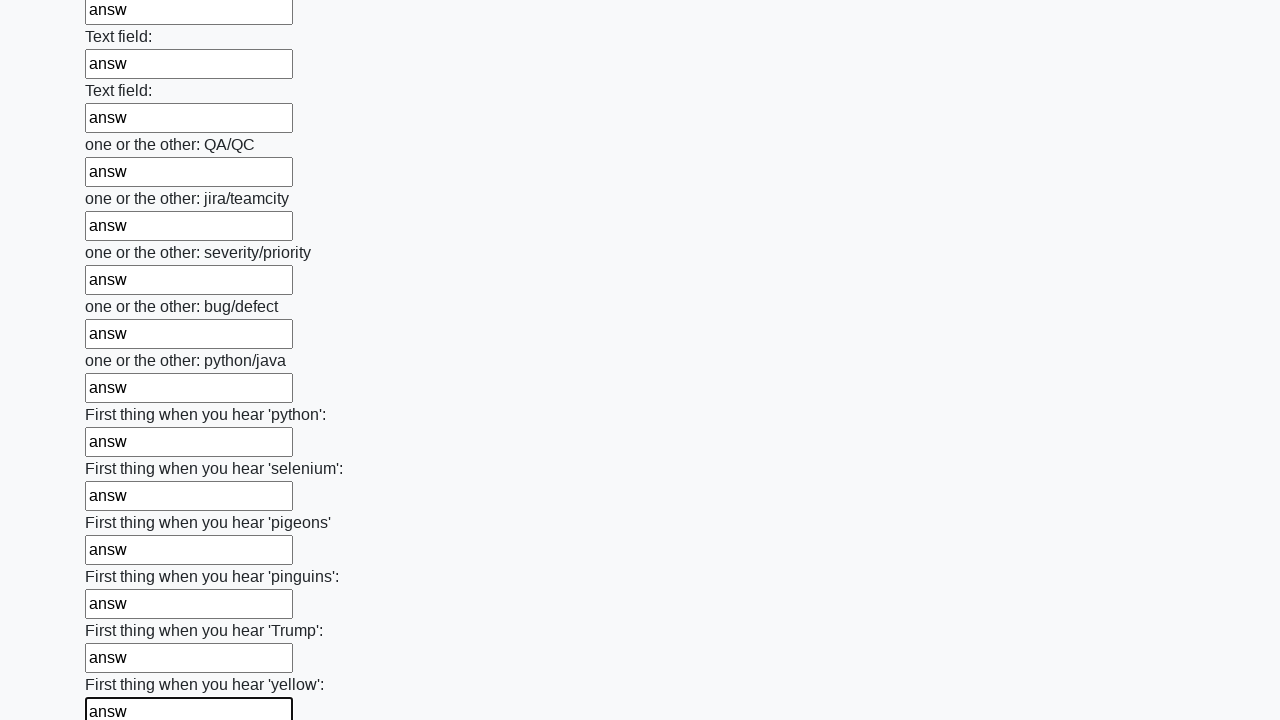

Filled empty text input field 99 with 'answ' on [type='text'] >> nth=98
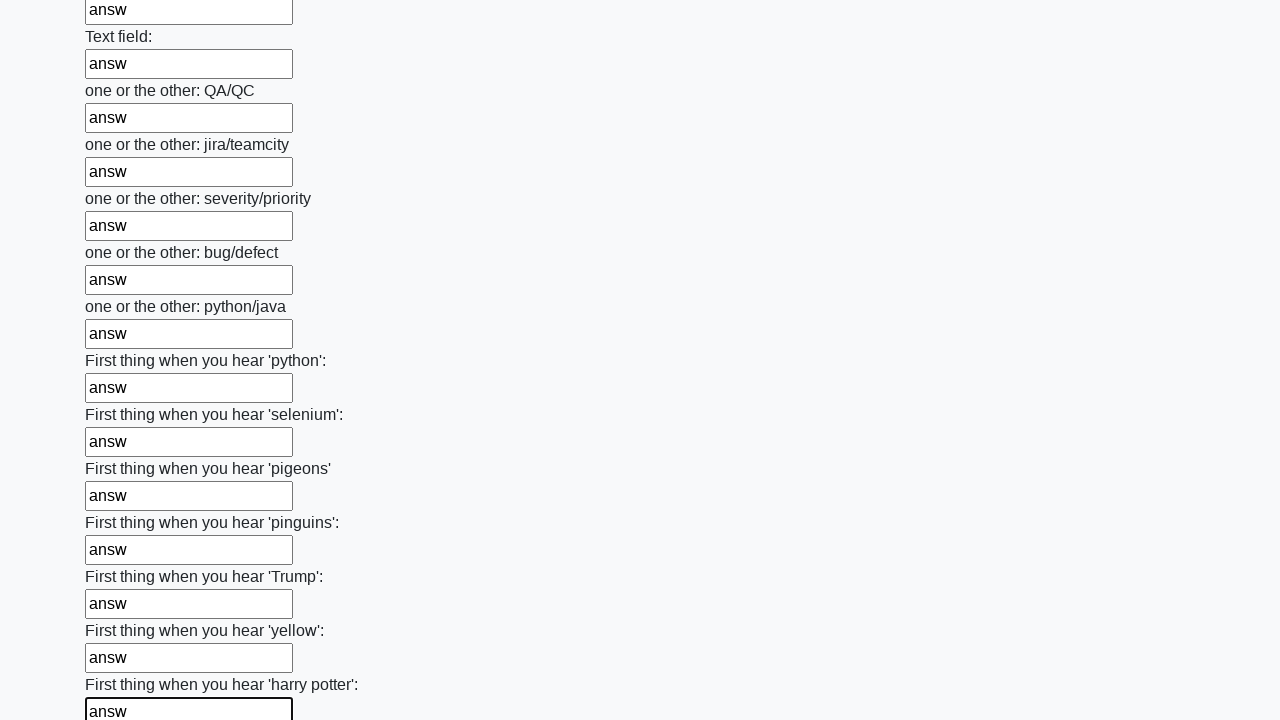

Filled empty text input field 100 with 'answ' on [type='text'] >> nth=99
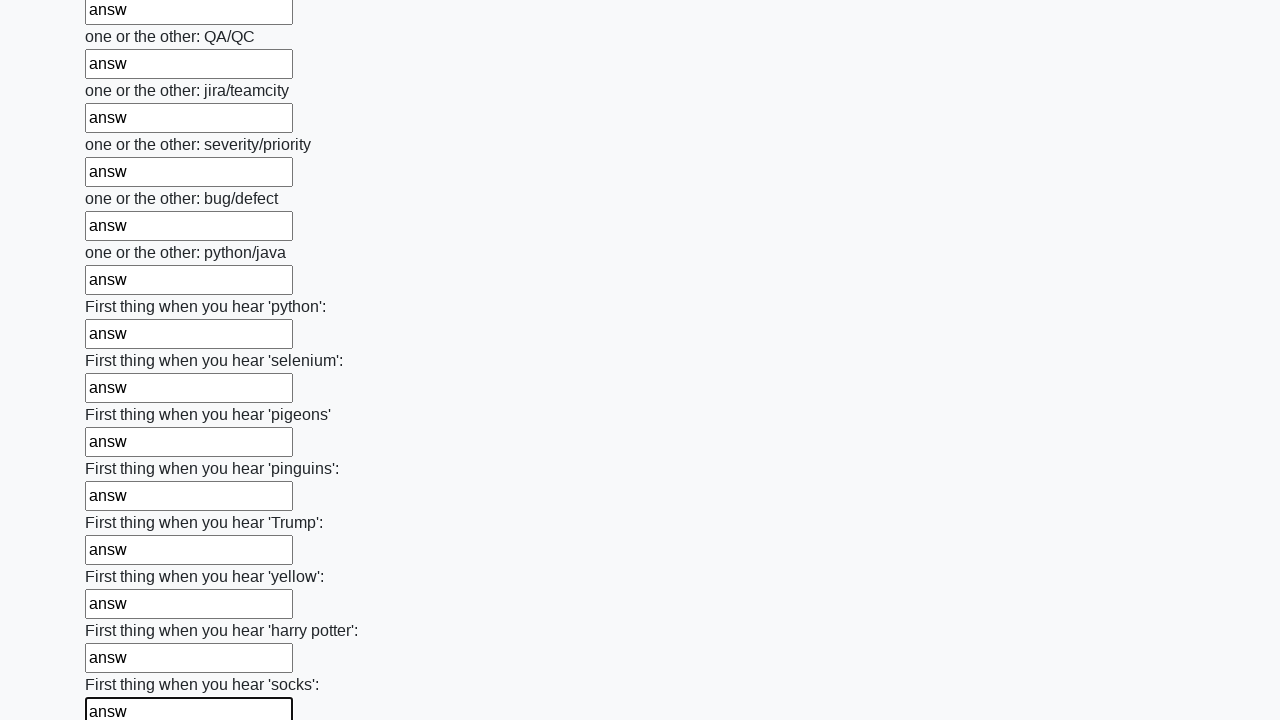

Clicked the submit button to submit the form at (123, 611) on button.btn
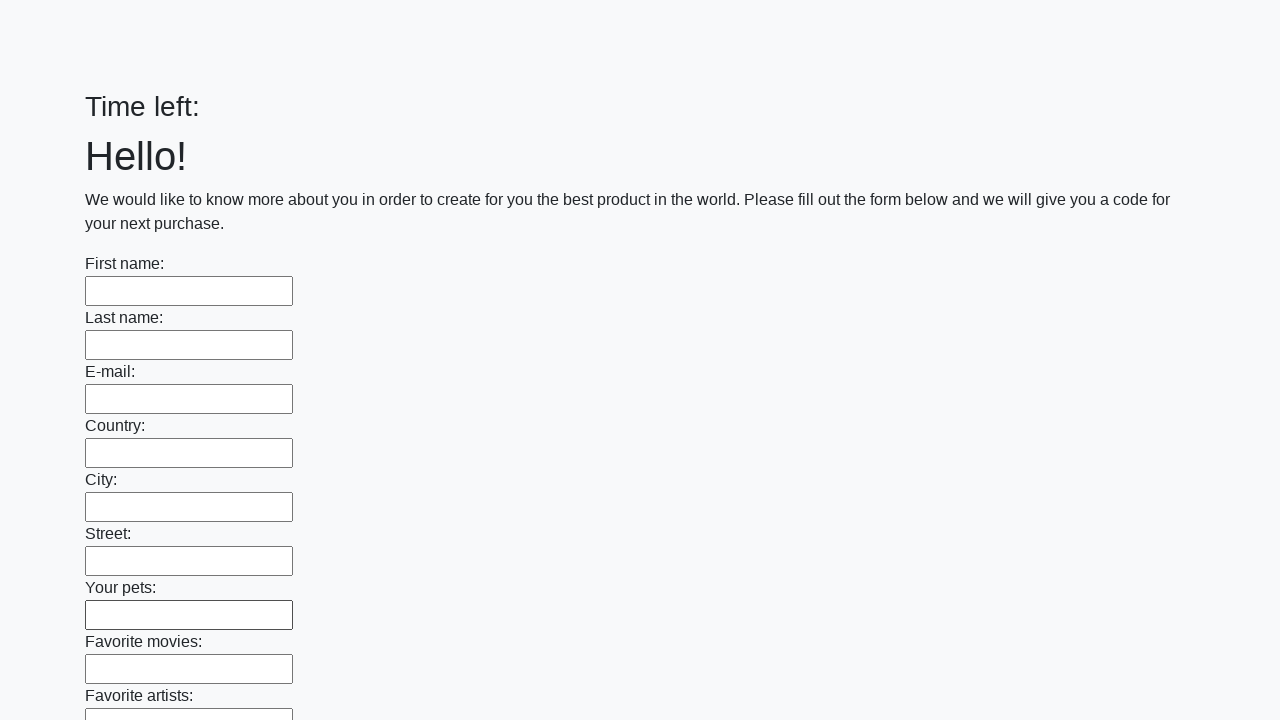

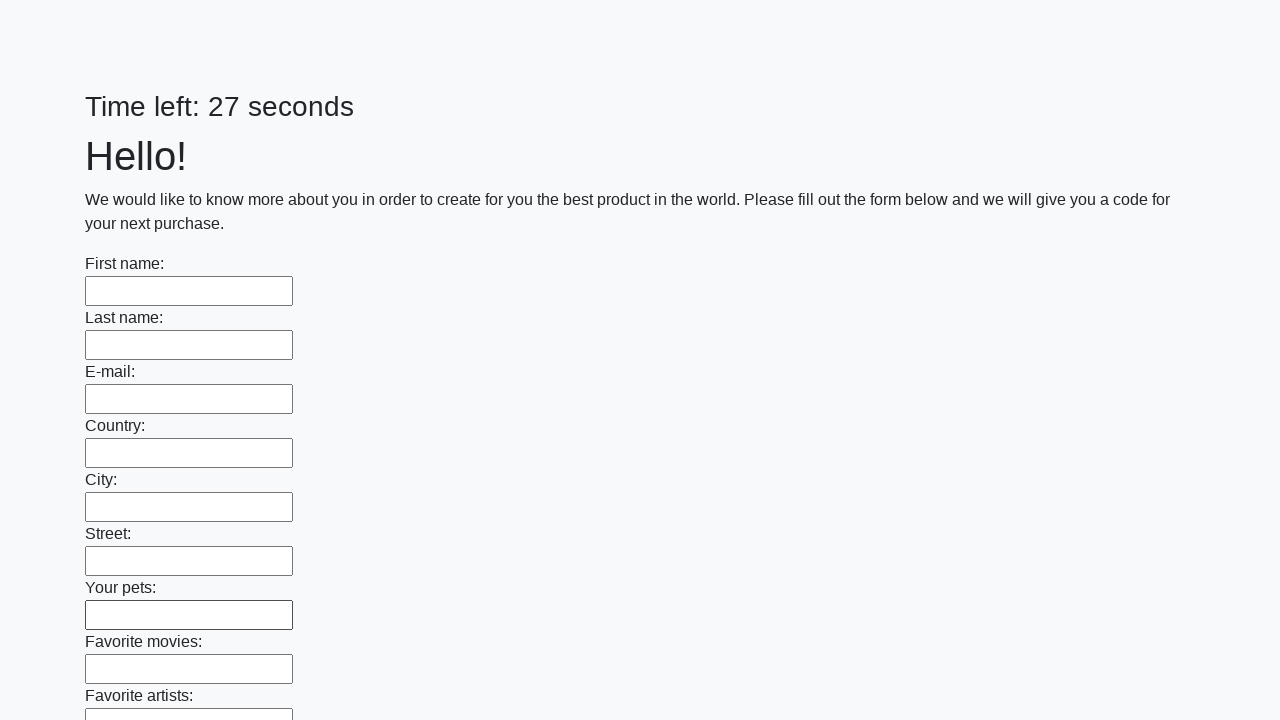